Tests filling out a large form by entering text into all input fields and clicking the submit button

Starting URL: http://suninjuly.github.io/huge_form.html

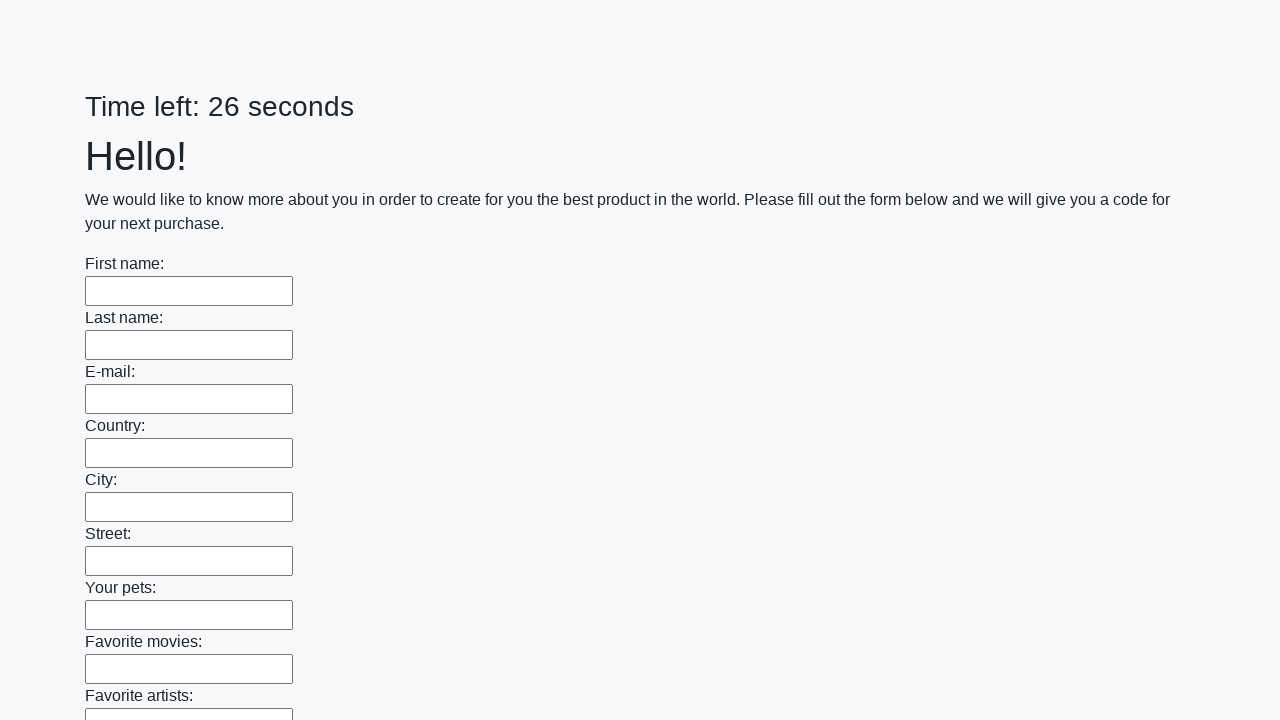

Located all input fields on the huge form
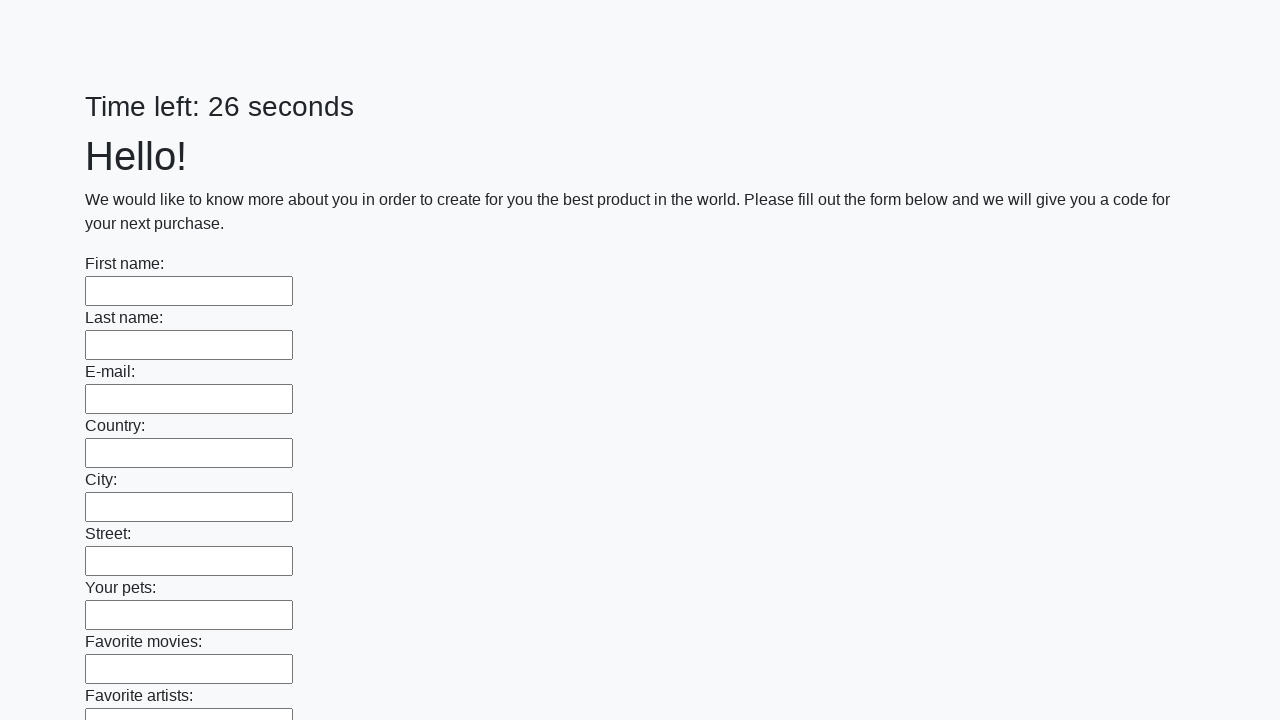

Filled input field with text 'Мой ответ' on input >> nth=0
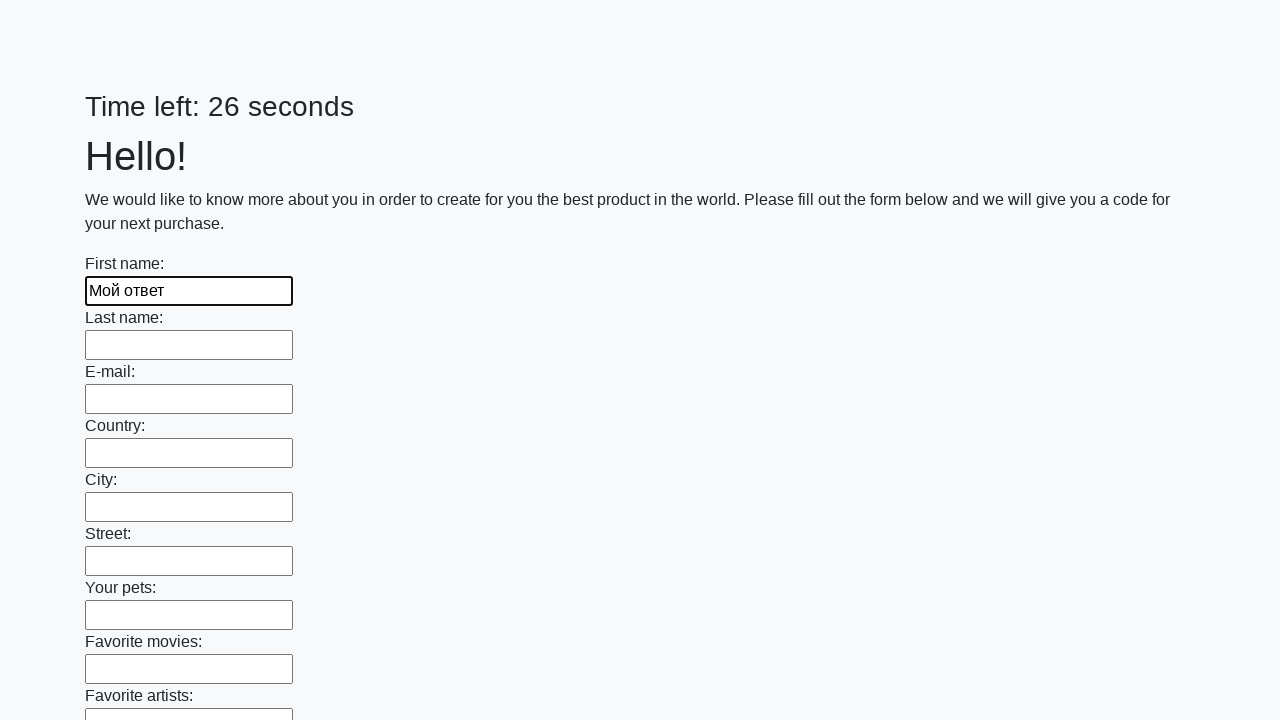

Filled input field with text 'Мой ответ' on input >> nth=1
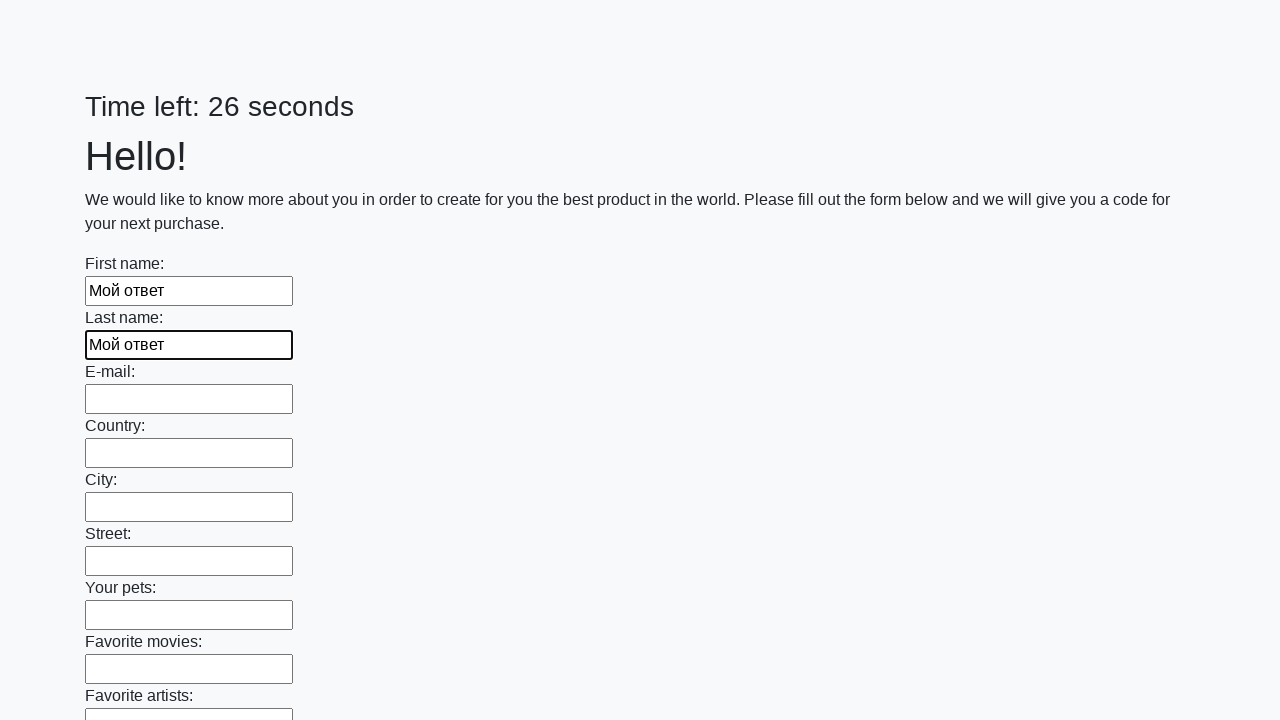

Filled input field with text 'Мой ответ' on input >> nth=2
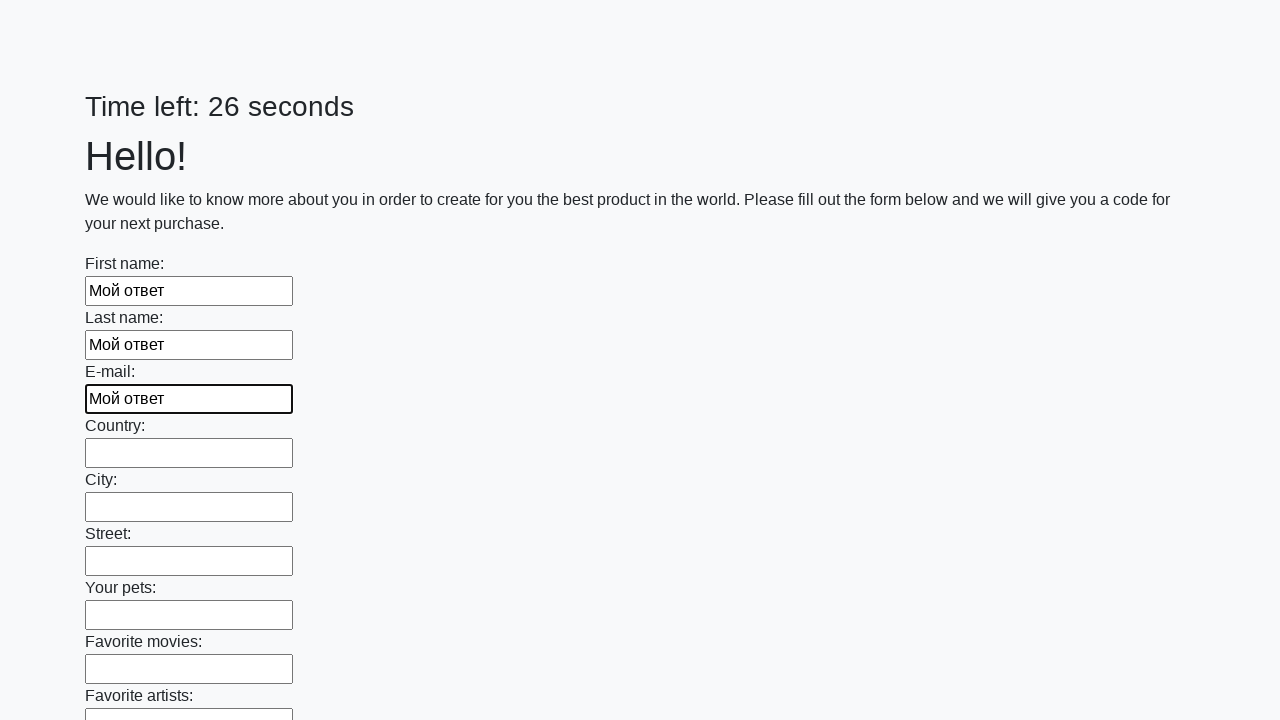

Filled input field with text 'Мой ответ' on input >> nth=3
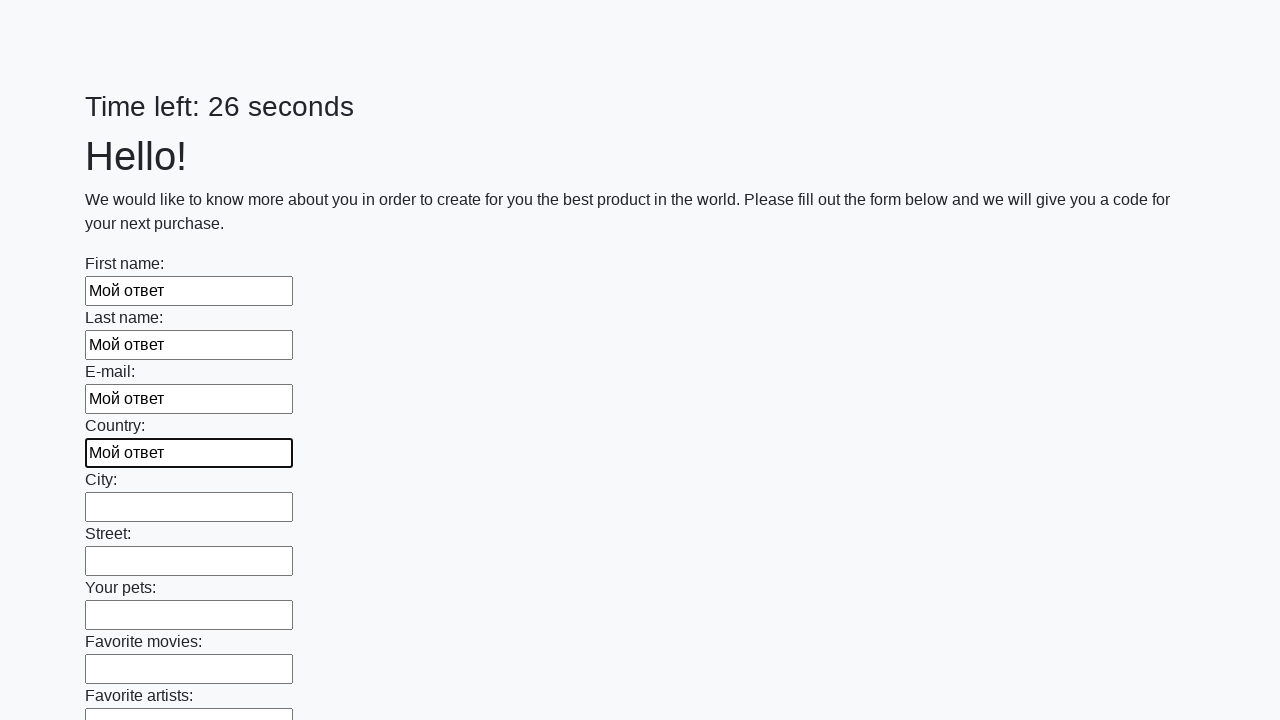

Filled input field with text 'Мой ответ' on input >> nth=4
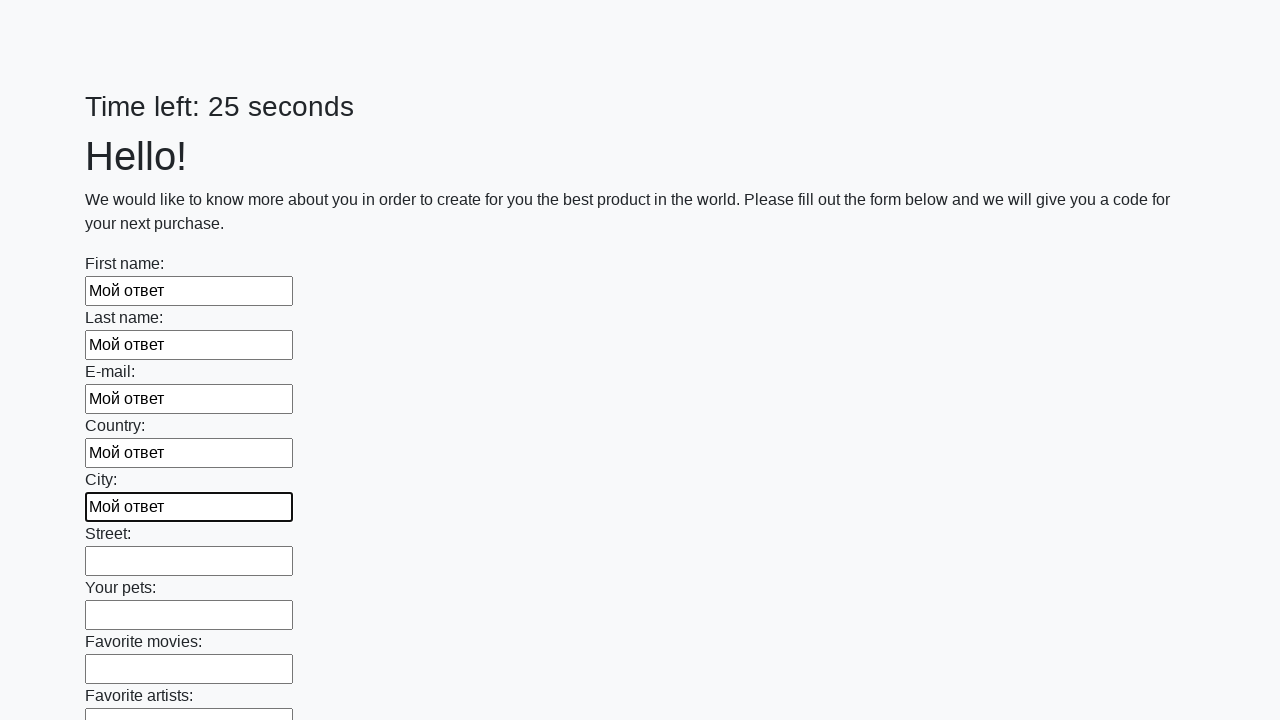

Filled input field with text 'Мой ответ' on input >> nth=5
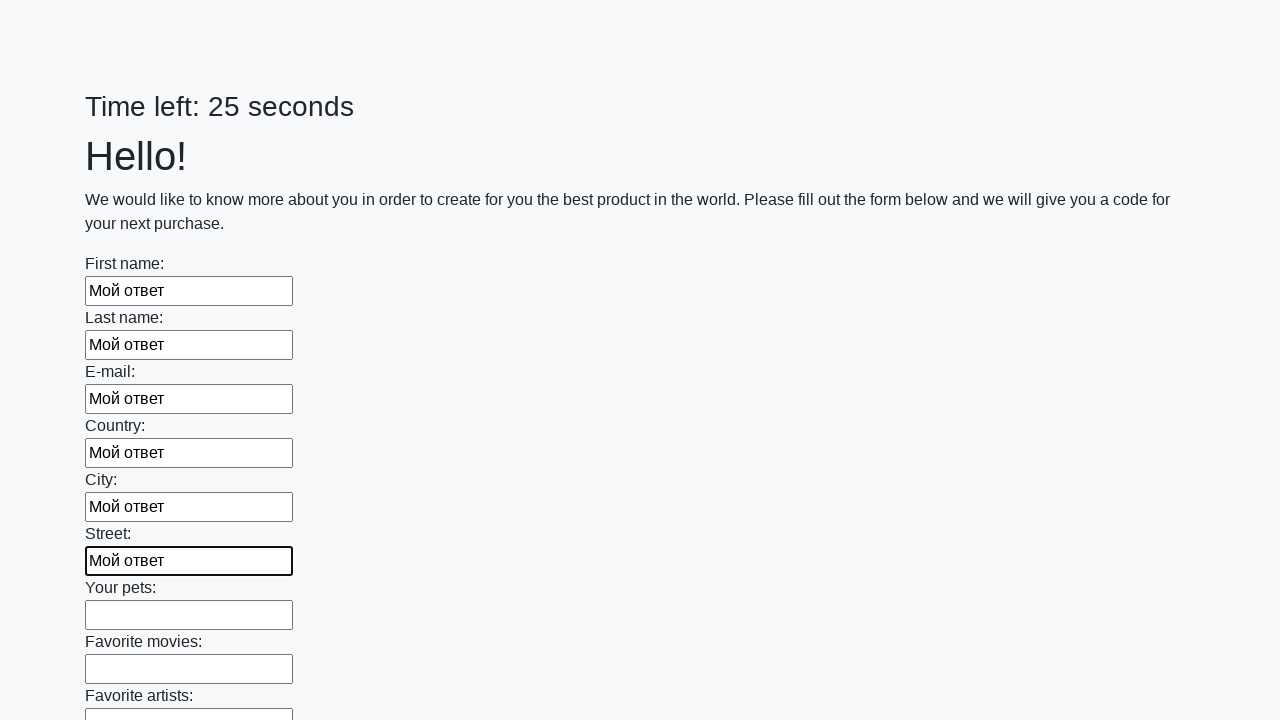

Filled input field with text 'Мой ответ' on input >> nth=6
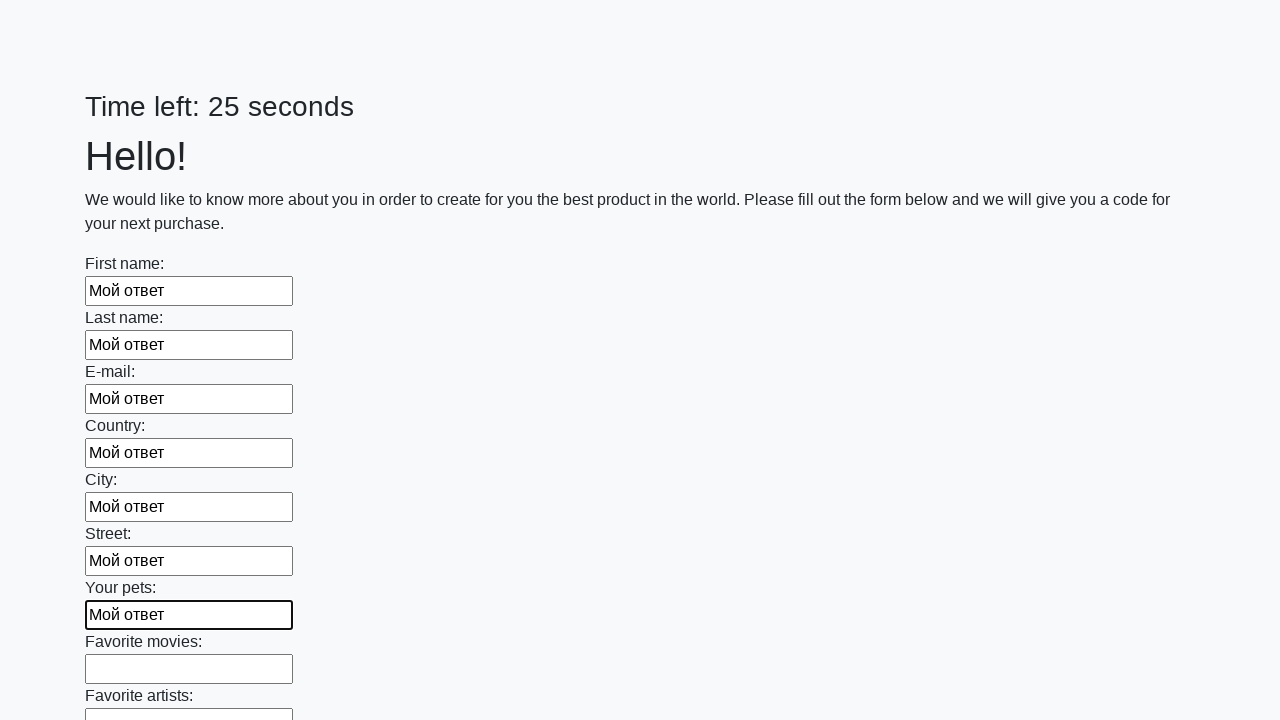

Filled input field with text 'Мой ответ' on input >> nth=7
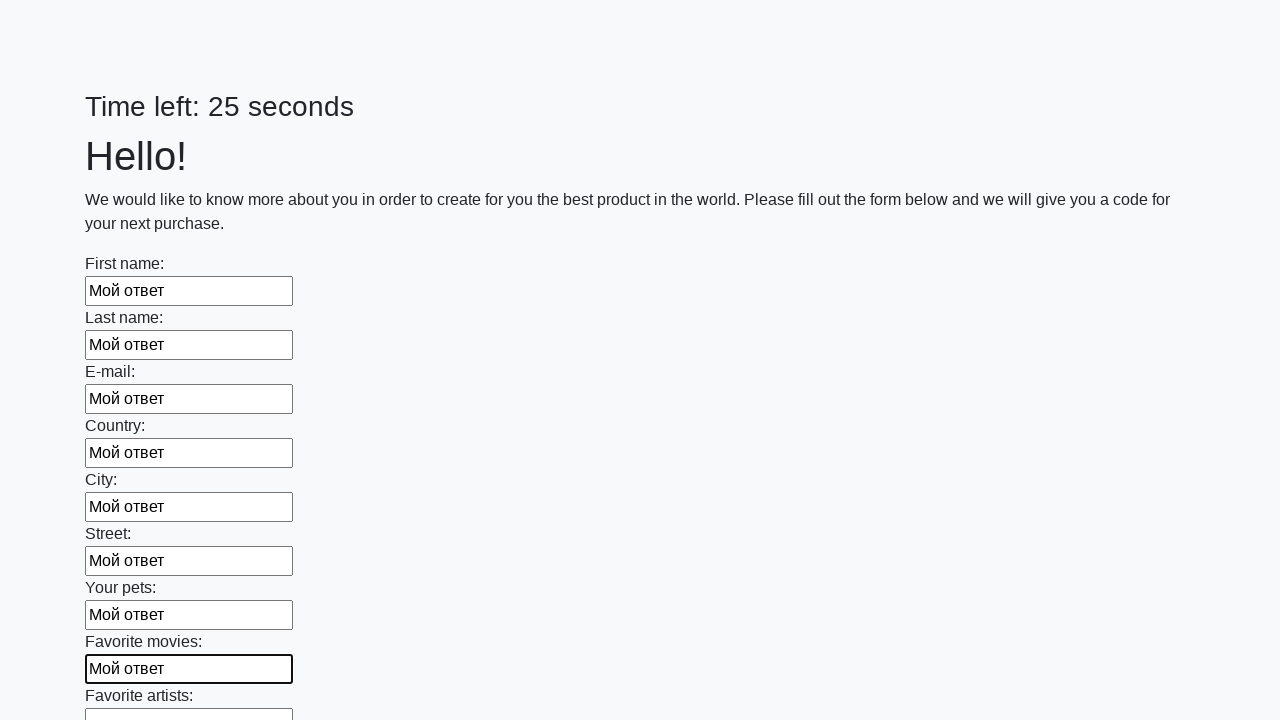

Filled input field with text 'Мой ответ' on input >> nth=8
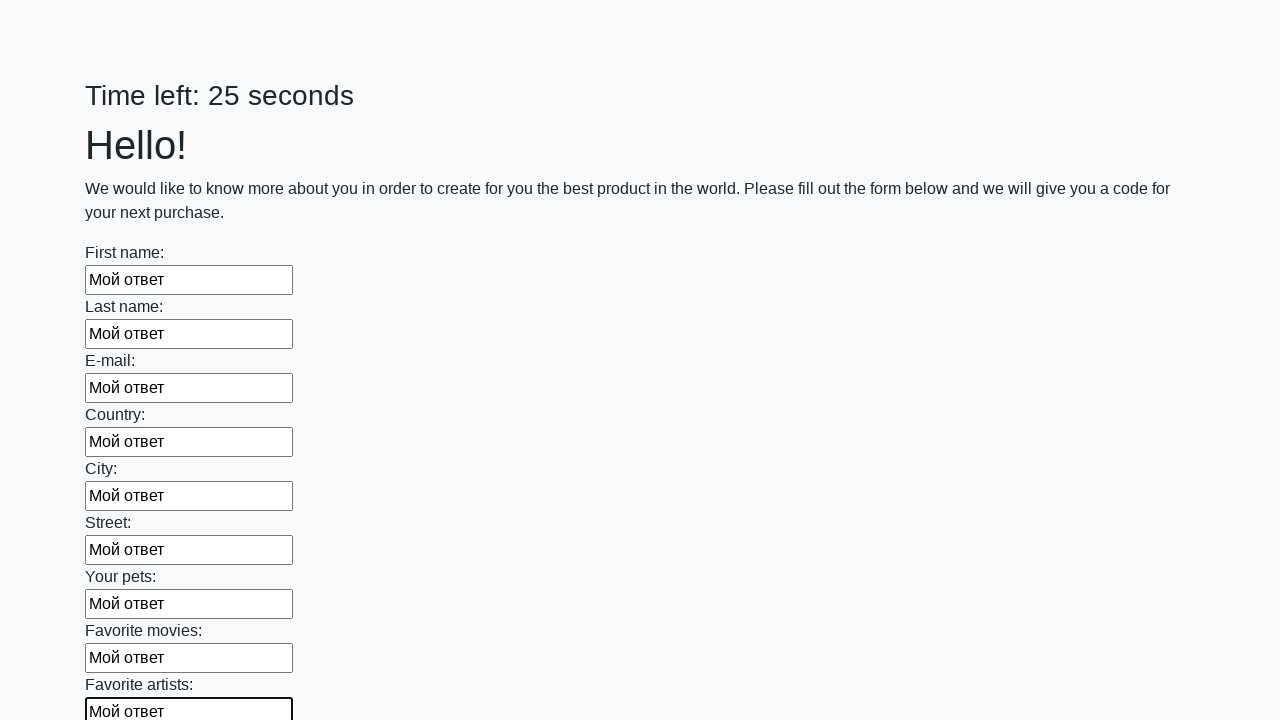

Filled input field with text 'Мой ответ' on input >> nth=9
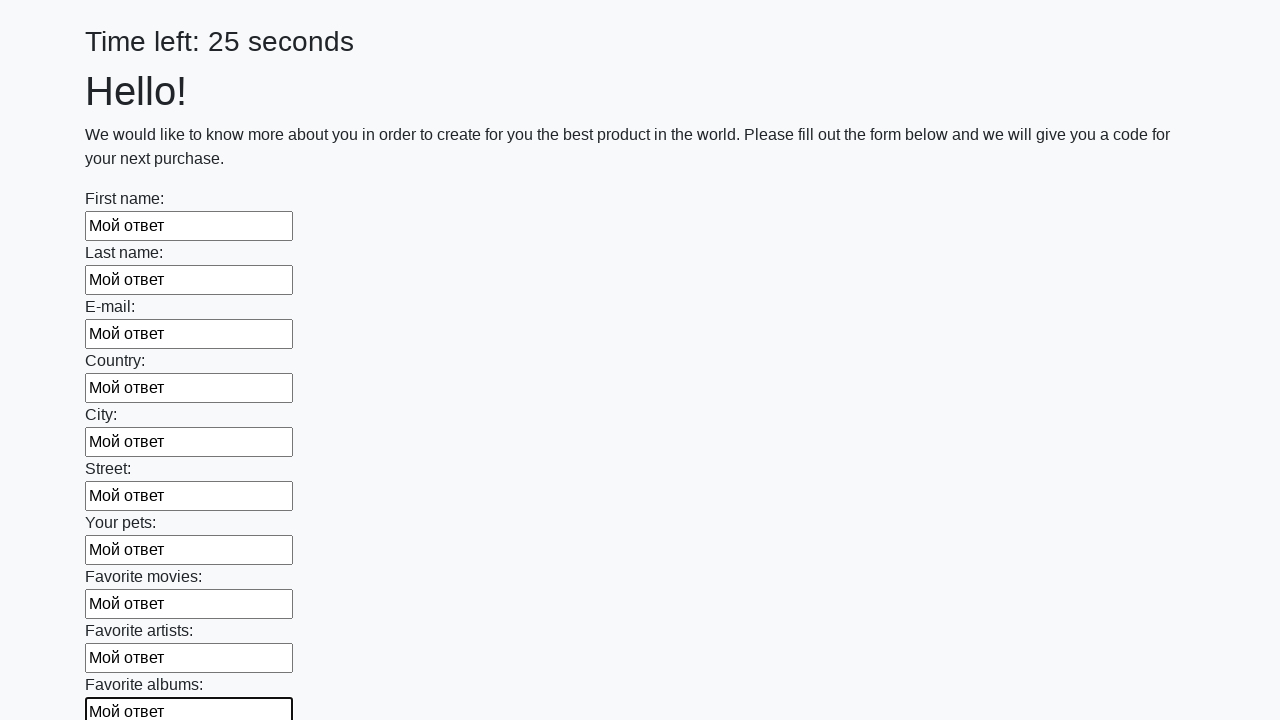

Filled input field with text 'Мой ответ' on input >> nth=10
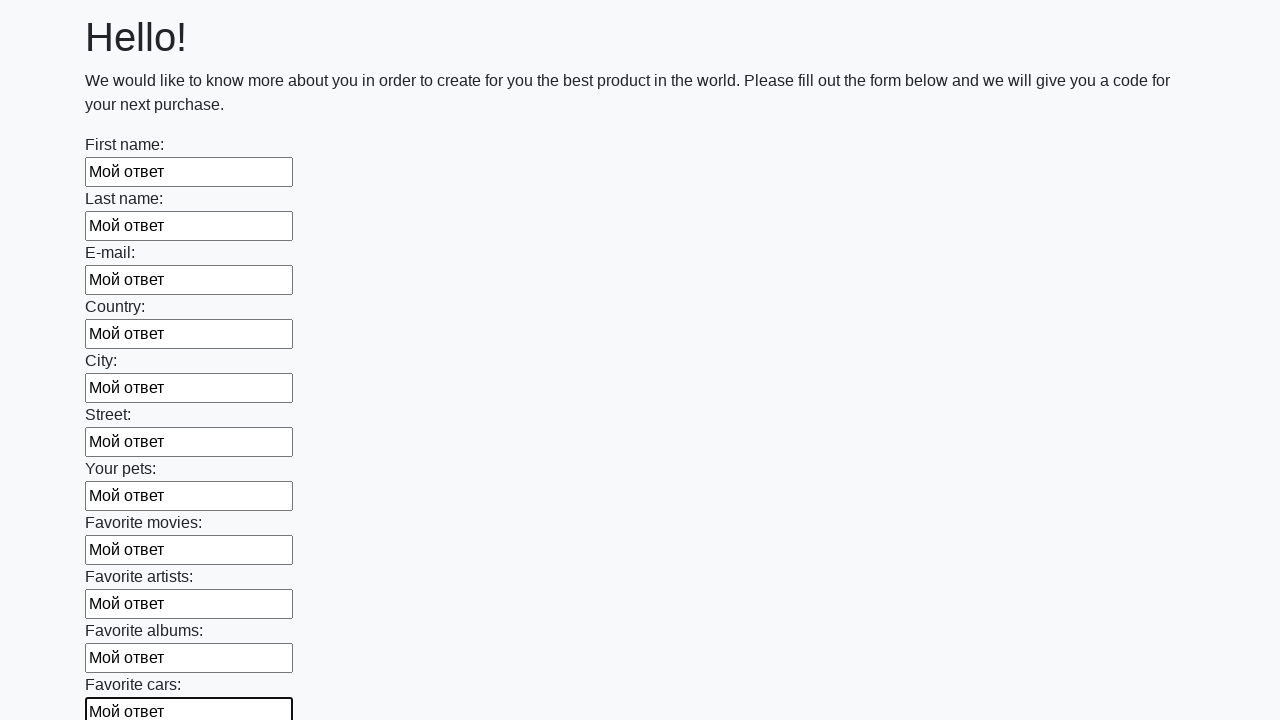

Filled input field with text 'Мой ответ' on input >> nth=11
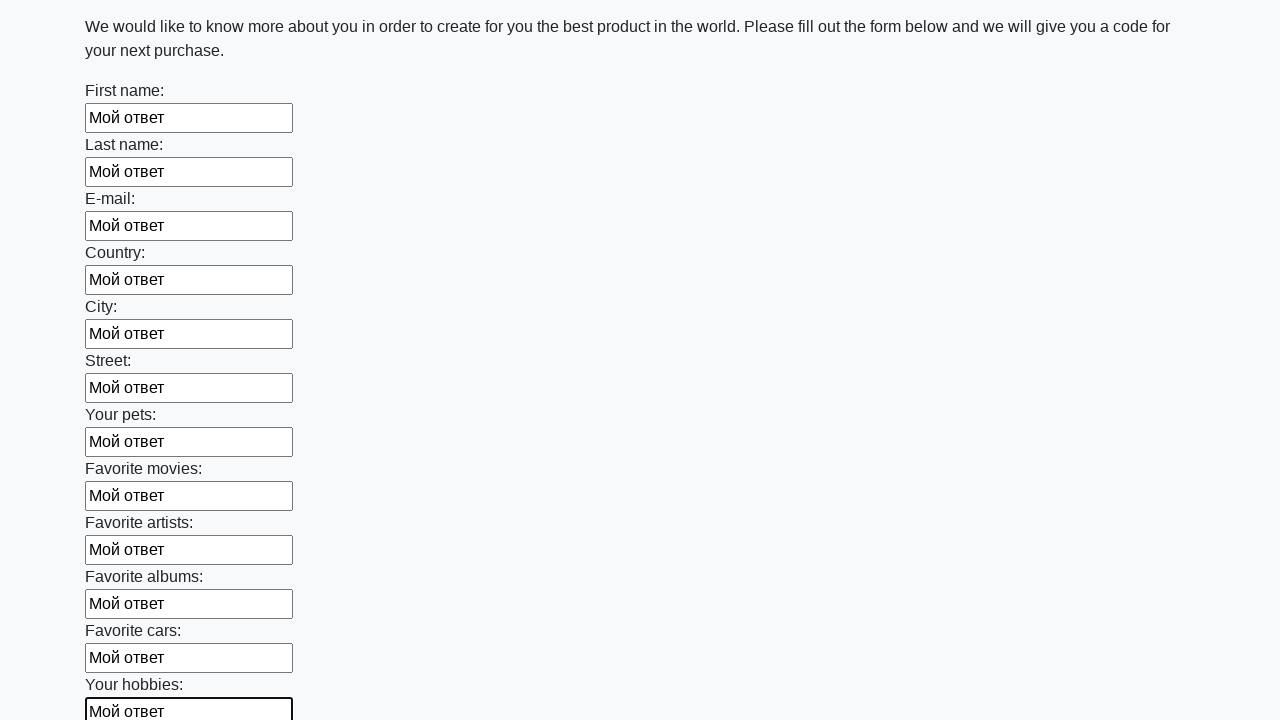

Filled input field with text 'Мой ответ' on input >> nth=12
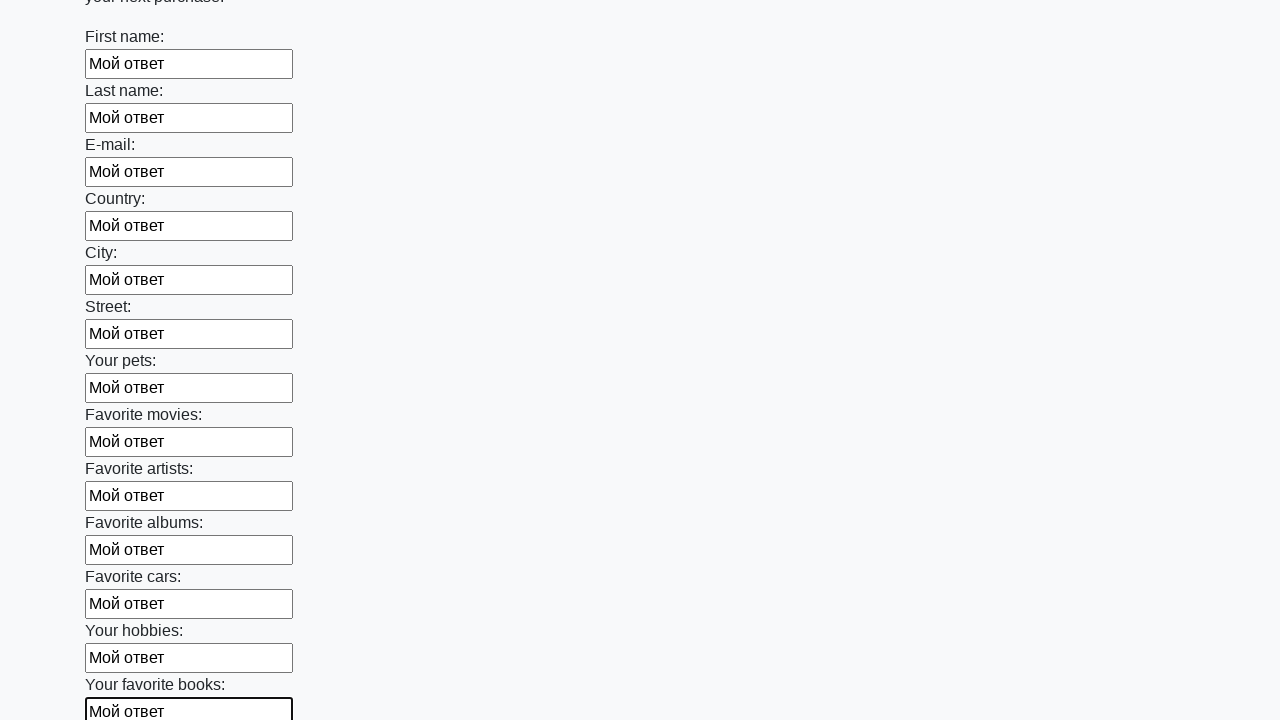

Filled input field with text 'Мой ответ' on input >> nth=13
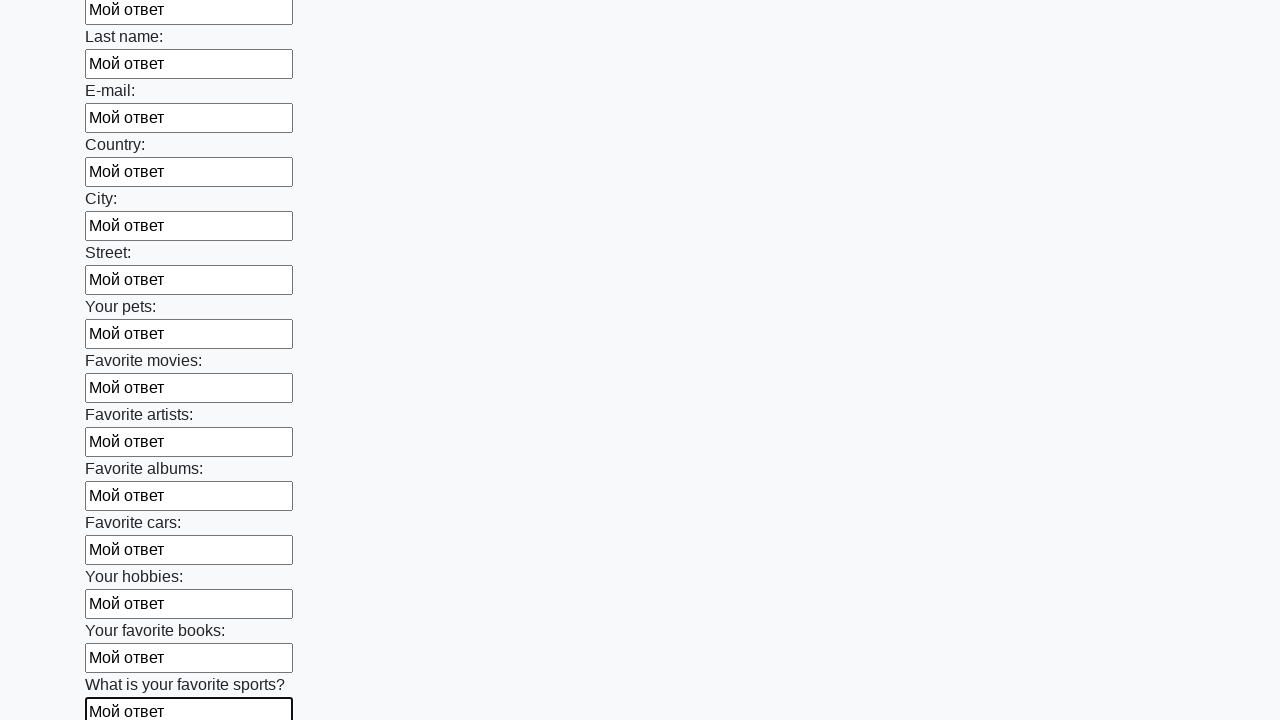

Filled input field with text 'Мой ответ' on input >> nth=14
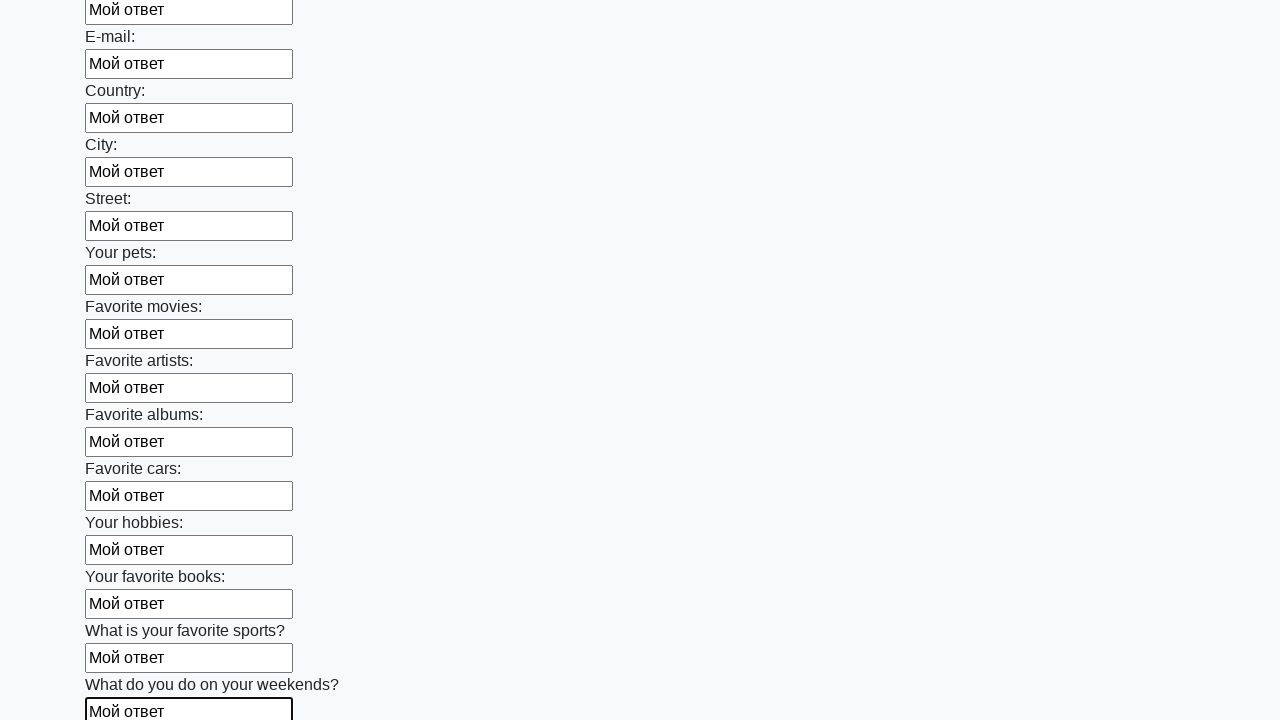

Filled input field with text 'Мой ответ' on input >> nth=15
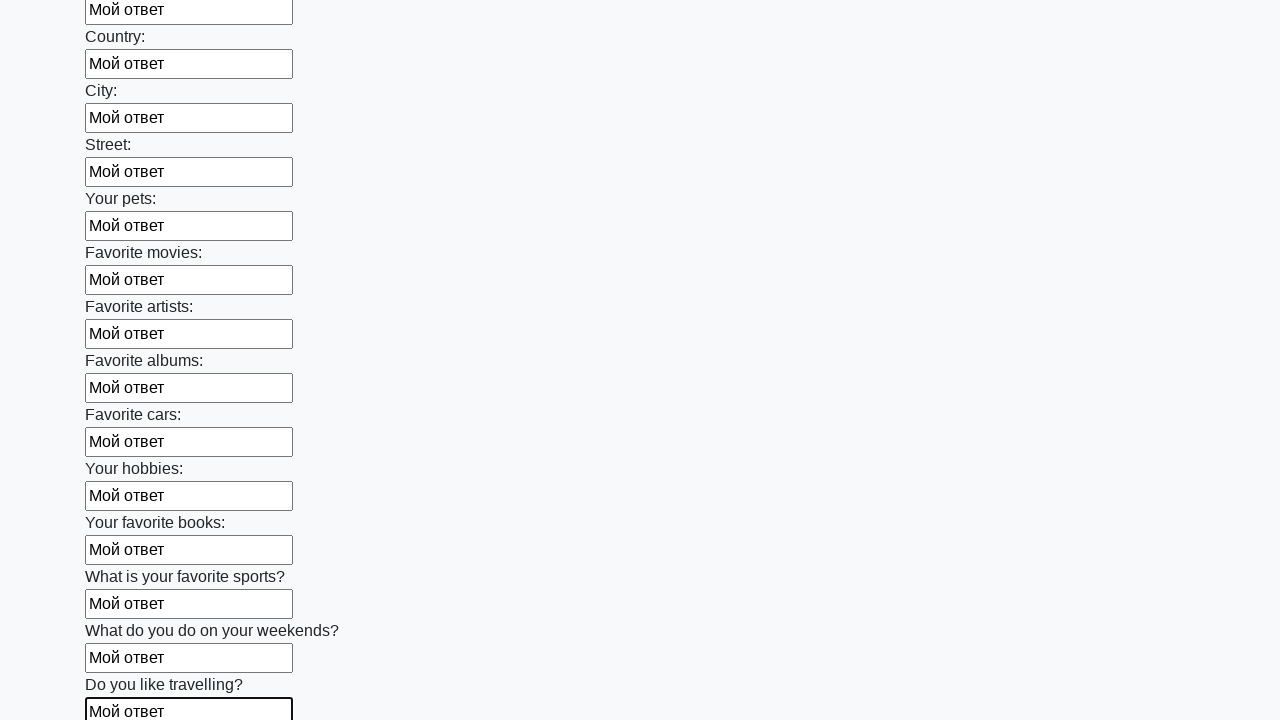

Filled input field with text 'Мой ответ' on input >> nth=16
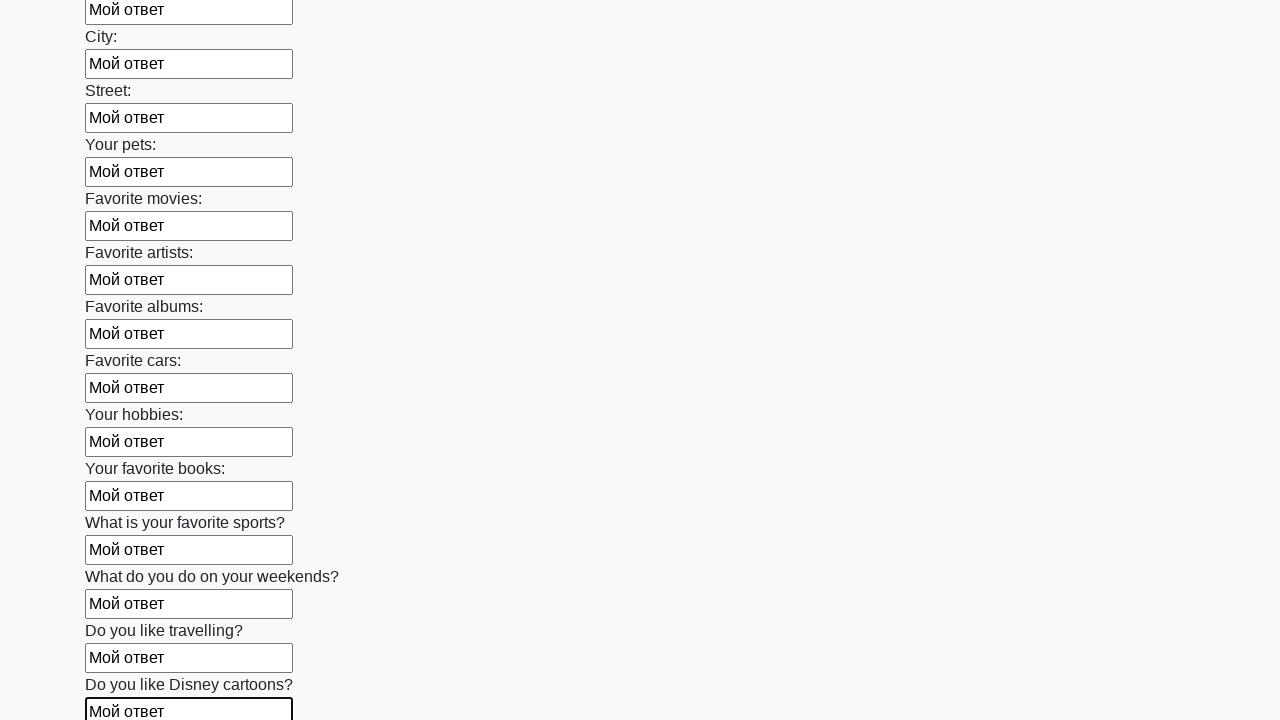

Filled input field with text 'Мой ответ' on input >> nth=17
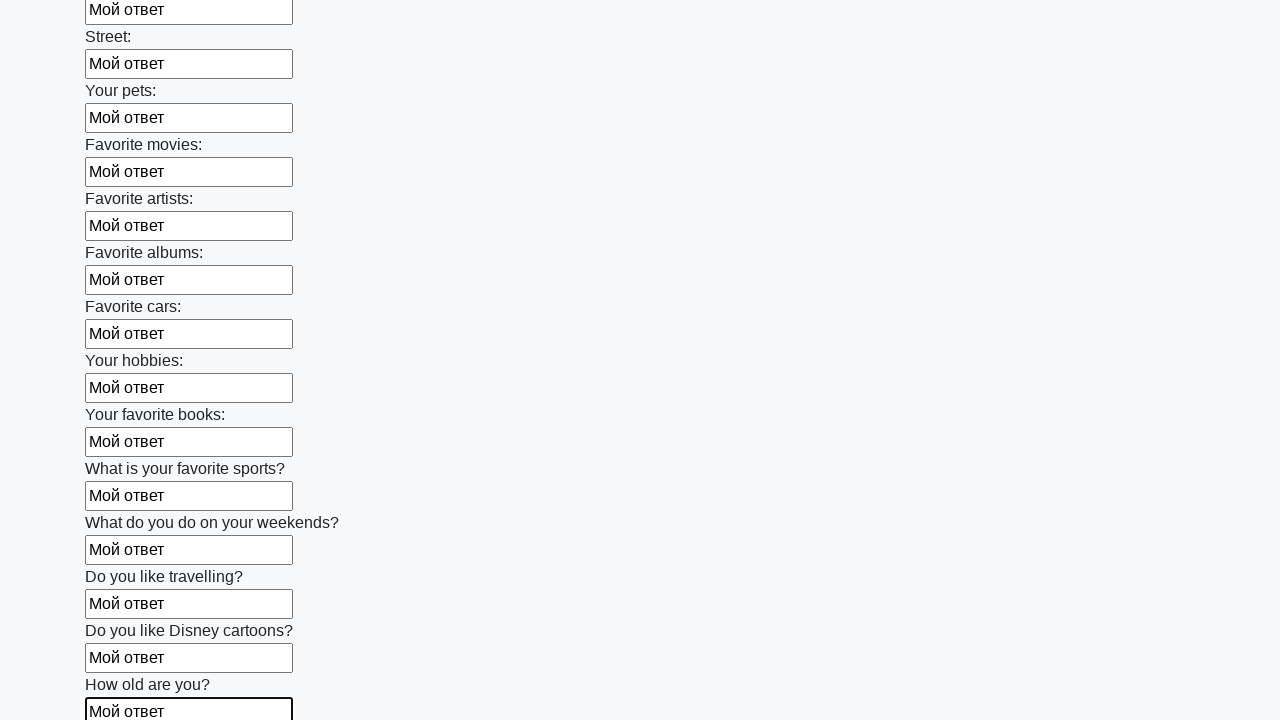

Filled input field with text 'Мой ответ' on input >> nth=18
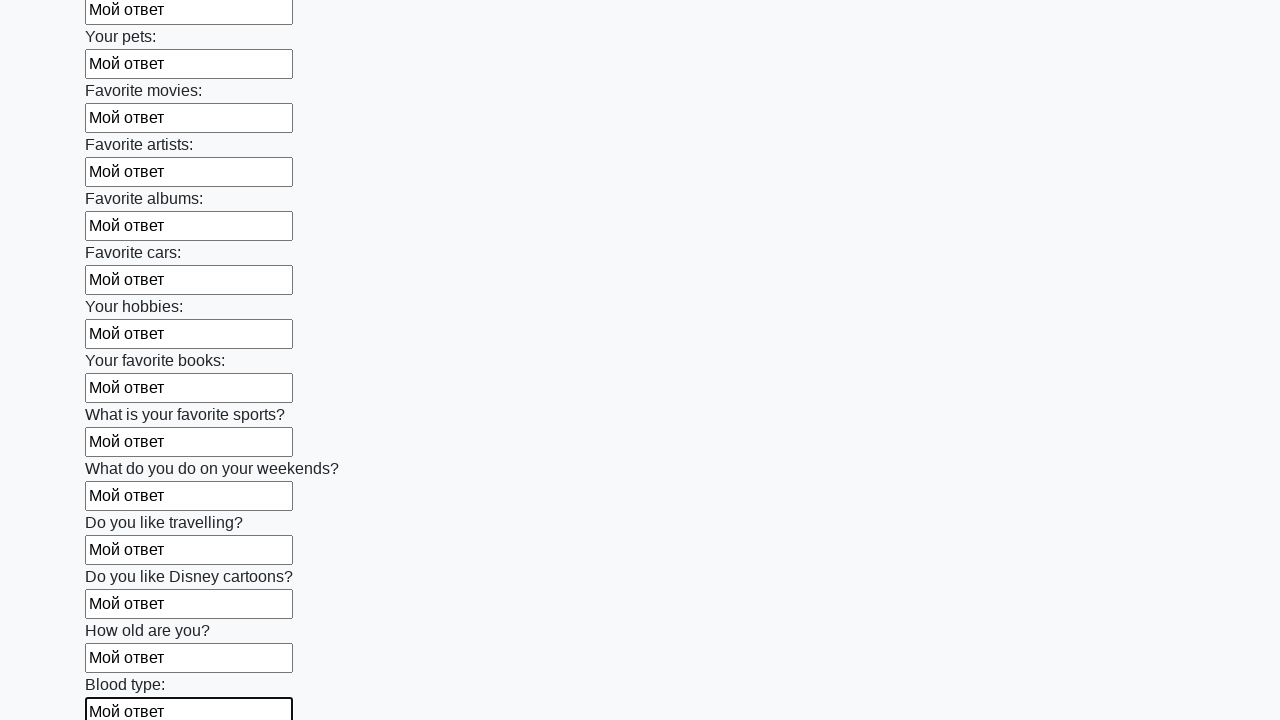

Filled input field with text 'Мой ответ' on input >> nth=19
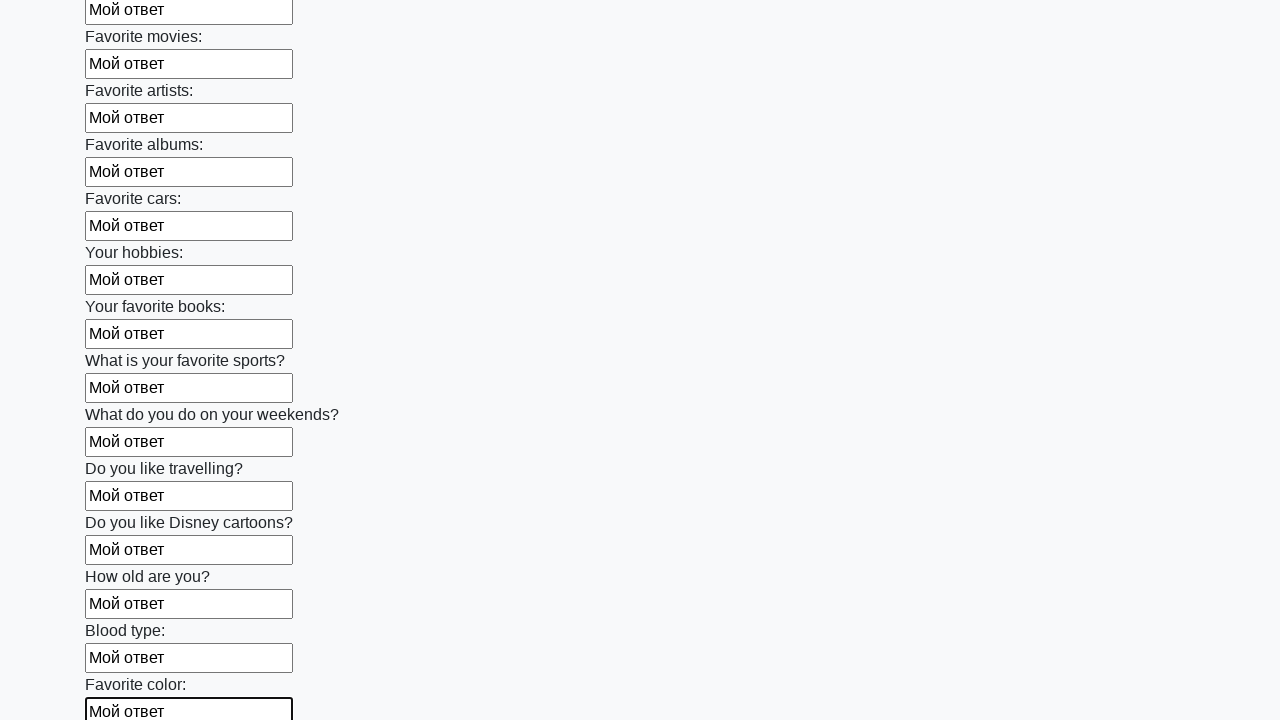

Filled input field with text 'Мой ответ' on input >> nth=20
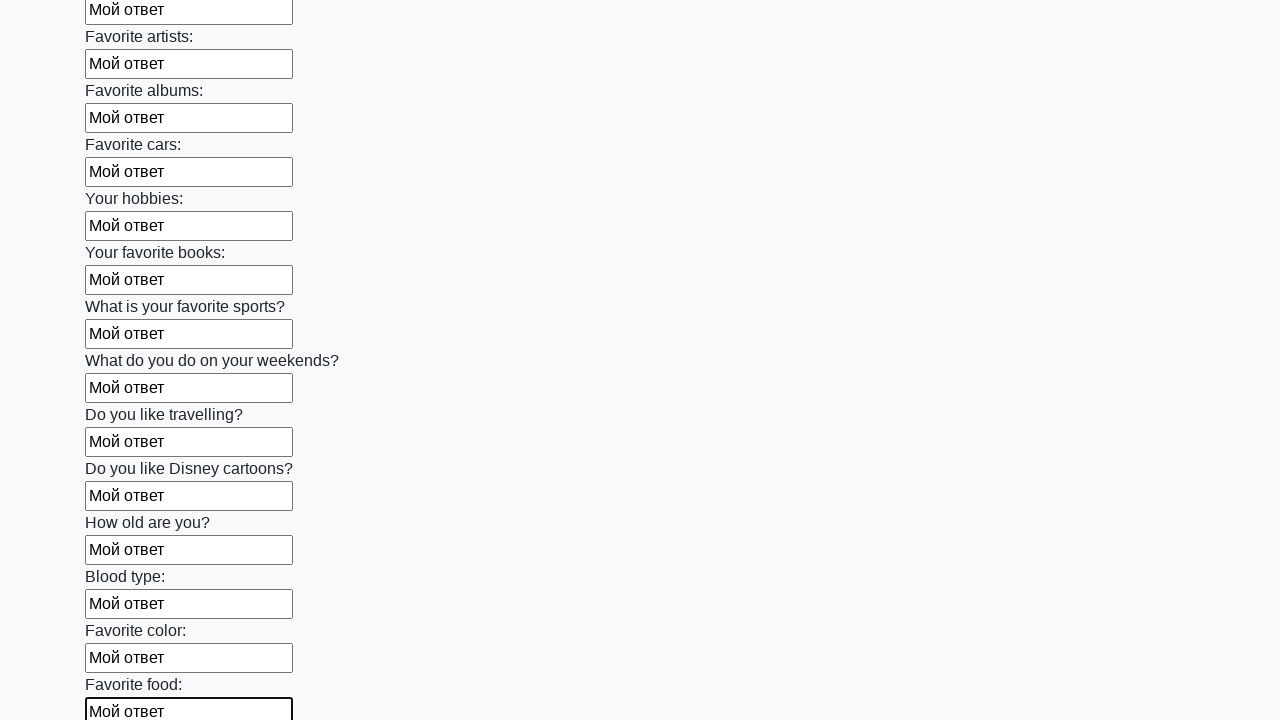

Filled input field with text 'Мой ответ' on input >> nth=21
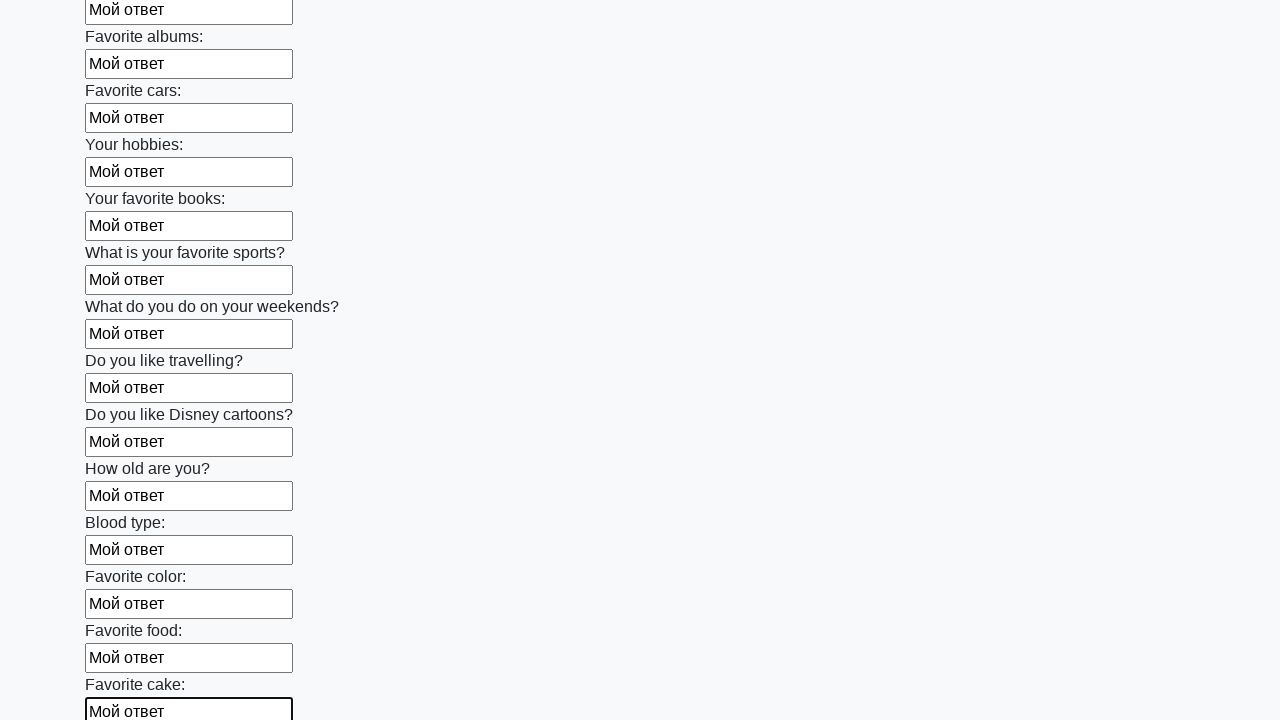

Filled input field with text 'Мой ответ' on input >> nth=22
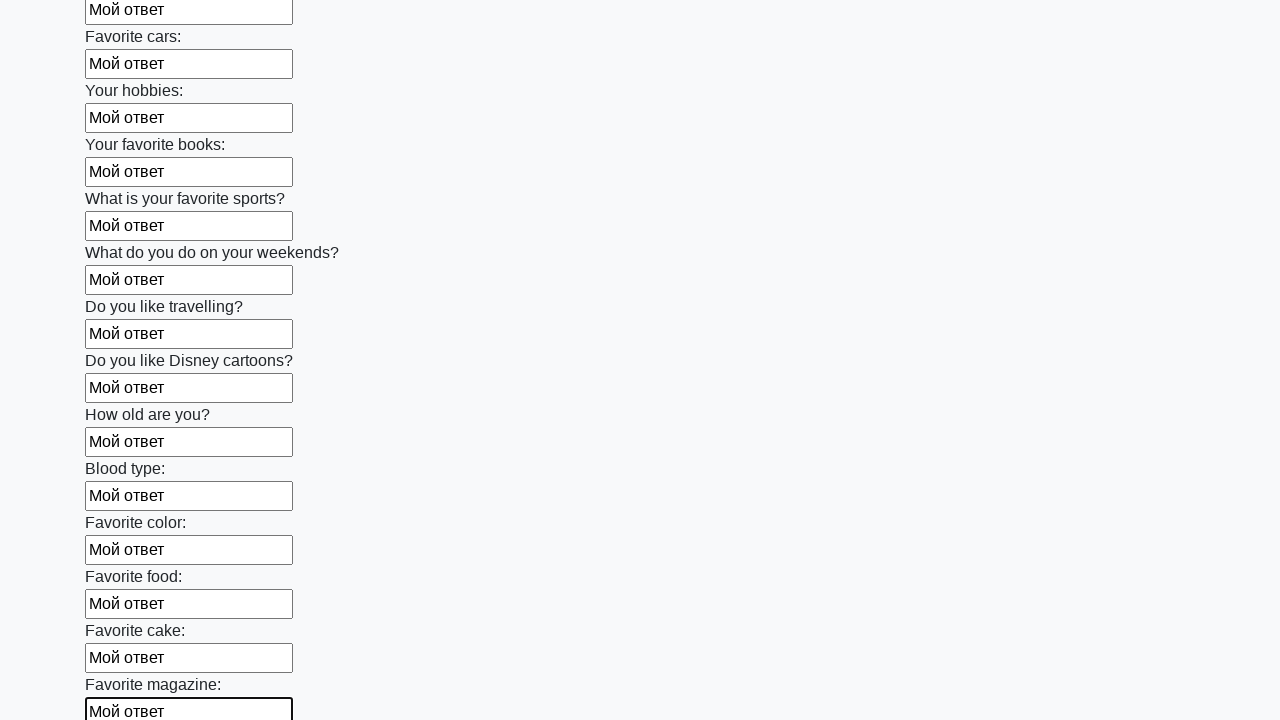

Filled input field with text 'Мой ответ' on input >> nth=23
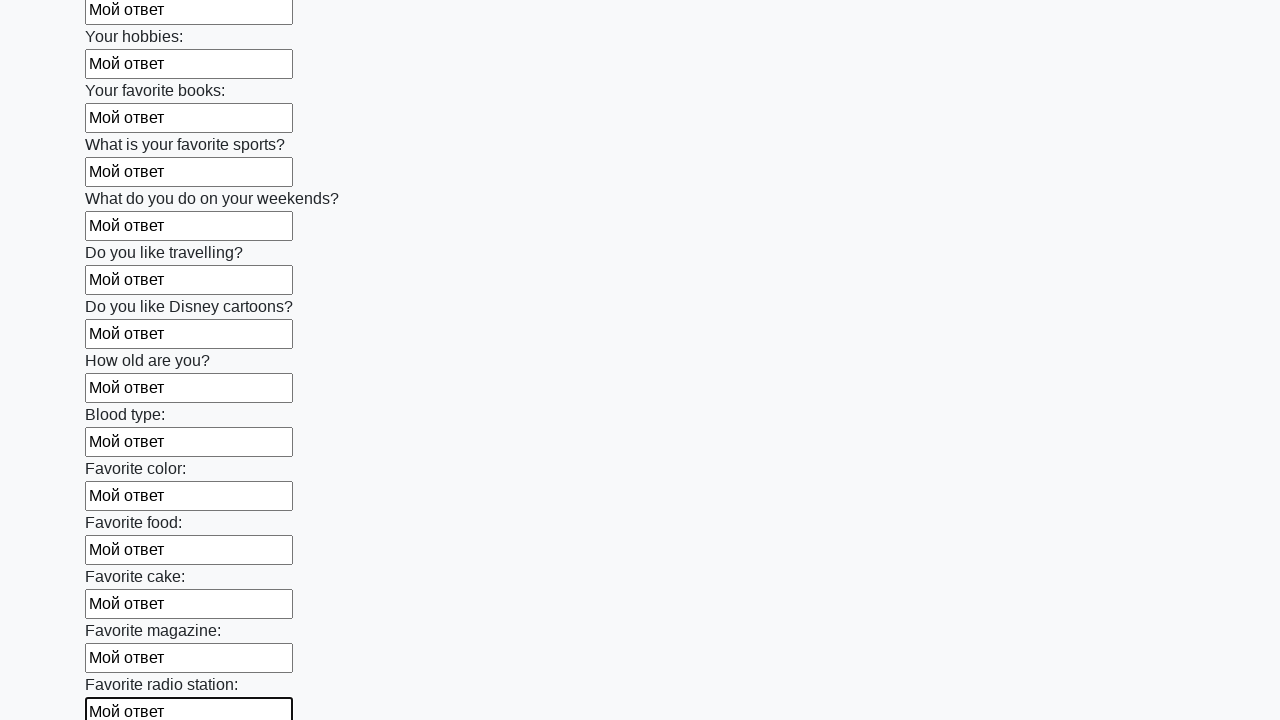

Filled input field with text 'Мой ответ' on input >> nth=24
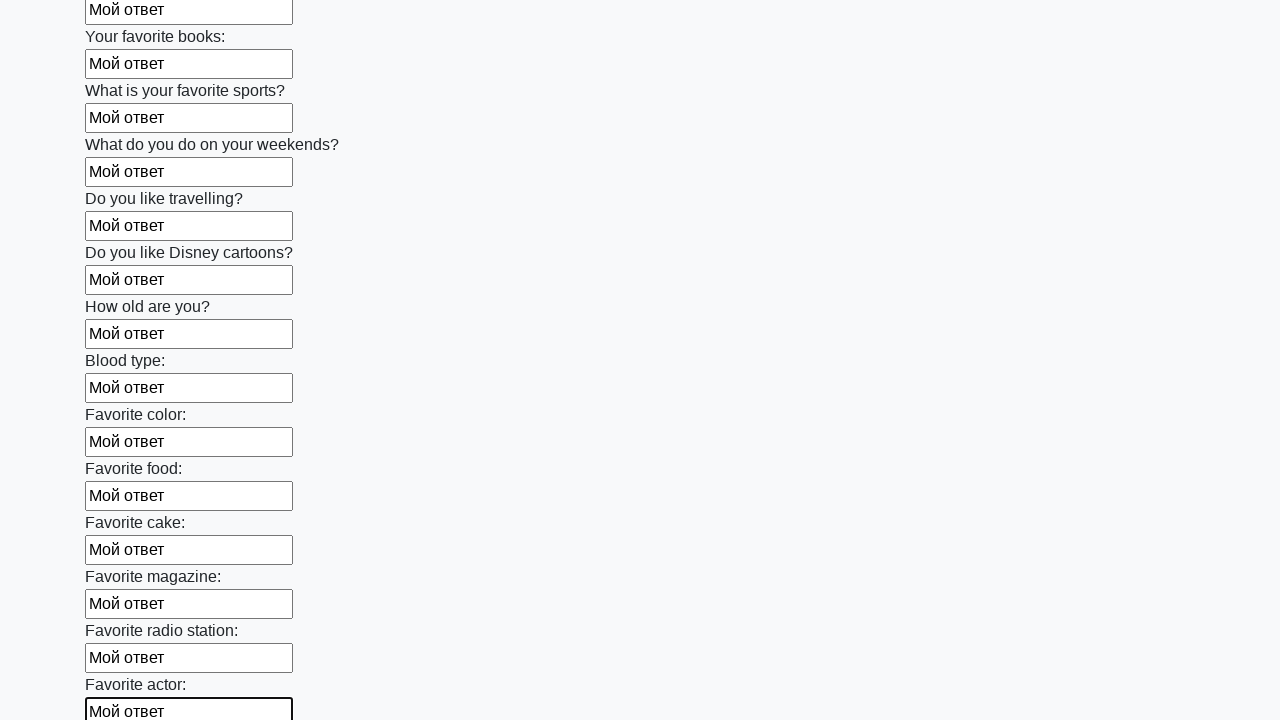

Filled input field with text 'Мой ответ' on input >> nth=25
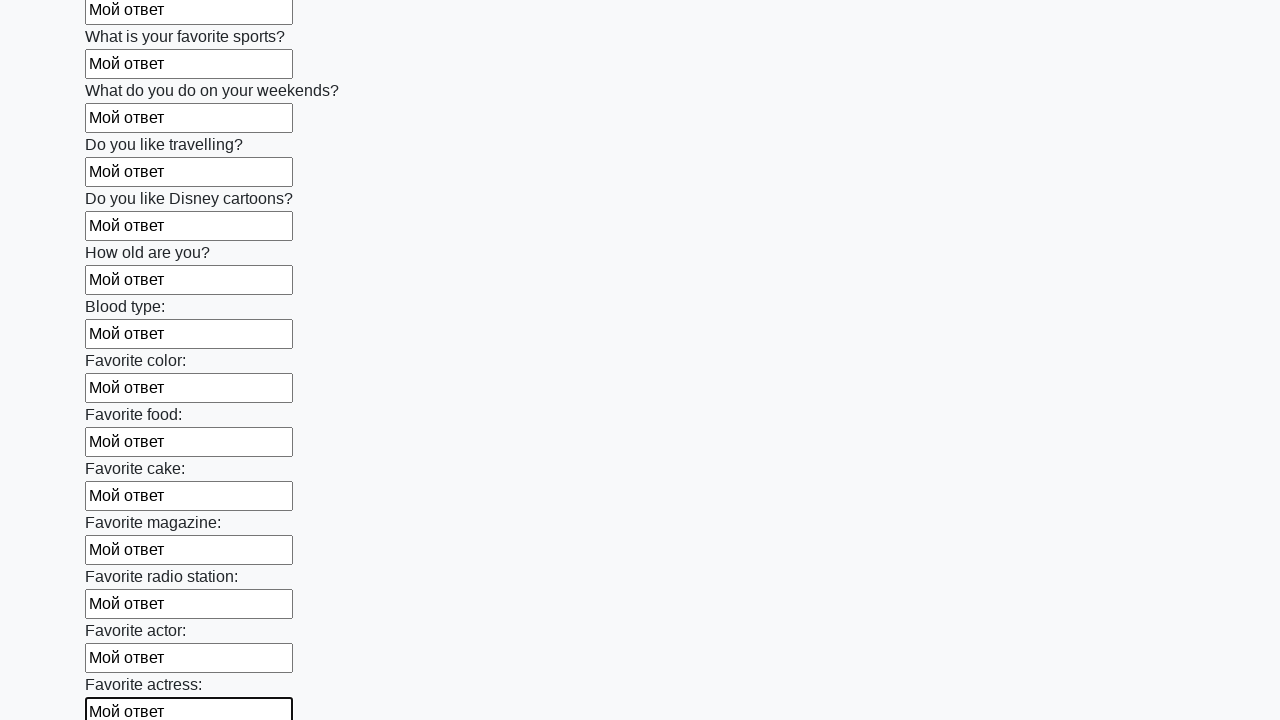

Filled input field with text 'Мой ответ' on input >> nth=26
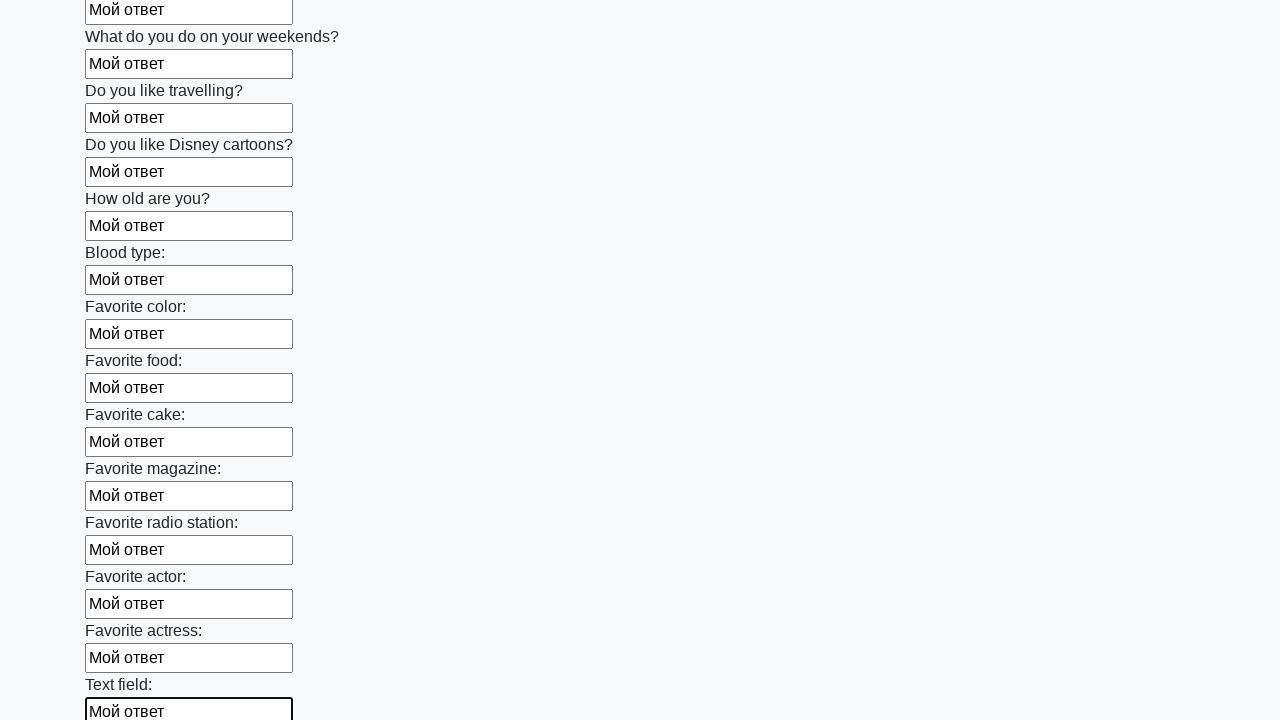

Filled input field with text 'Мой ответ' on input >> nth=27
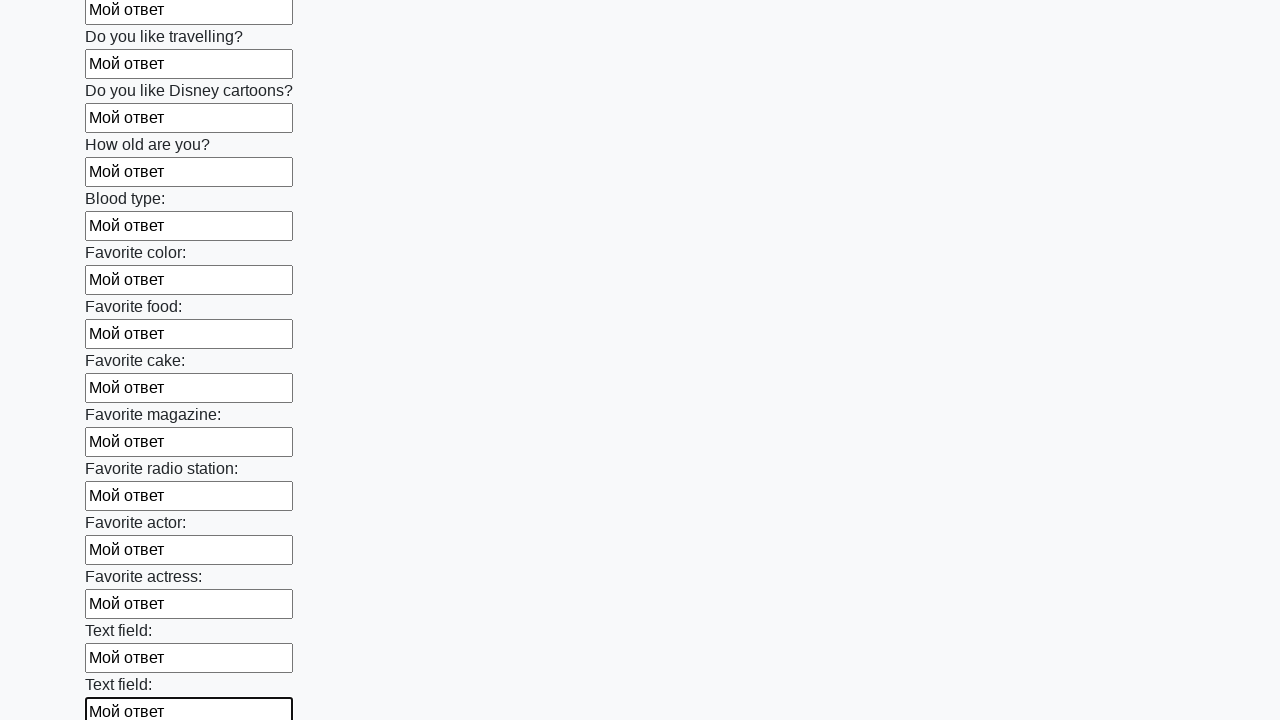

Filled input field with text 'Мой ответ' on input >> nth=28
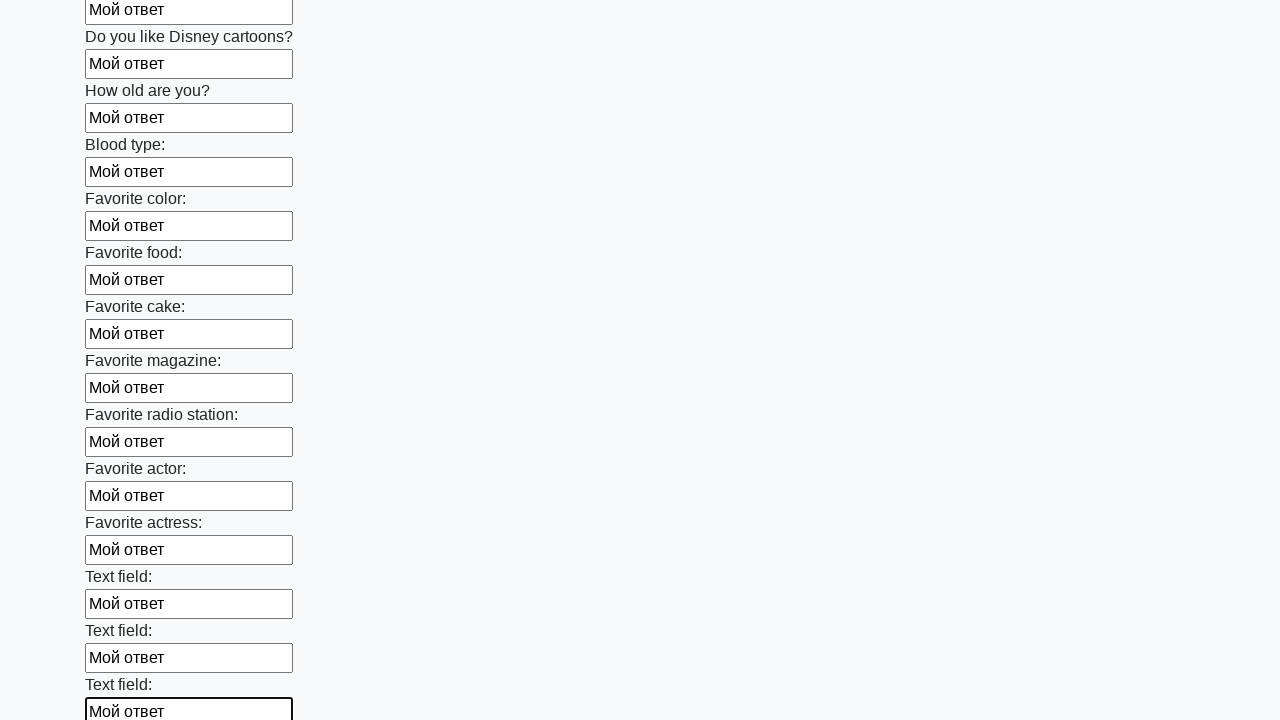

Filled input field with text 'Мой ответ' on input >> nth=29
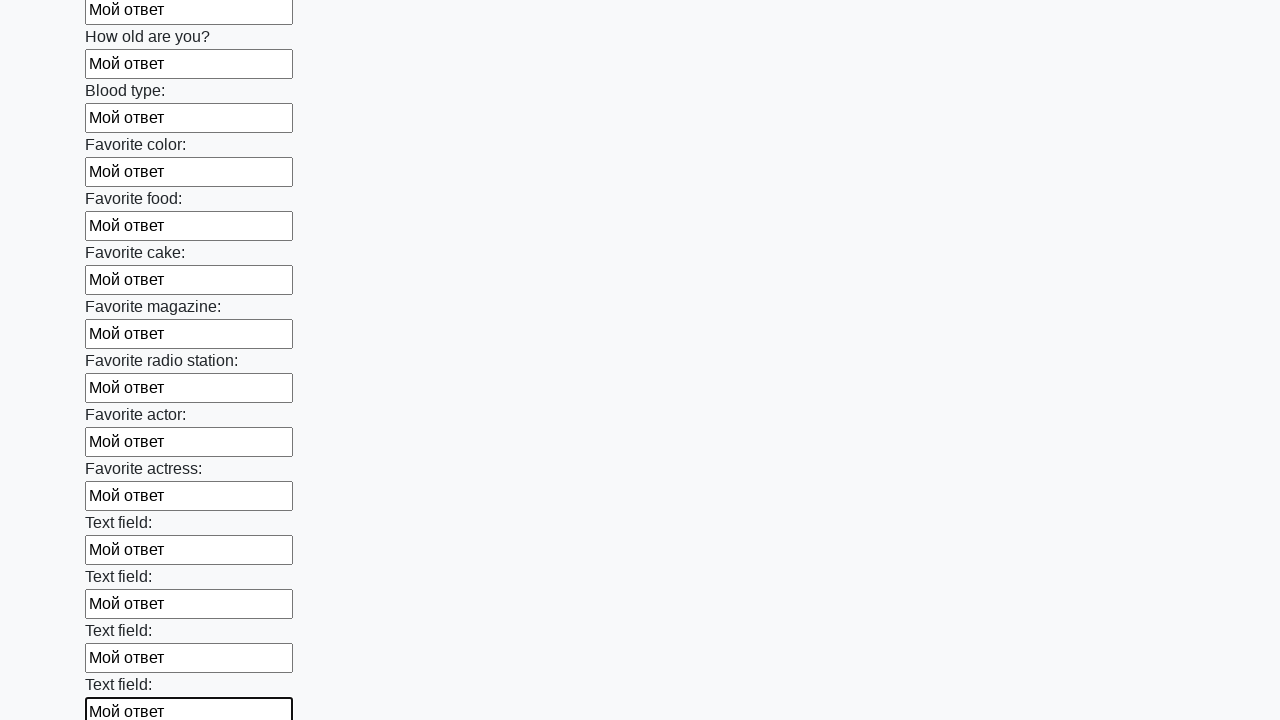

Filled input field with text 'Мой ответ' on input >> nth=30
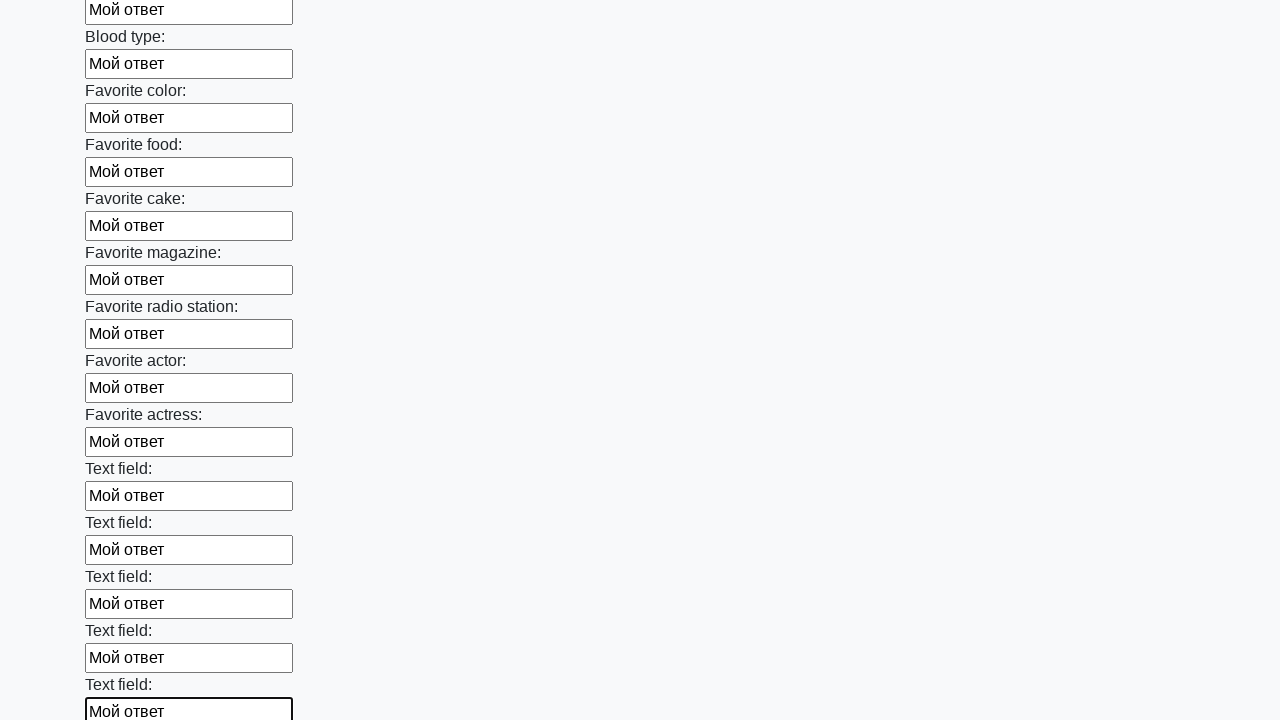

Filled input field with text 'Мой ответ' on input >> nth=31
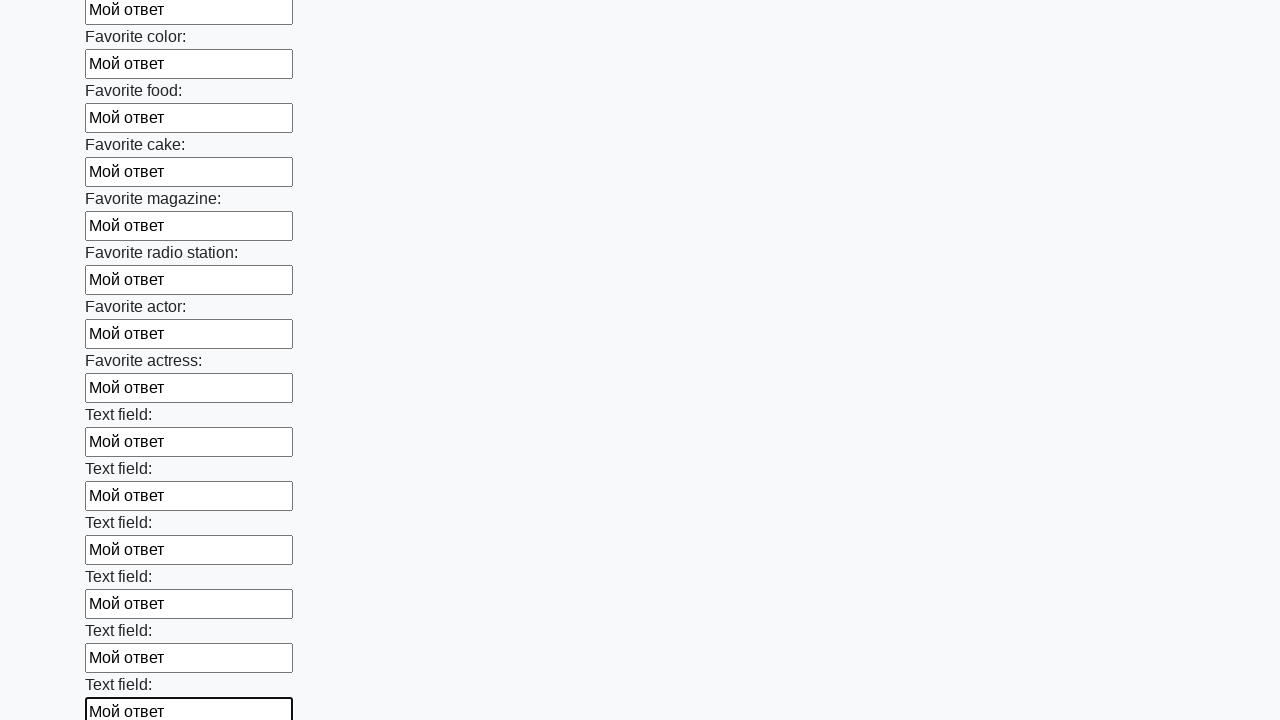

Filled input field with text 'Мой ответ' on input >> nth=32
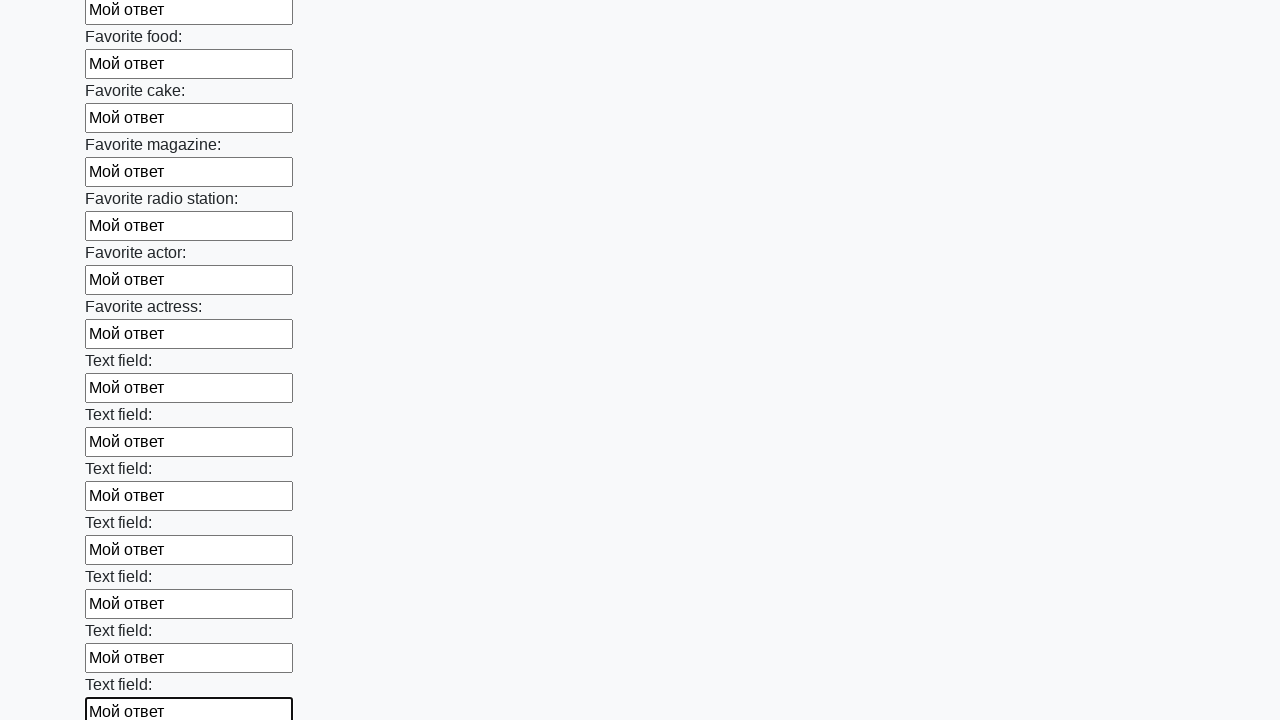

Filled input field with text 'Мой ответ' on input >> nth=33
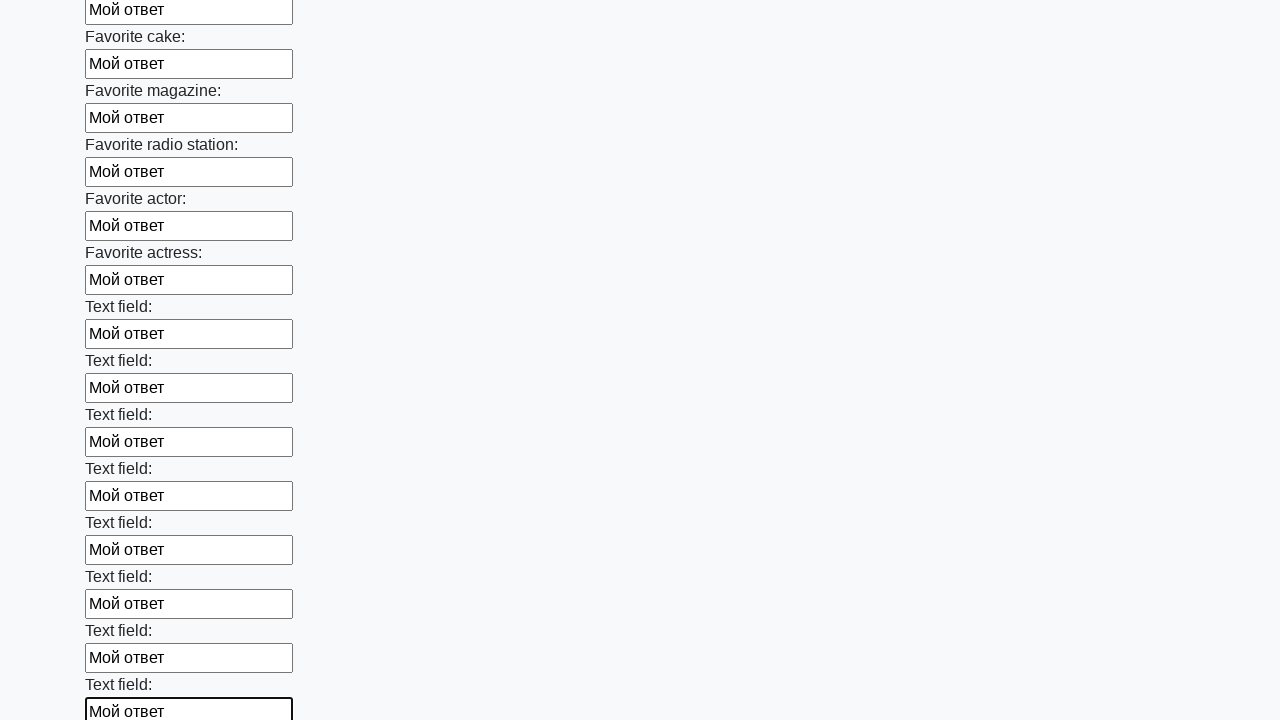

Filled input field with text 'Мой ответ' on input >> nth=34
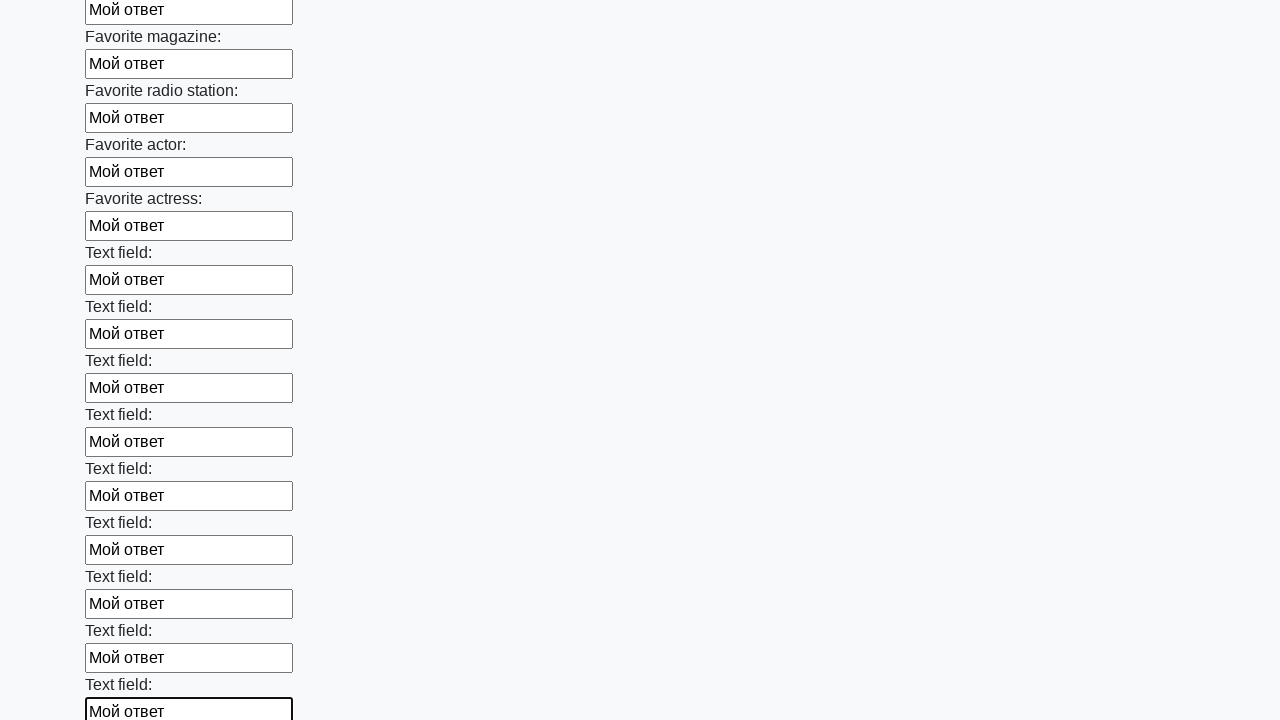

Filled input field with text 'Мой ответ' on input >> nth=35
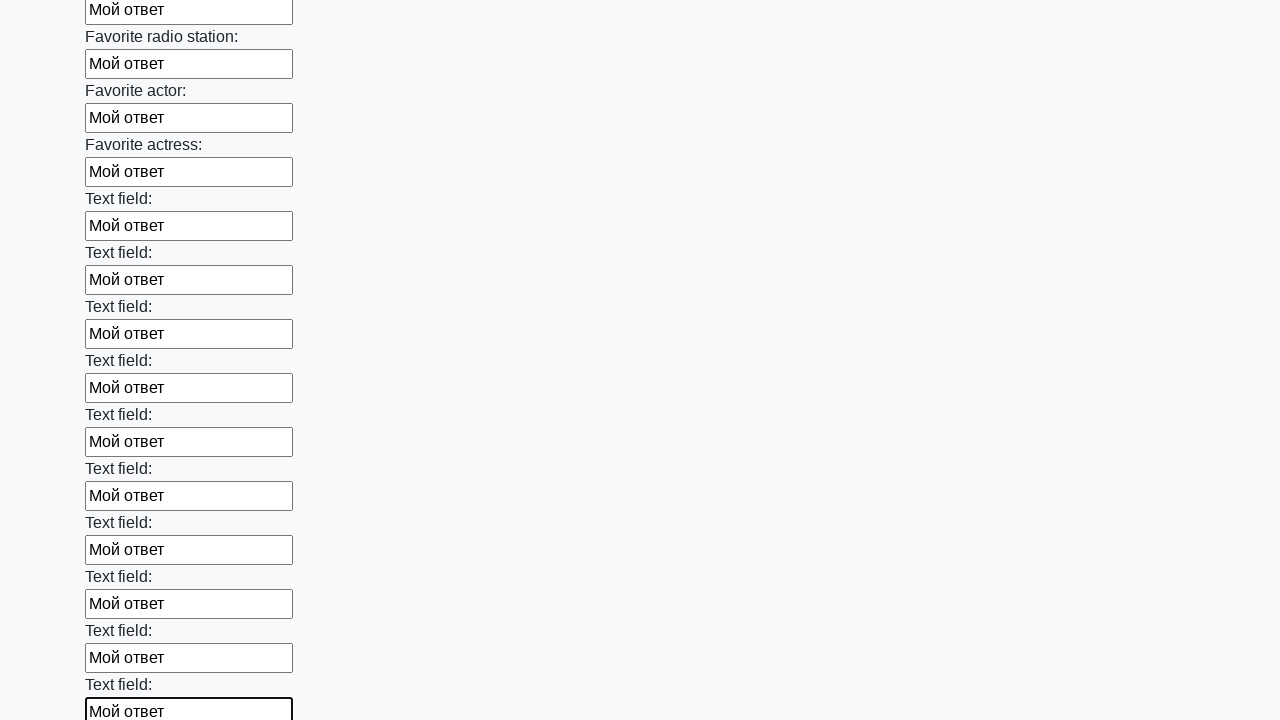

Filled input field with text 'Мой ответ' on input >> nth=36
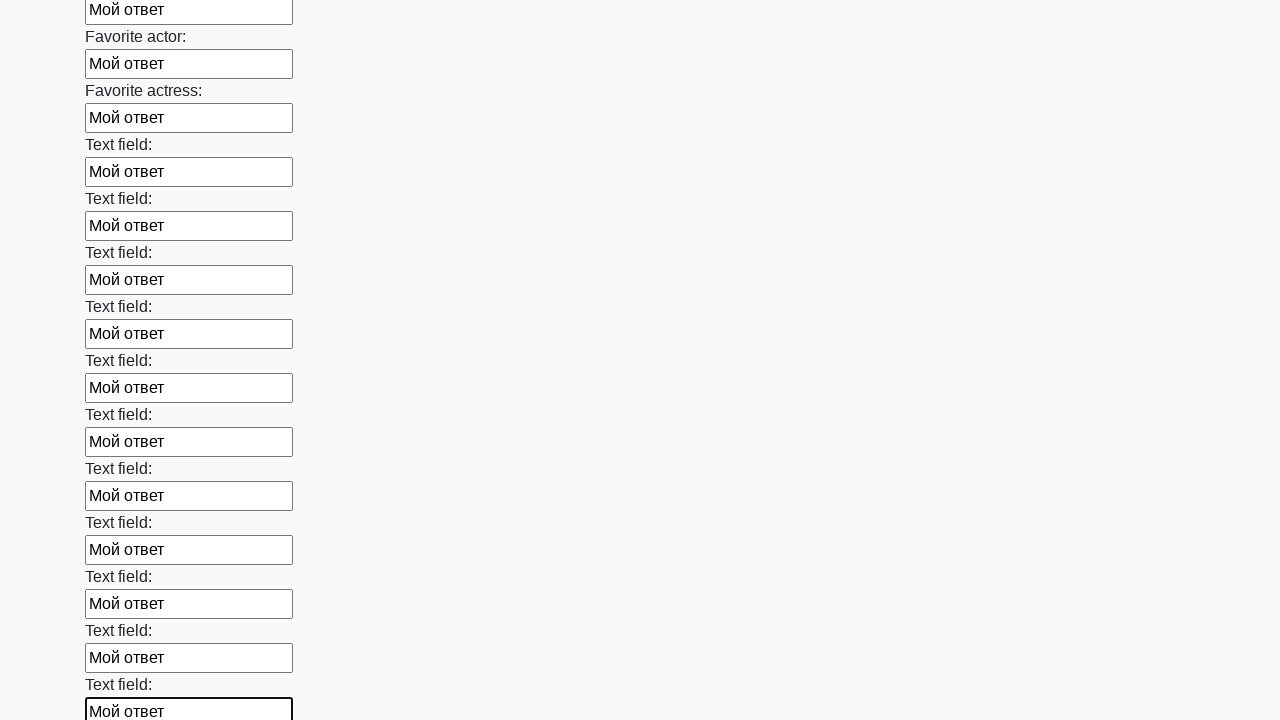

Filled input field with text 'Мой ответ' on input >> nth=37
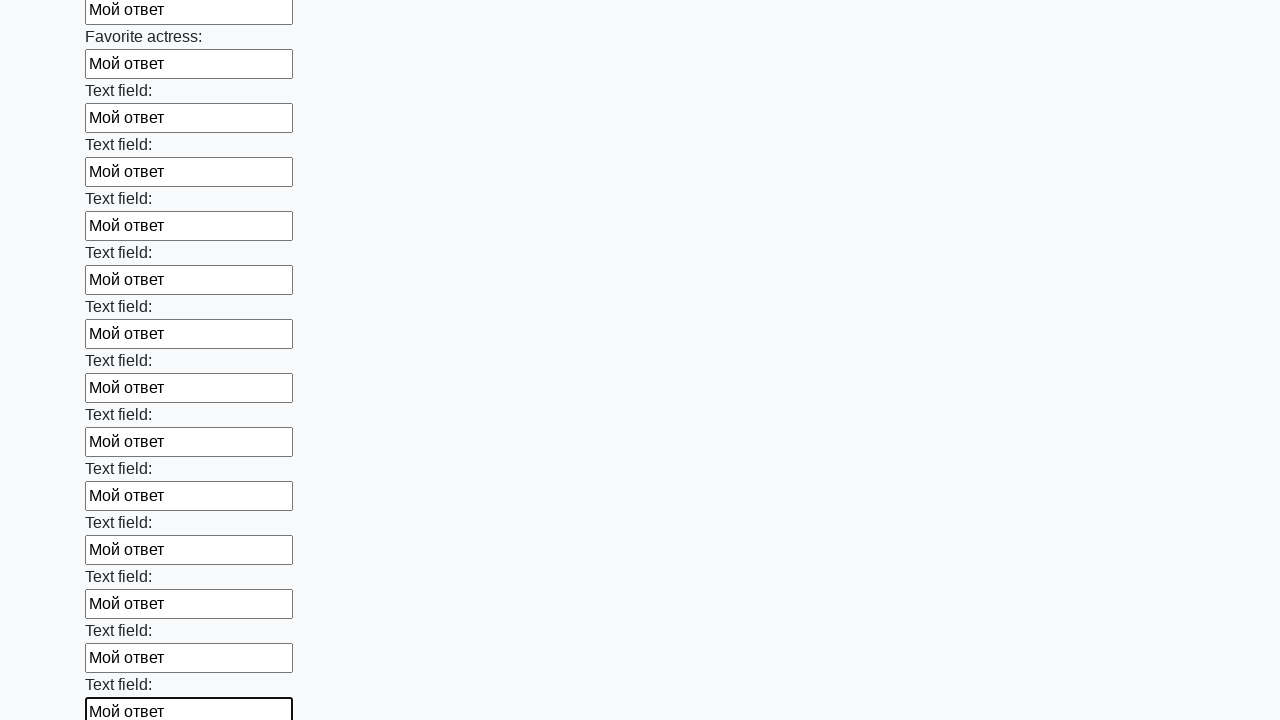

Filled input field with text 'Мой ответ' on input >> nth=38
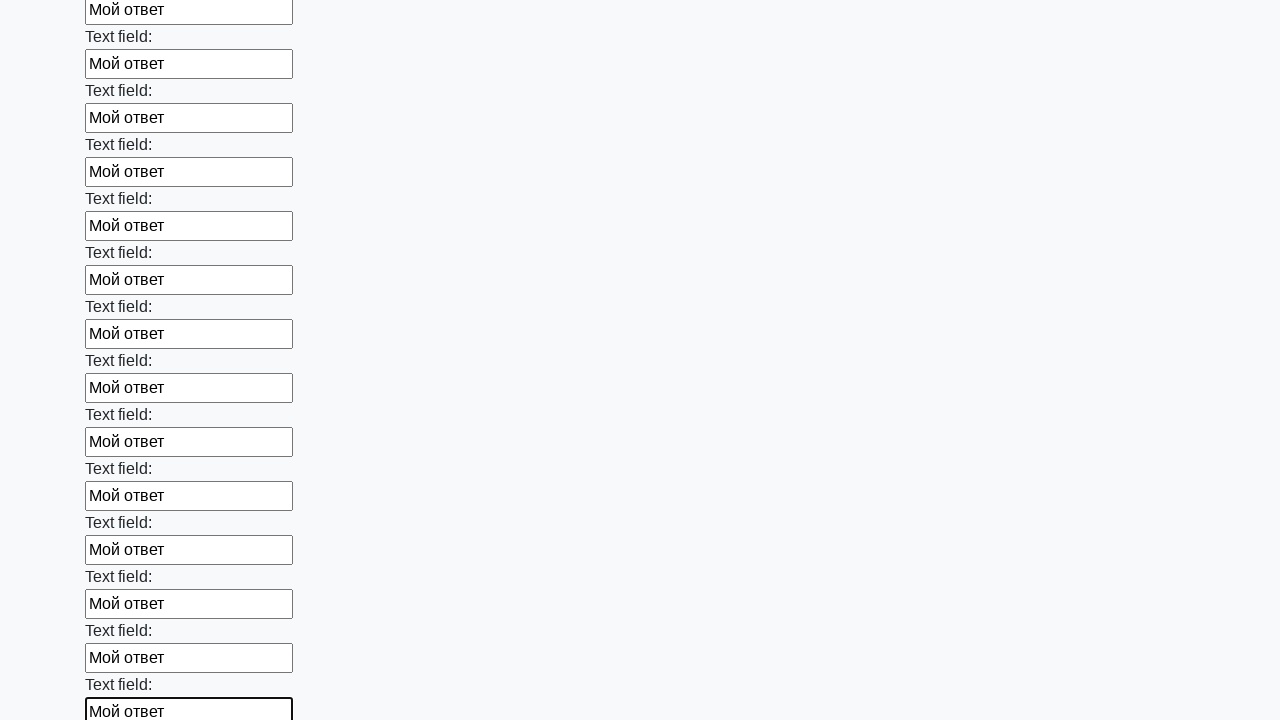

Filled input field with text 'Мой ответ' on input >> nth=39
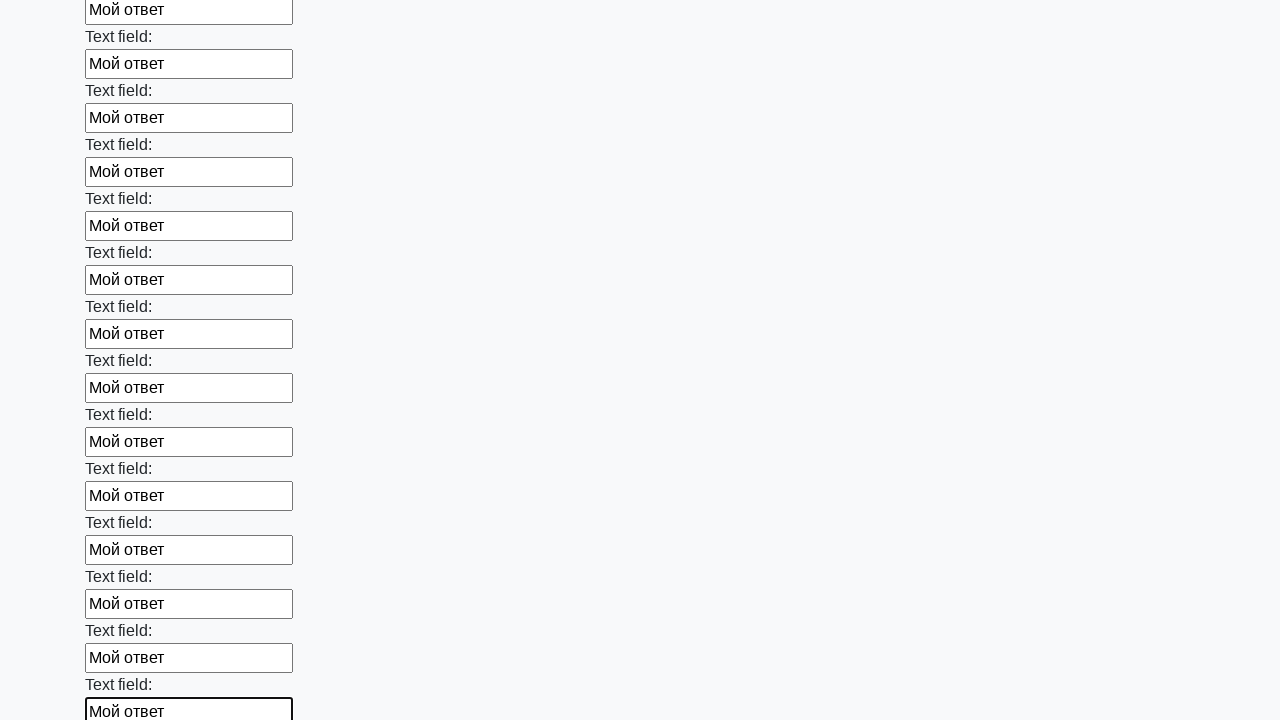

Filled input field with text 'Мой ответ' on input >> nth=40
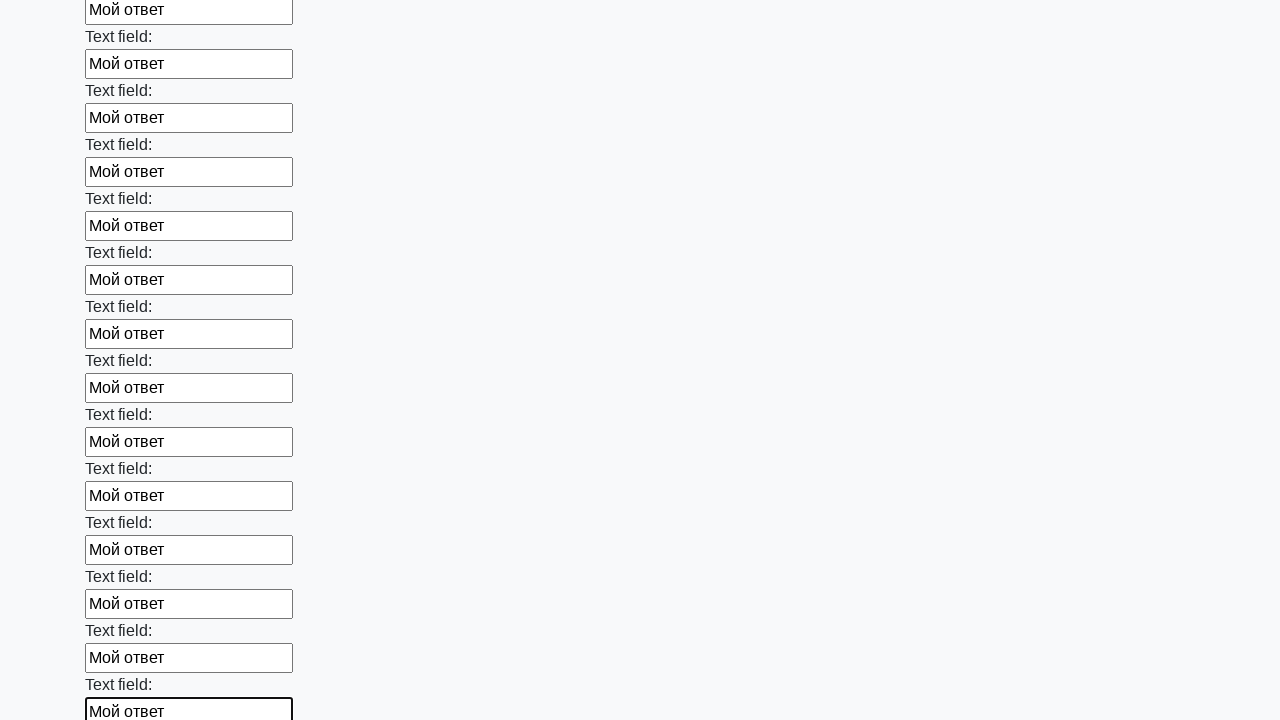

Filled input field with text 'Мой ответ' on input >> nth=41
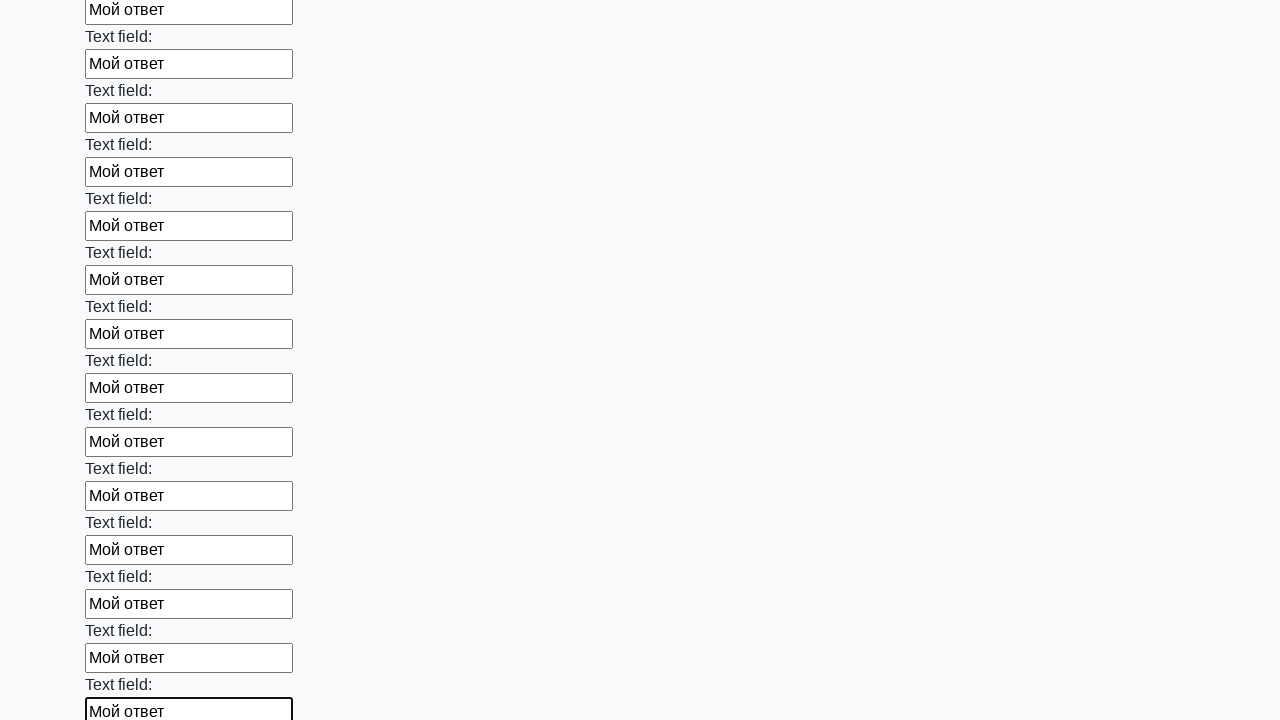

Filled input field with text 'Мой ответ' on input >> nth=42
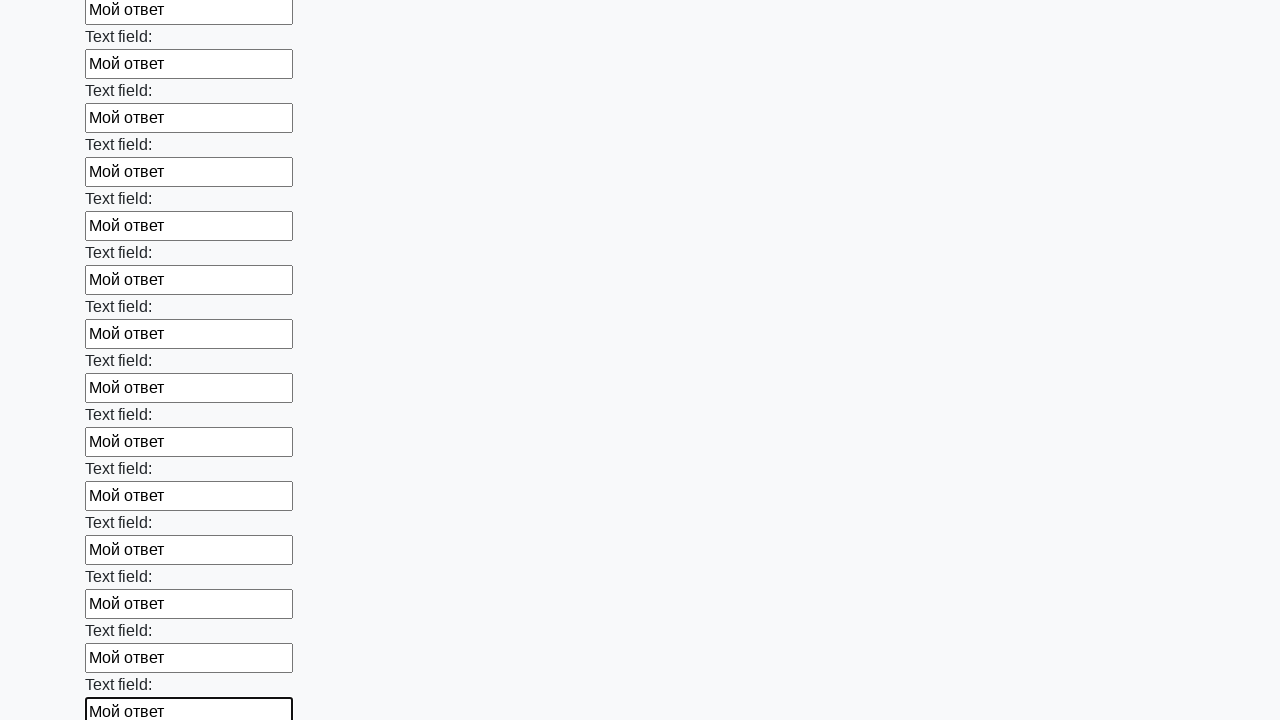

Filled input field with text 'Мой ответ' on input >> nth=43
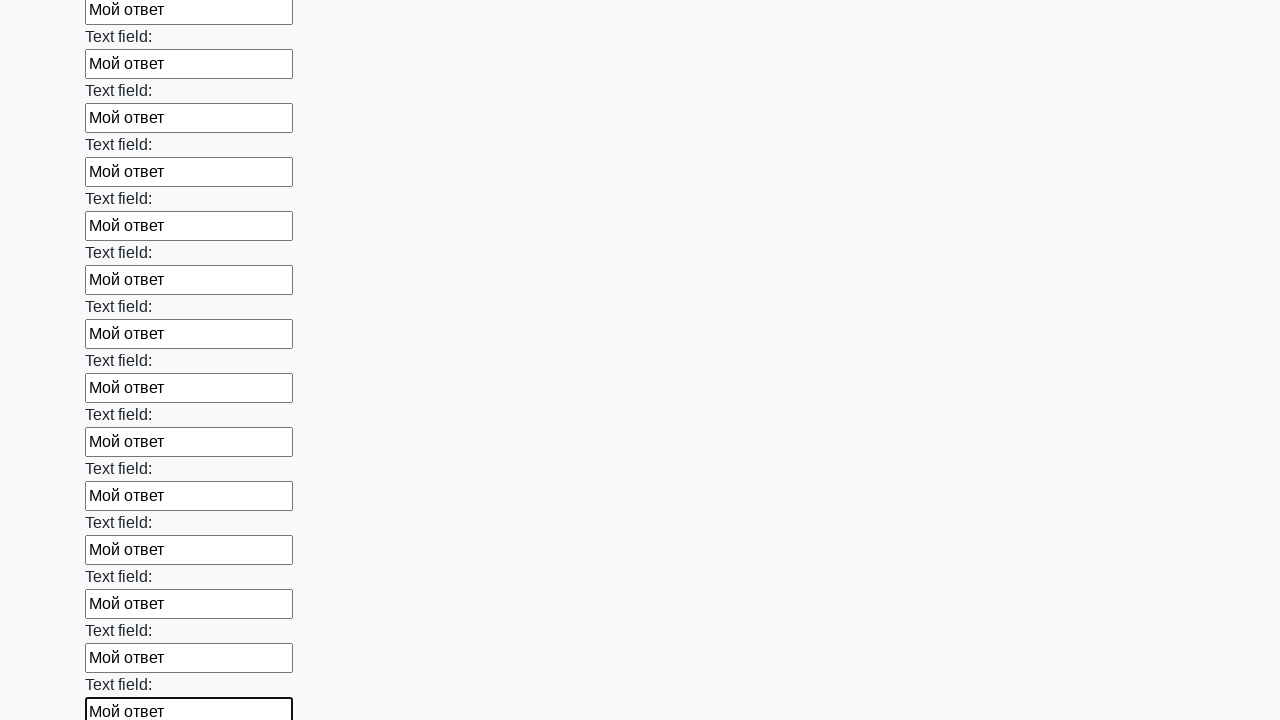

Filled input field with text 'Мой ответ' on input >> nth=44
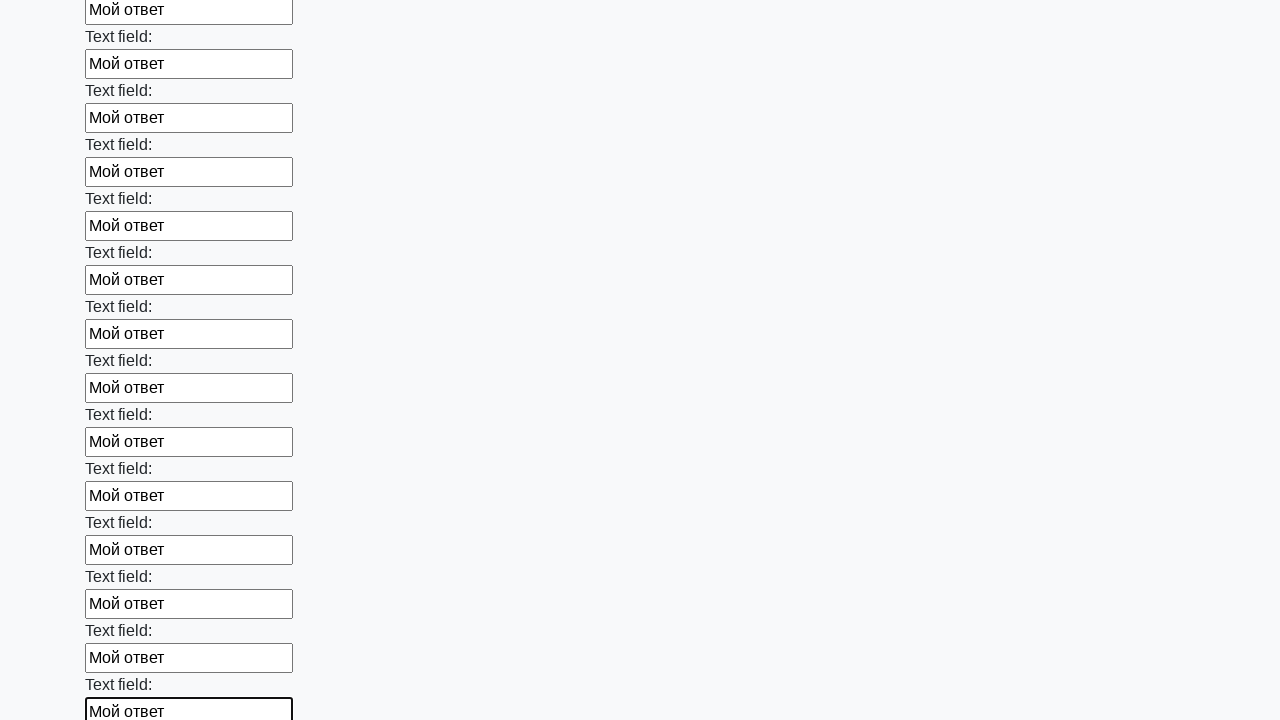

Filled input field with text 'Мой ответ' on input >> nth=45
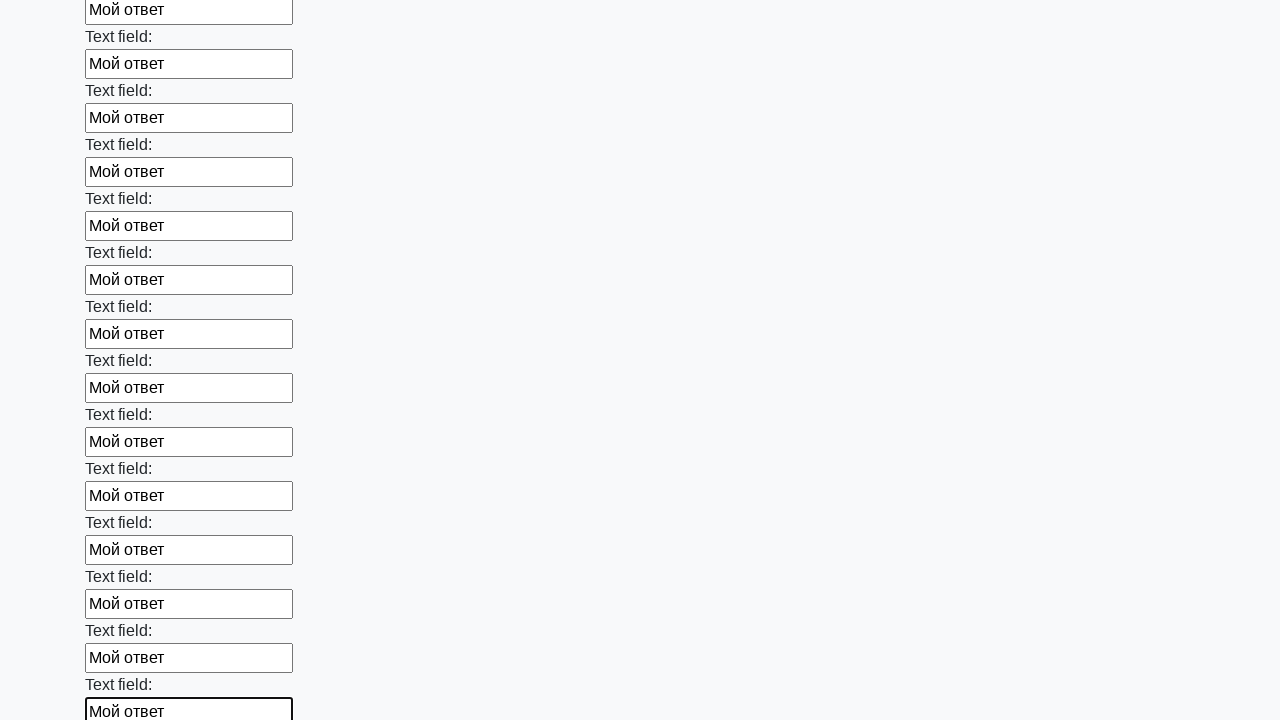

Filled input field with text 'Мой ответ' on input >> nth=46
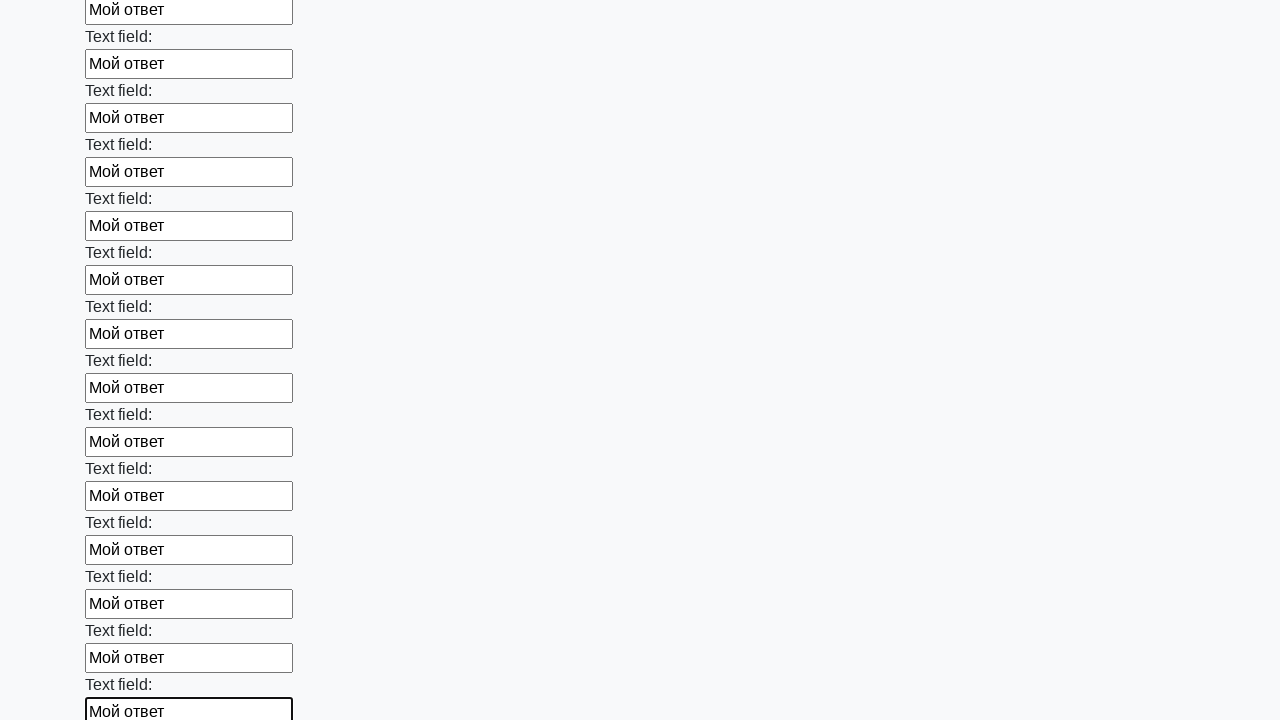

Filled input field with text 'Мой ответ' on input >> nth=47
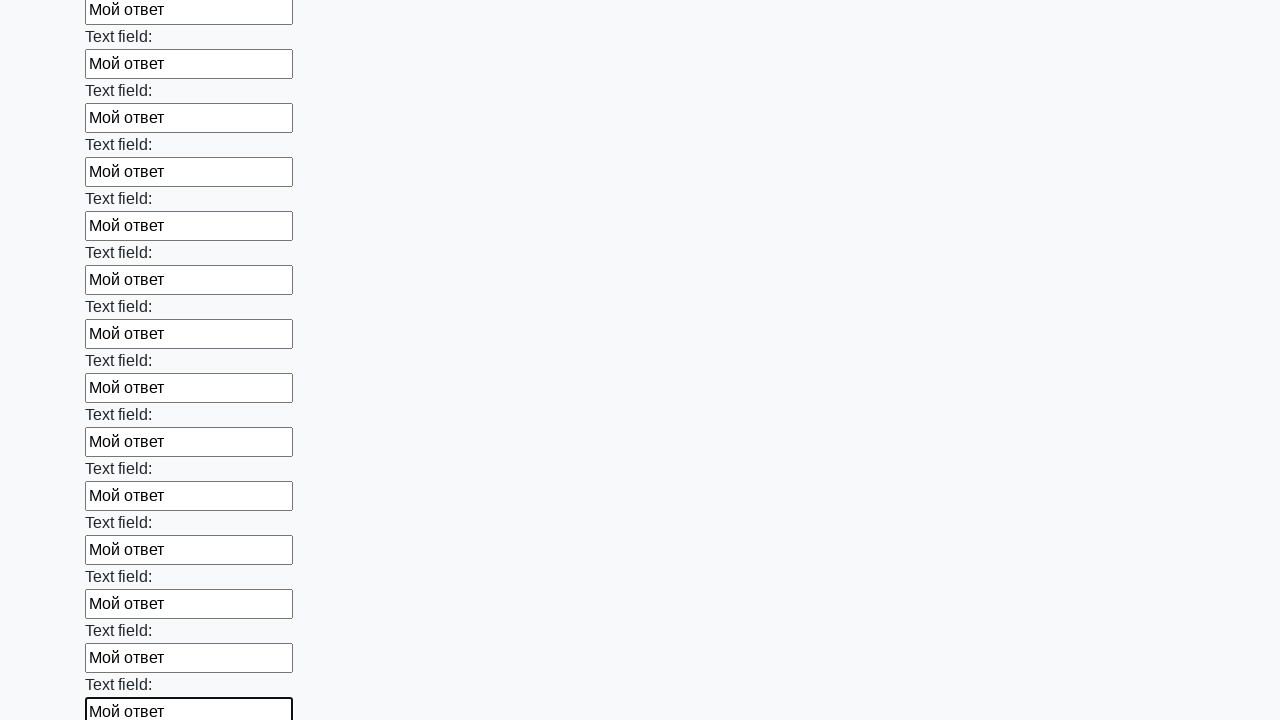

Filled input field with text 'Мой ответ' on input >> nth=48
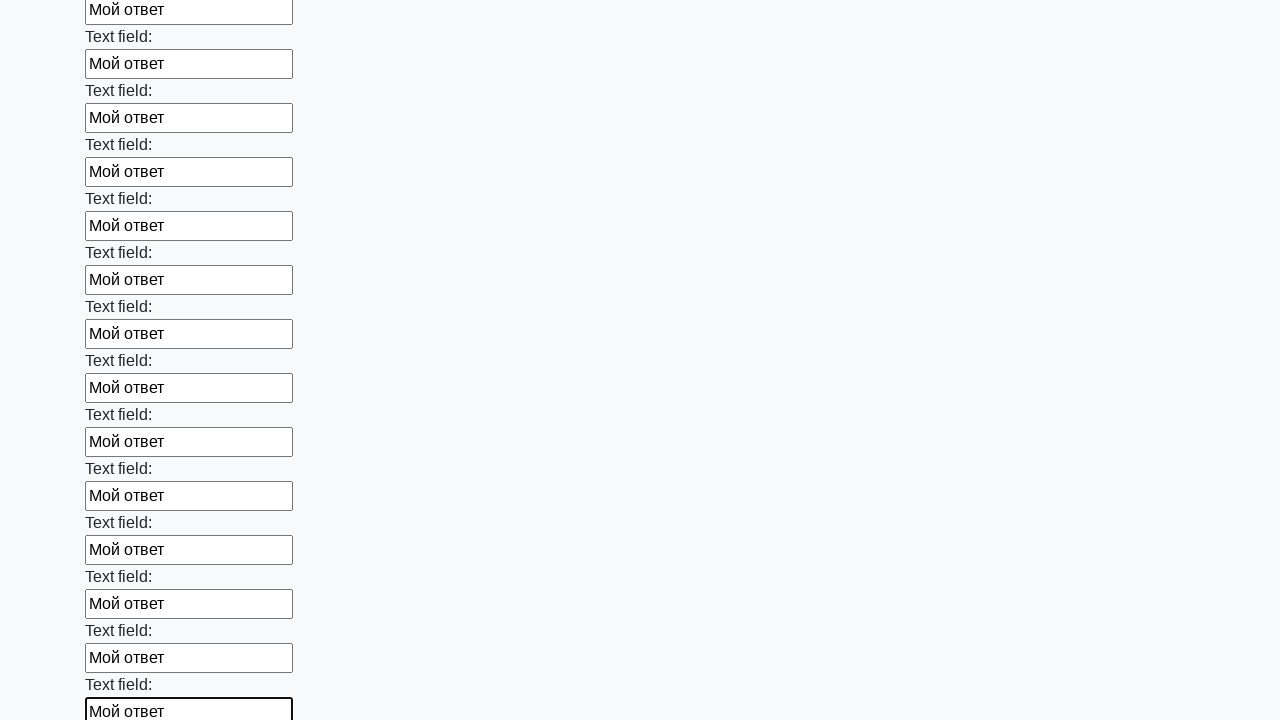

Filled input field with text 'Мой ответ' on input >> nth=49
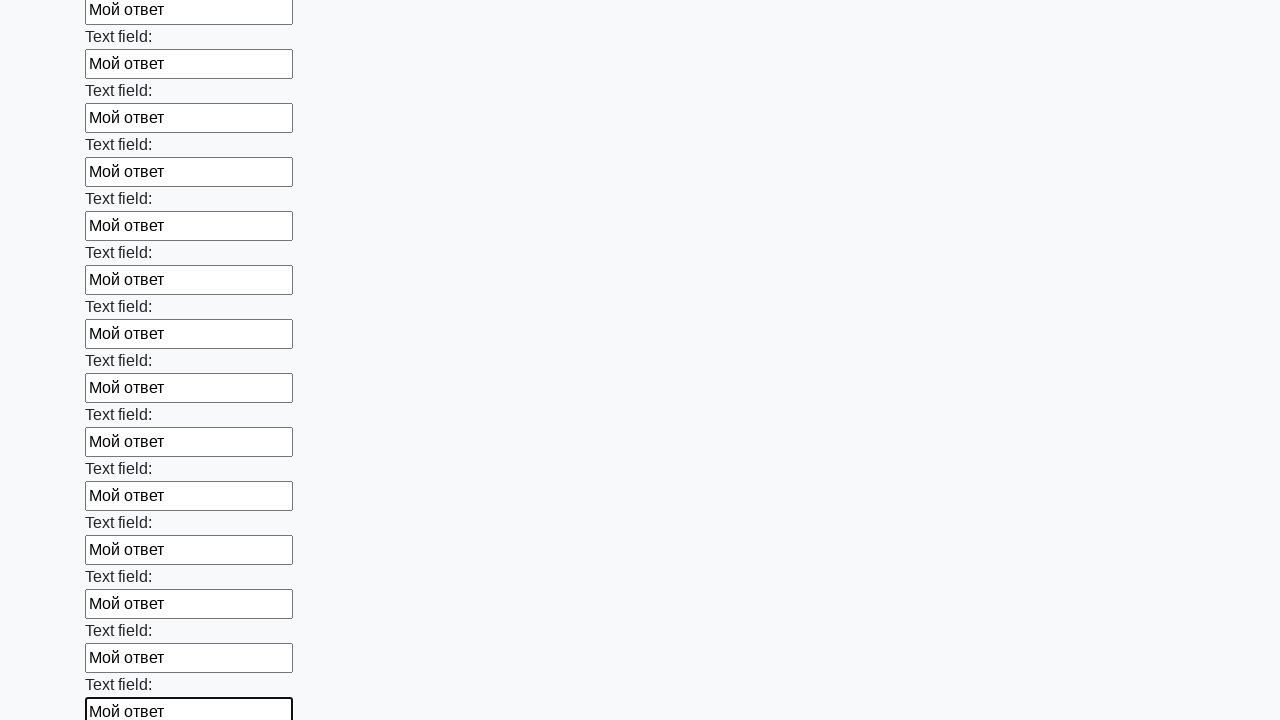

Filled input field with text 'Мой ответ' on input >> nth=50
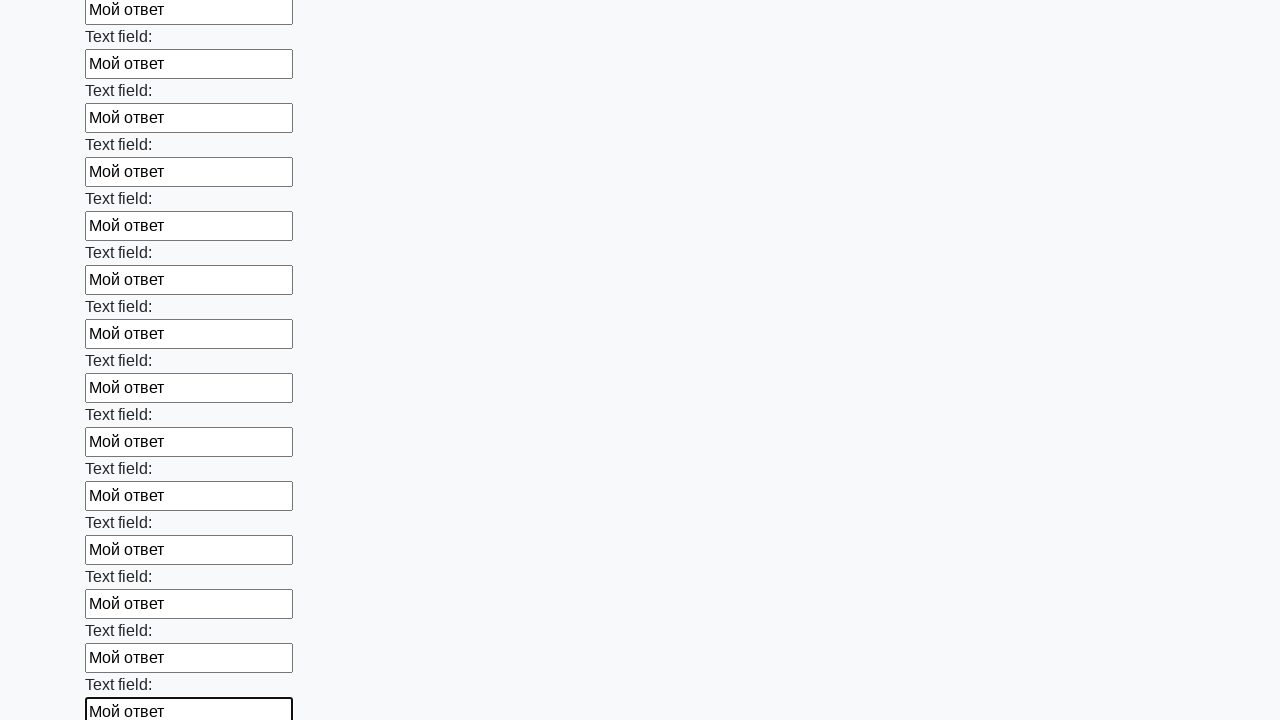

Filled input field with text 'Мой ответ' on input >> nth=51
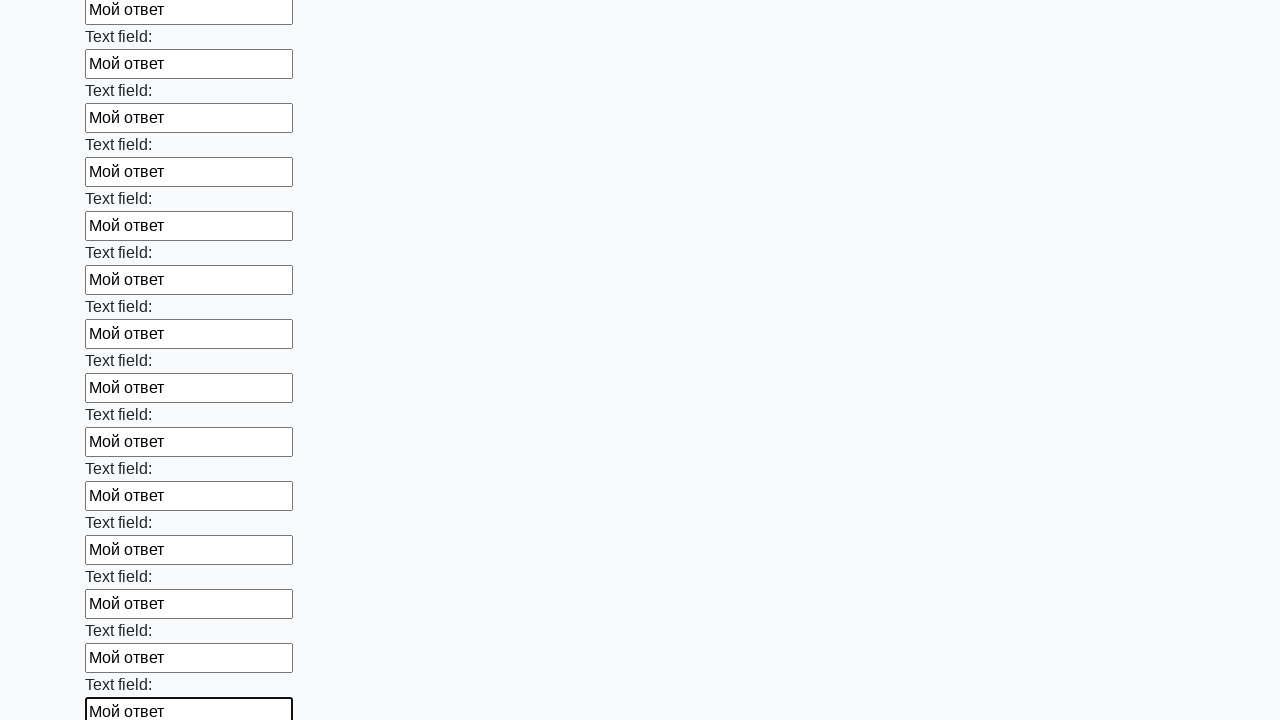

Filled input field with text 'Мой ответ' on input >> nth=52
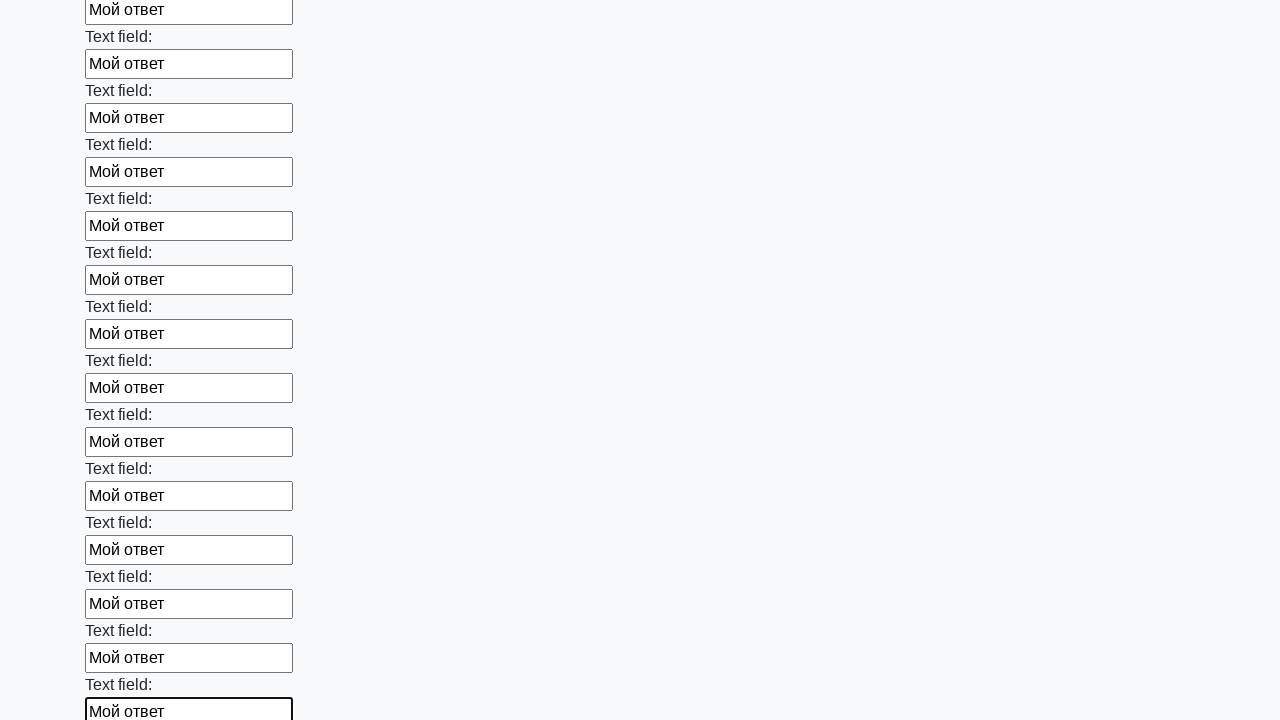

Filled input field with text 'Мой ответ' on input >> nth=53
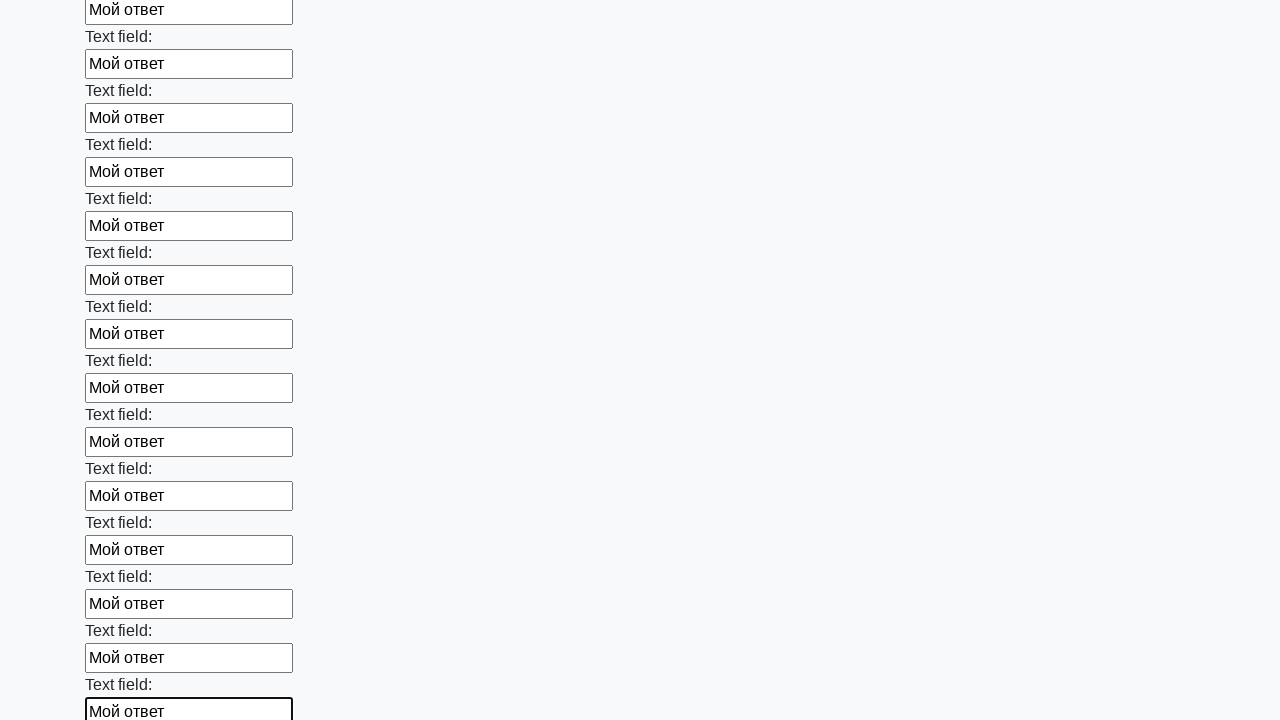

Filled input field with text 'Мой ответ' on input >> nth=54
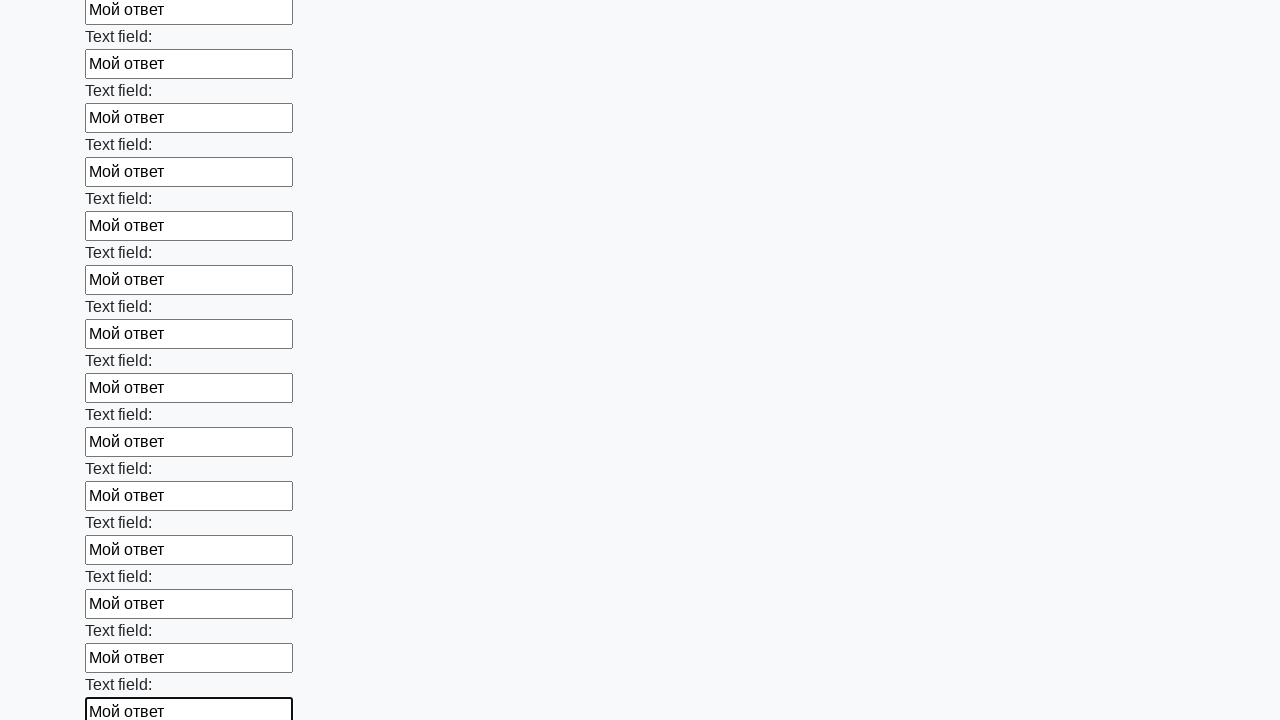

Filled input field with text 'Мой ответ' on input >> nth=55
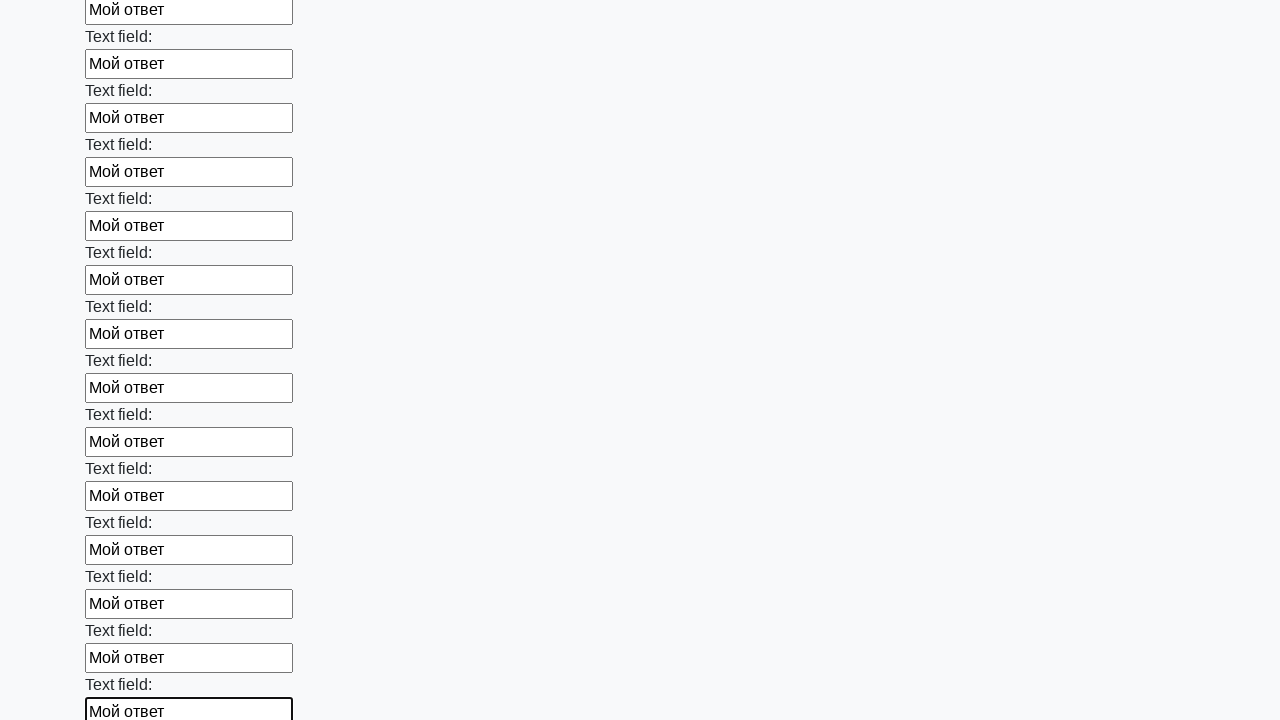

Filled input field with text 'Мой ответ' on input >> nth=56
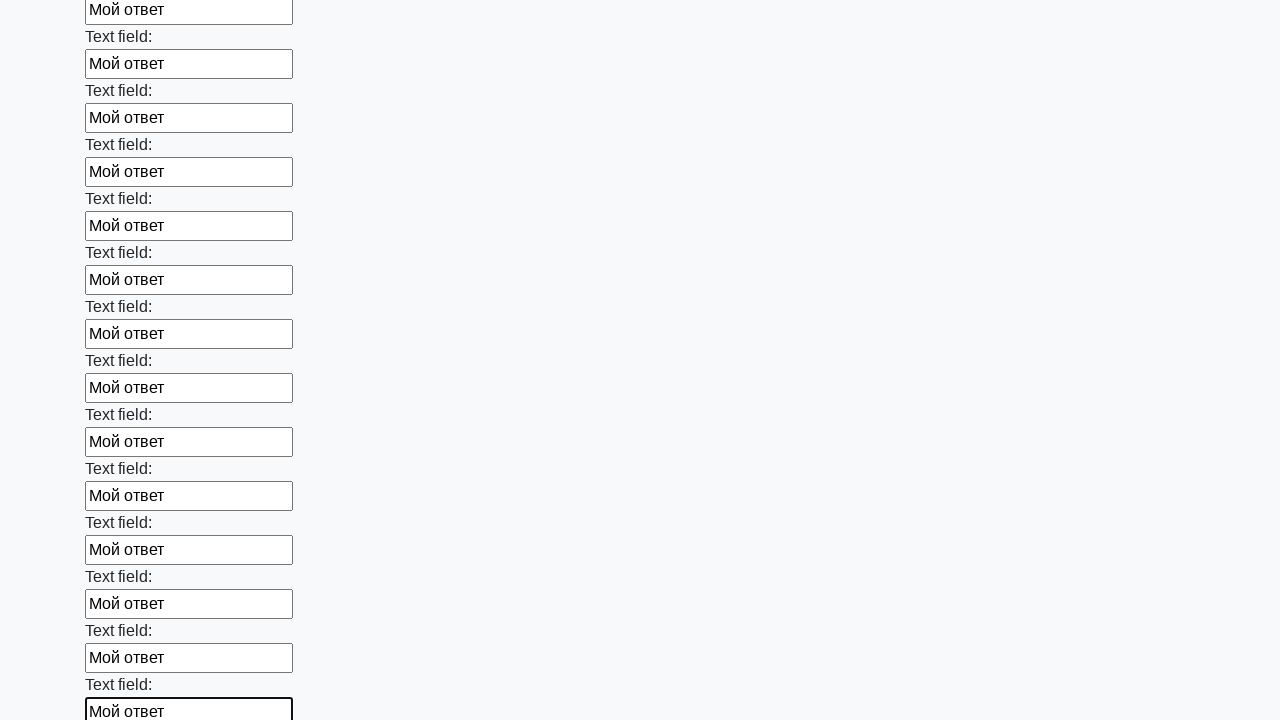

Filled input field with text 'Мой ответ' on input >> nth=57
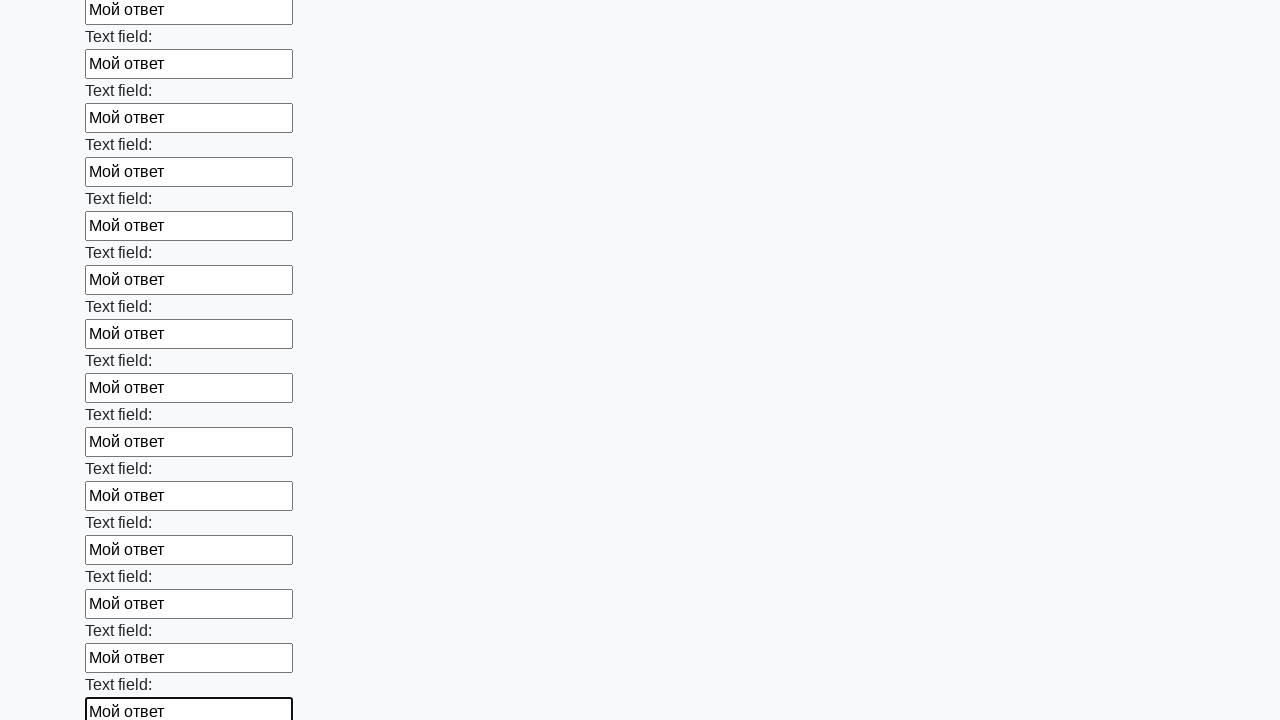

Filled input field with text 'Мой ответ' on input >> nth=58
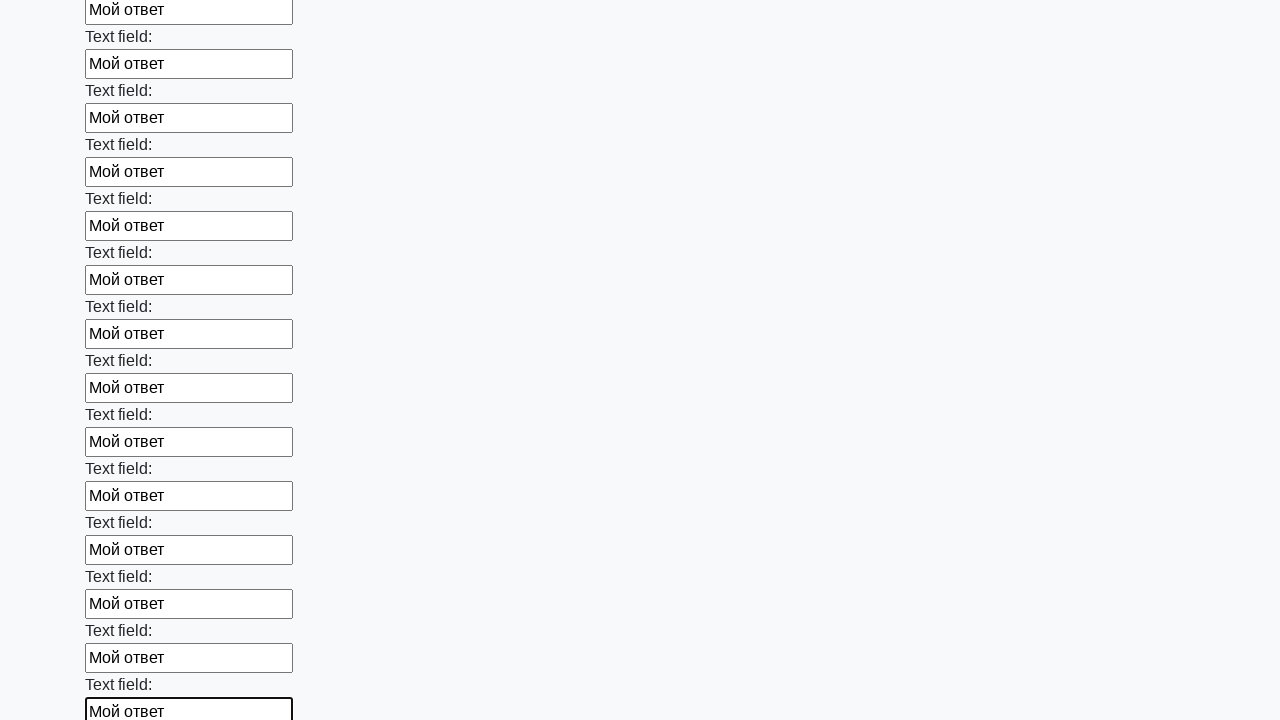

Filled input field with text 'Мой ответ' on input >> nth=59
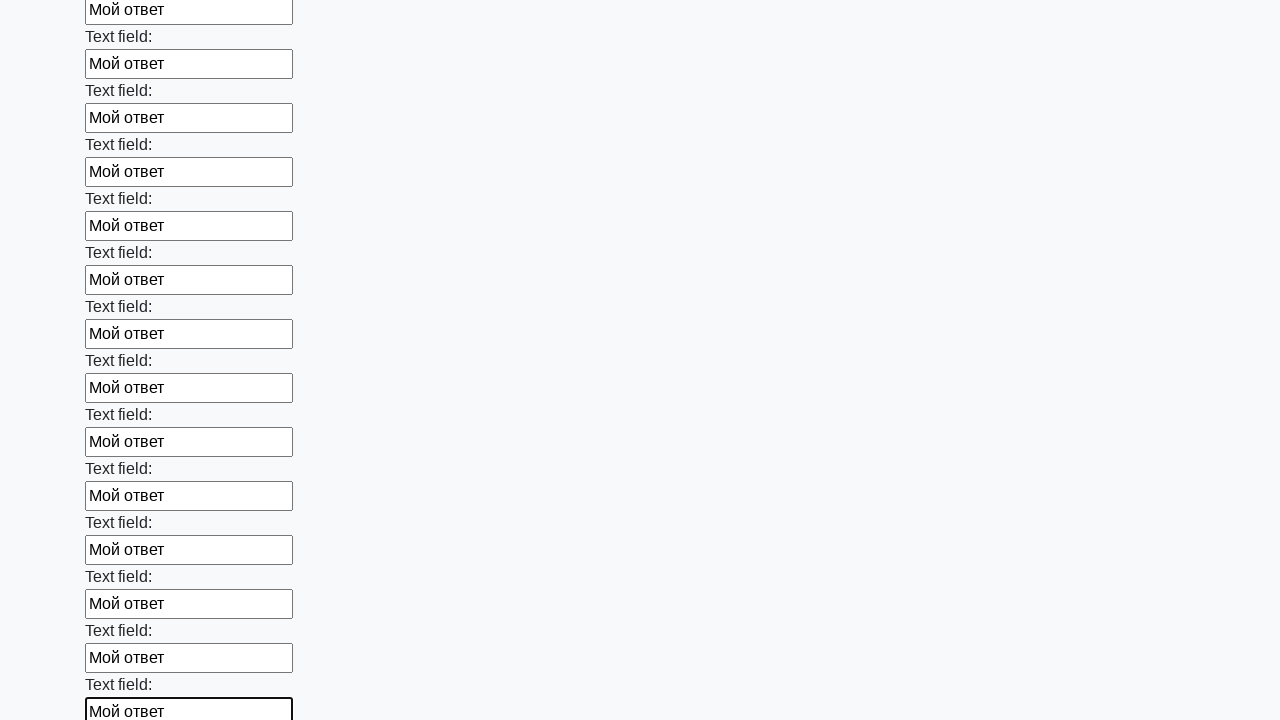

Filled input field with text 'Мой ответ' on input >> nth=60
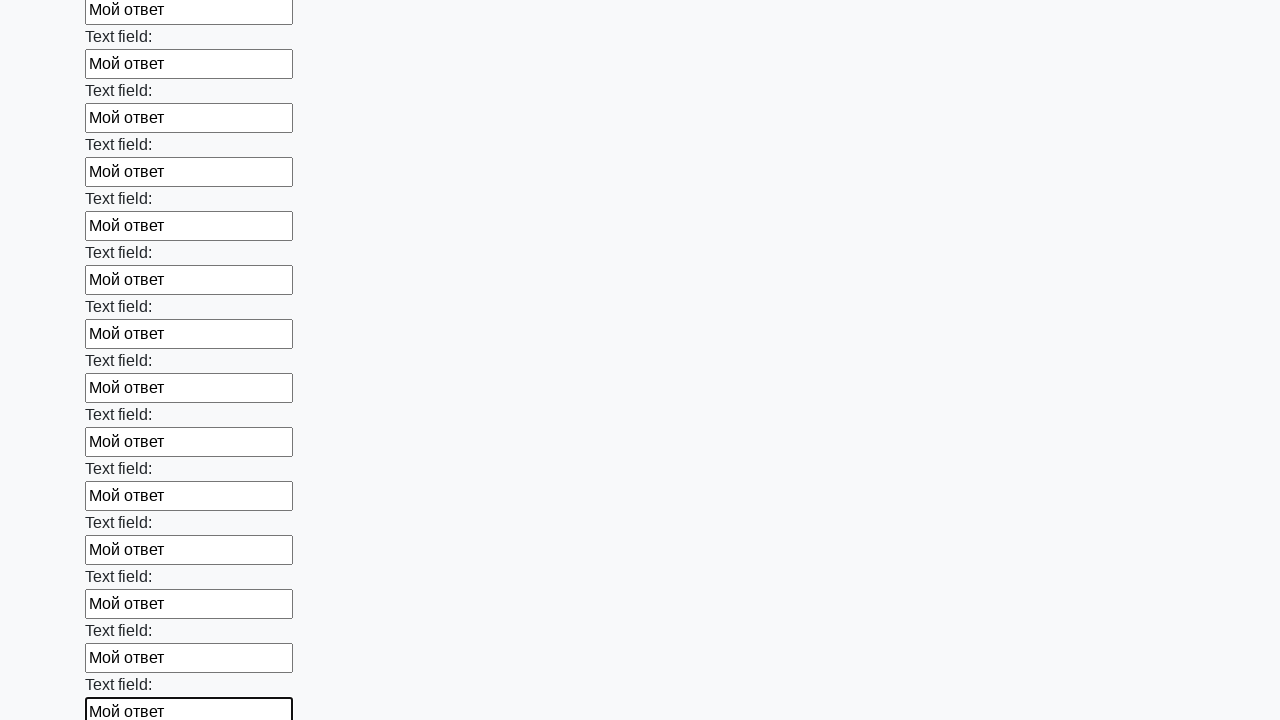

Filled input field with text 'Мой ответ' on input >> nth=61
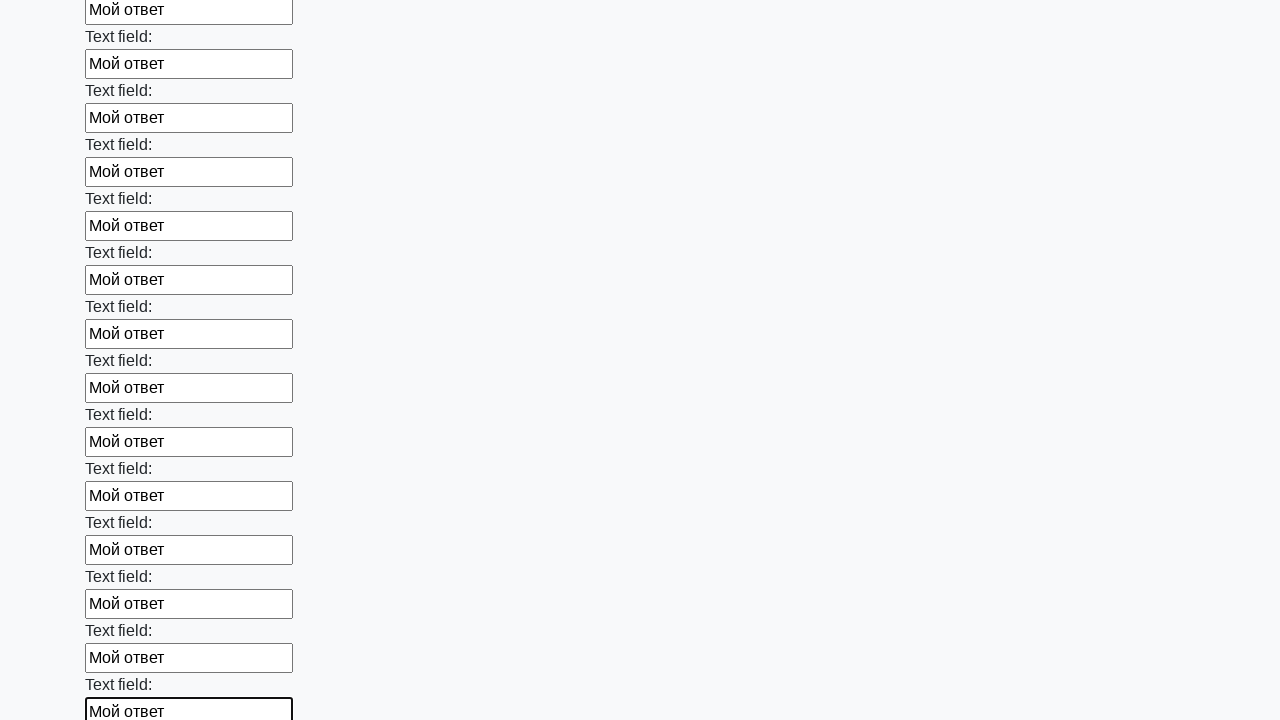

Filled input field with text 'Мой ответ' on input >> nth=62
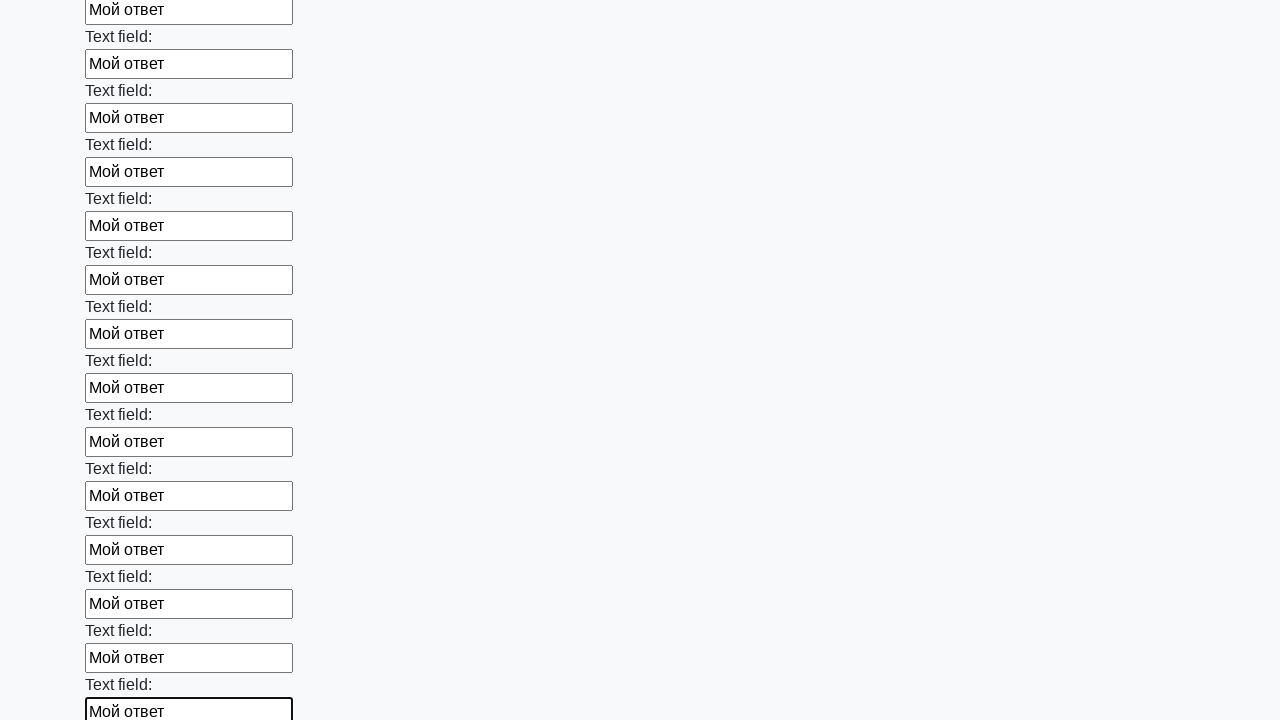

Filled input field with text 'Мой ответ' on input >> nth=63
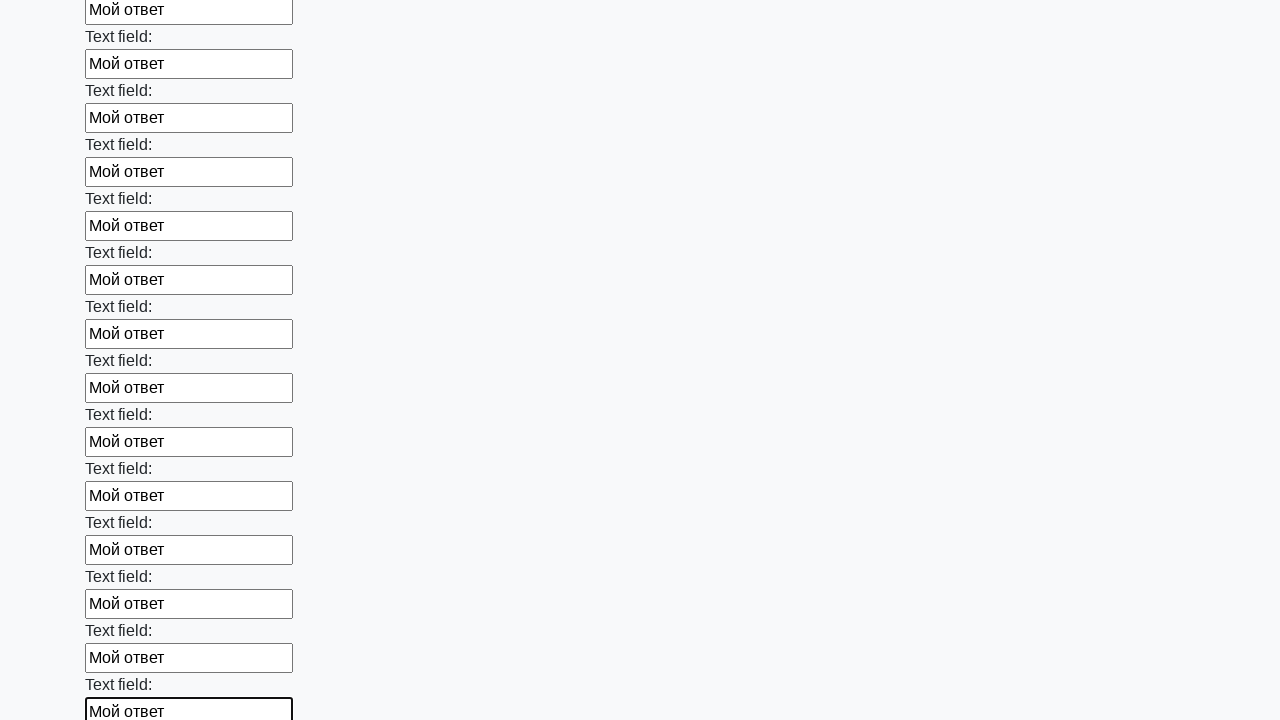

Filled input field with text 'Мой ответ' on input >> nth=64
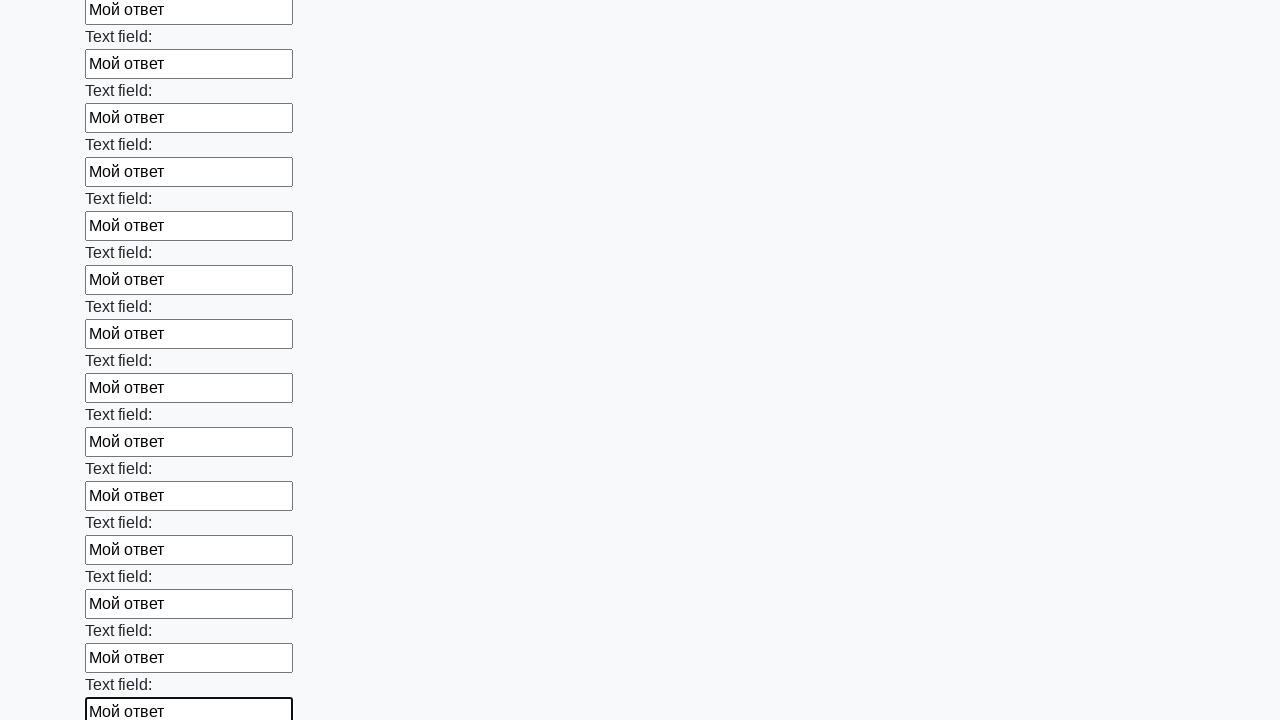

Filled input field with text 'Мой ответ' on input >> nth=65
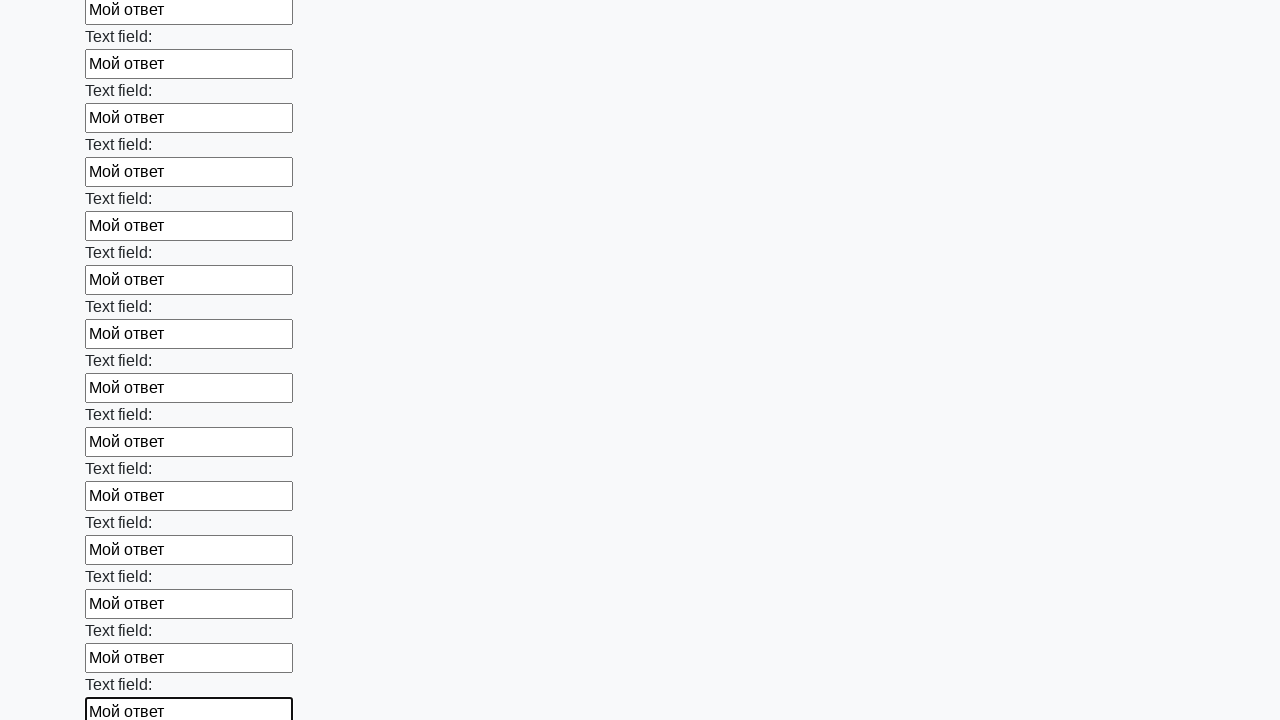

Filled input field with text 'Мой ответ' on input >> nth=66
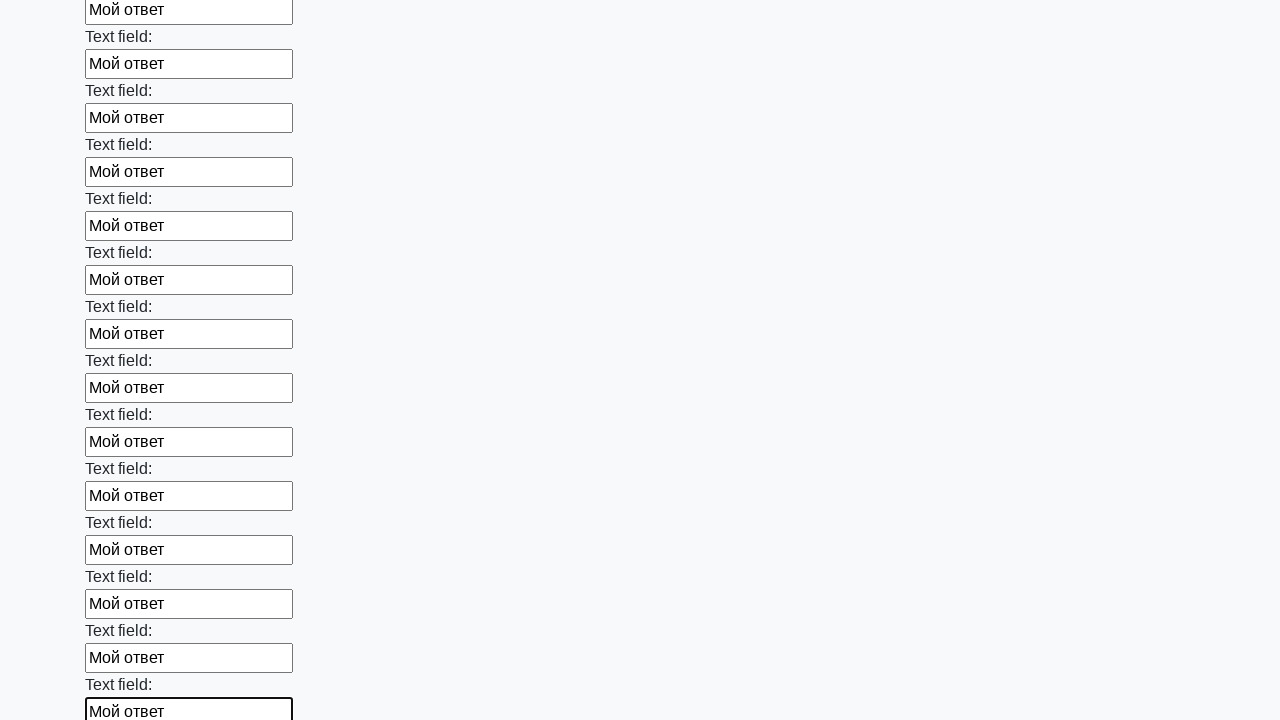

Filled input field with text 'Мой ответ' on input >> nth=67
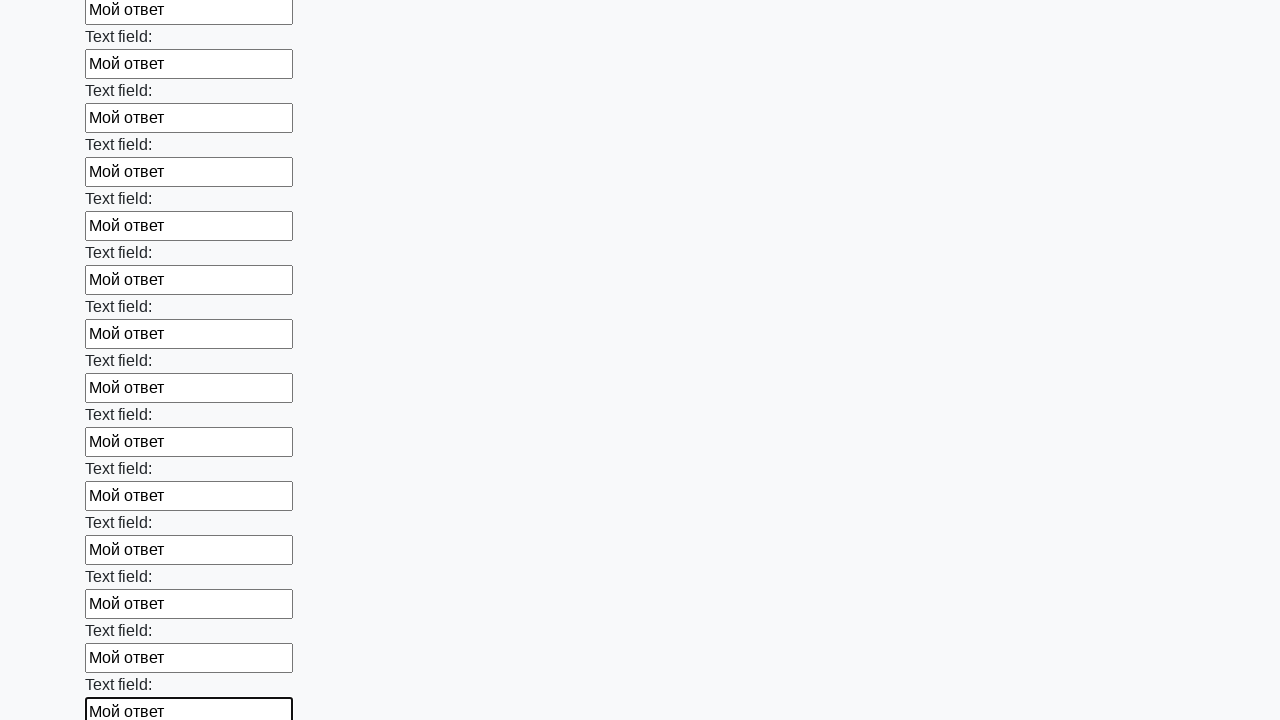

Filled input field with text 'Мой ответ' on input >> nth=68
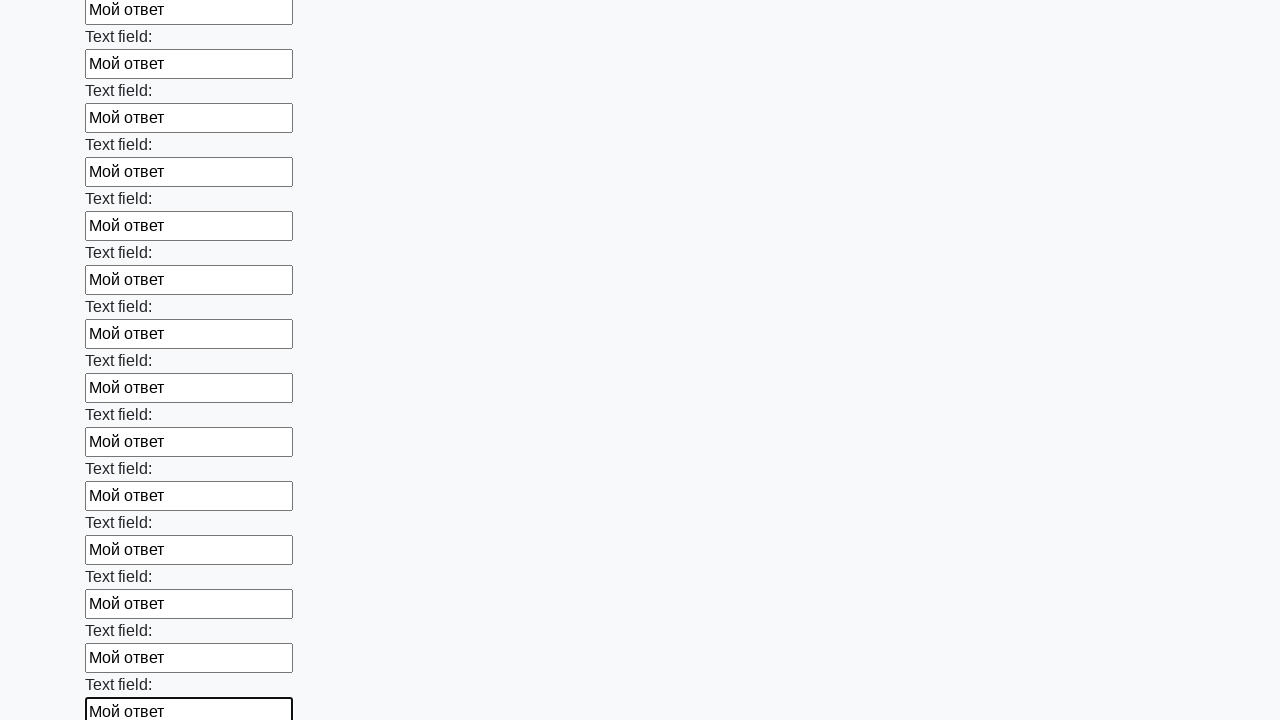

Filled input field with text 'Мой ответ' on input >> nth=69
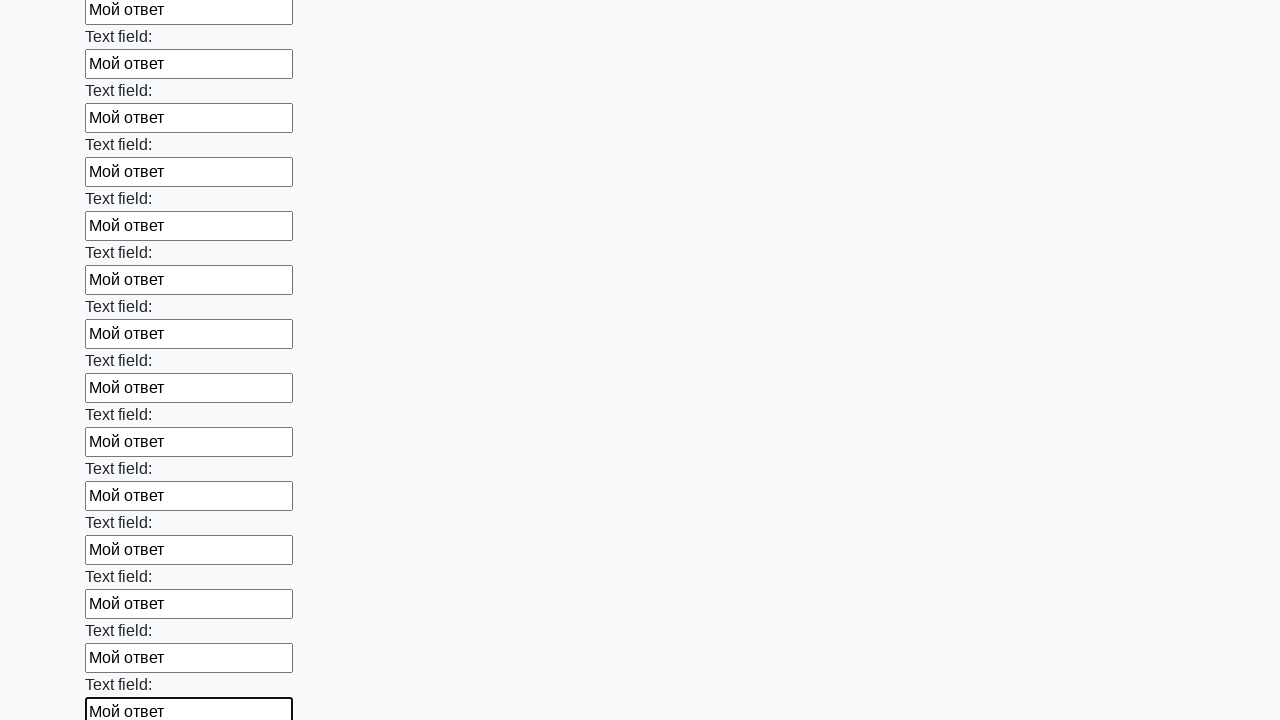

Filled input field with text 'Мой ответ' on input >> nth=70
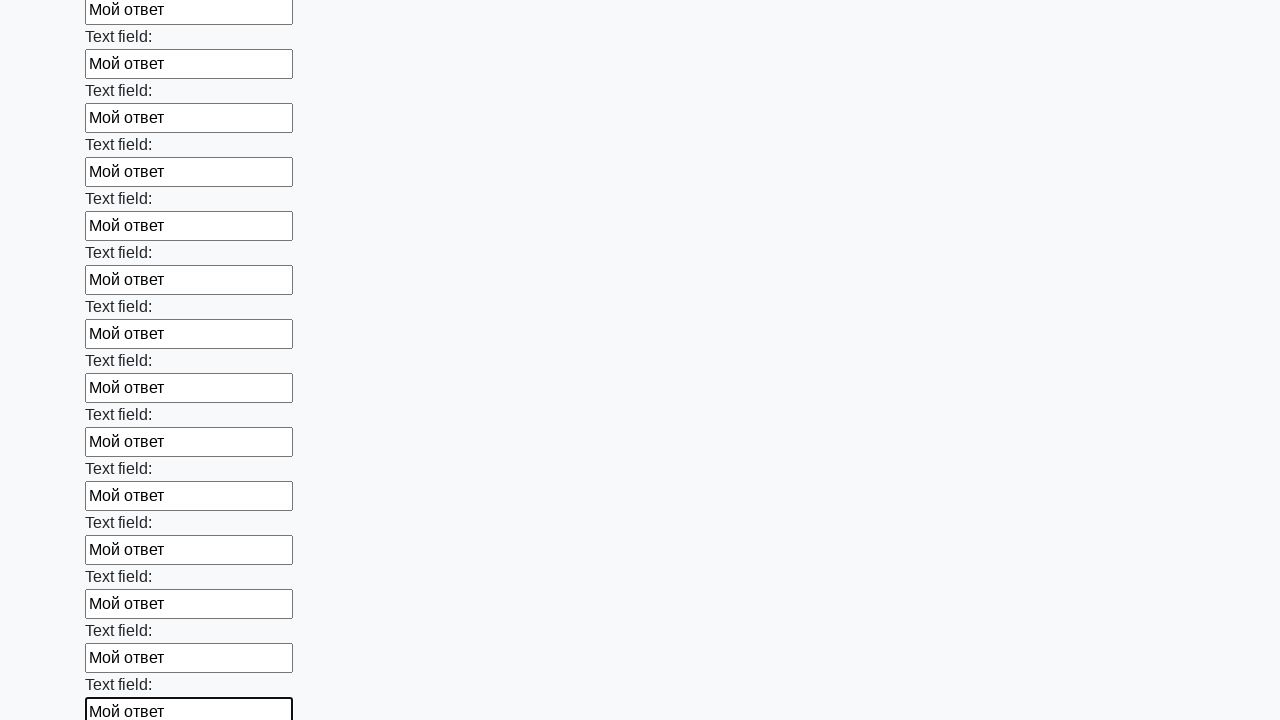

Filled input field with text 'Мой ответ' on input >> nth=71
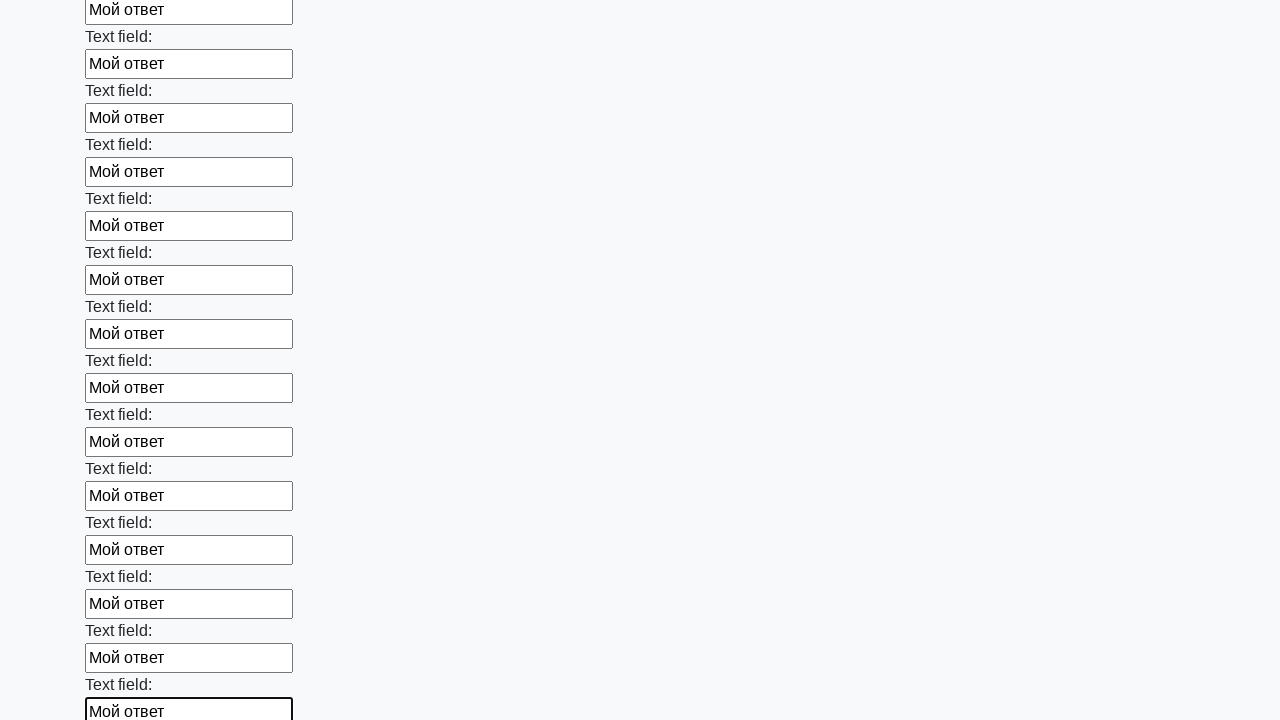

Filled input field with text 'Мой ответ' on input >> nth=72
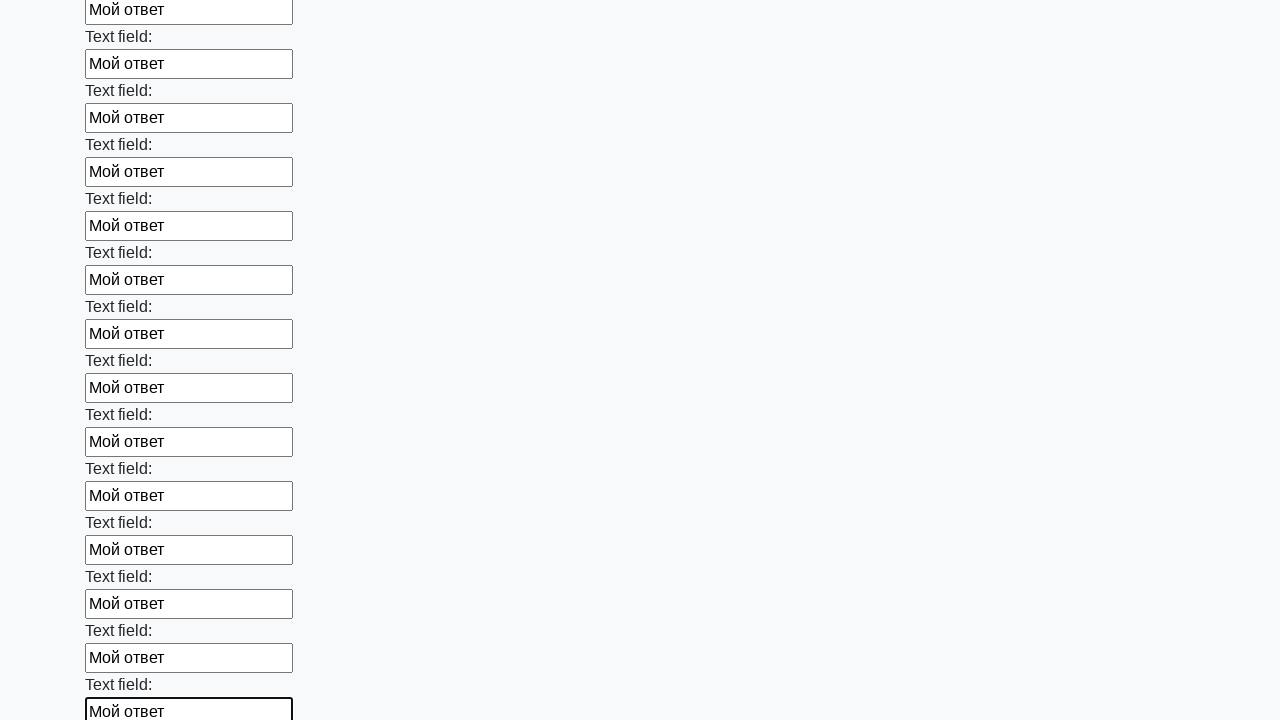

Filled input field with text 'Мой ответ' on input >> nth=73
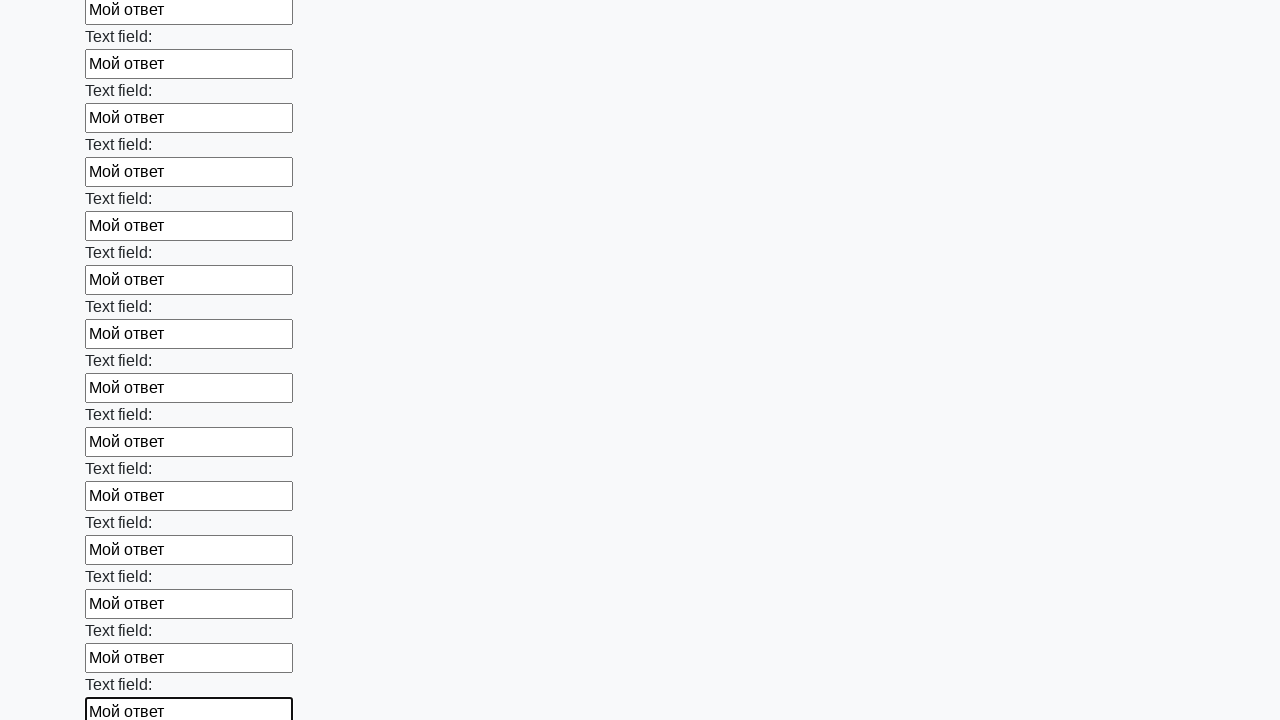

Filled input field with text 'Мой ответ' on input >> nth=74
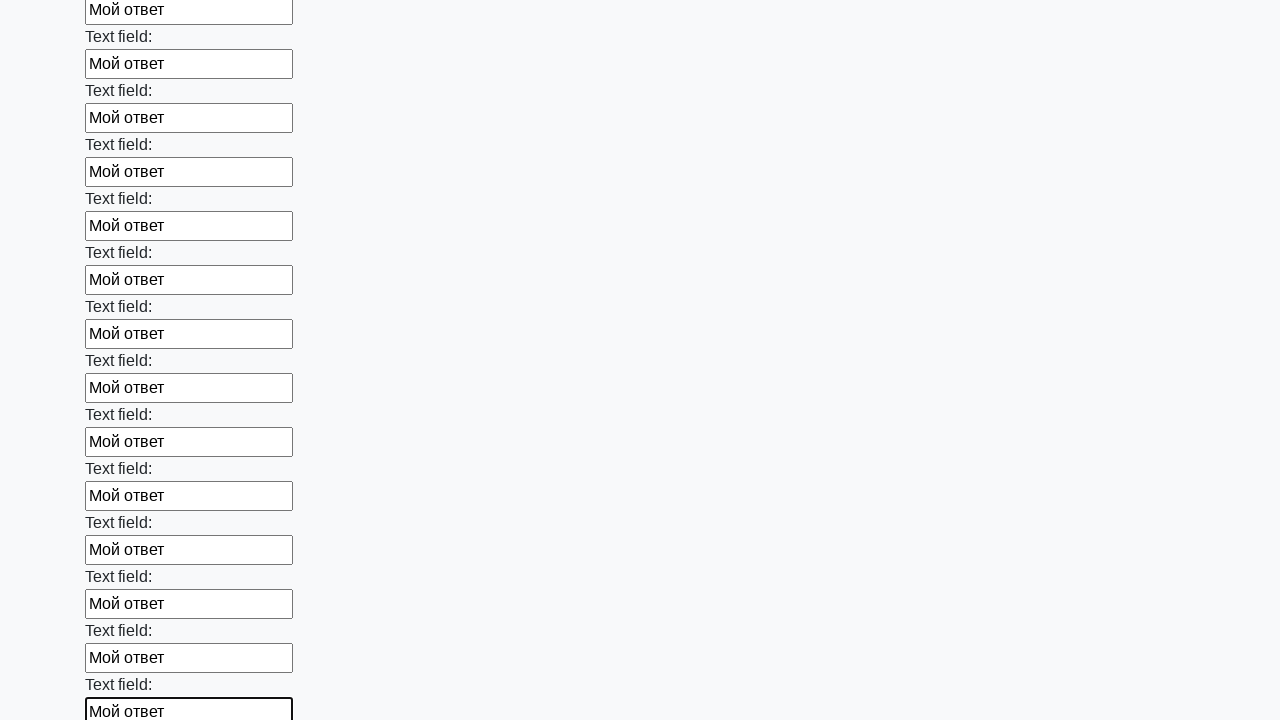

Filled input field with text 'Мой ответ' on input >> nth=75
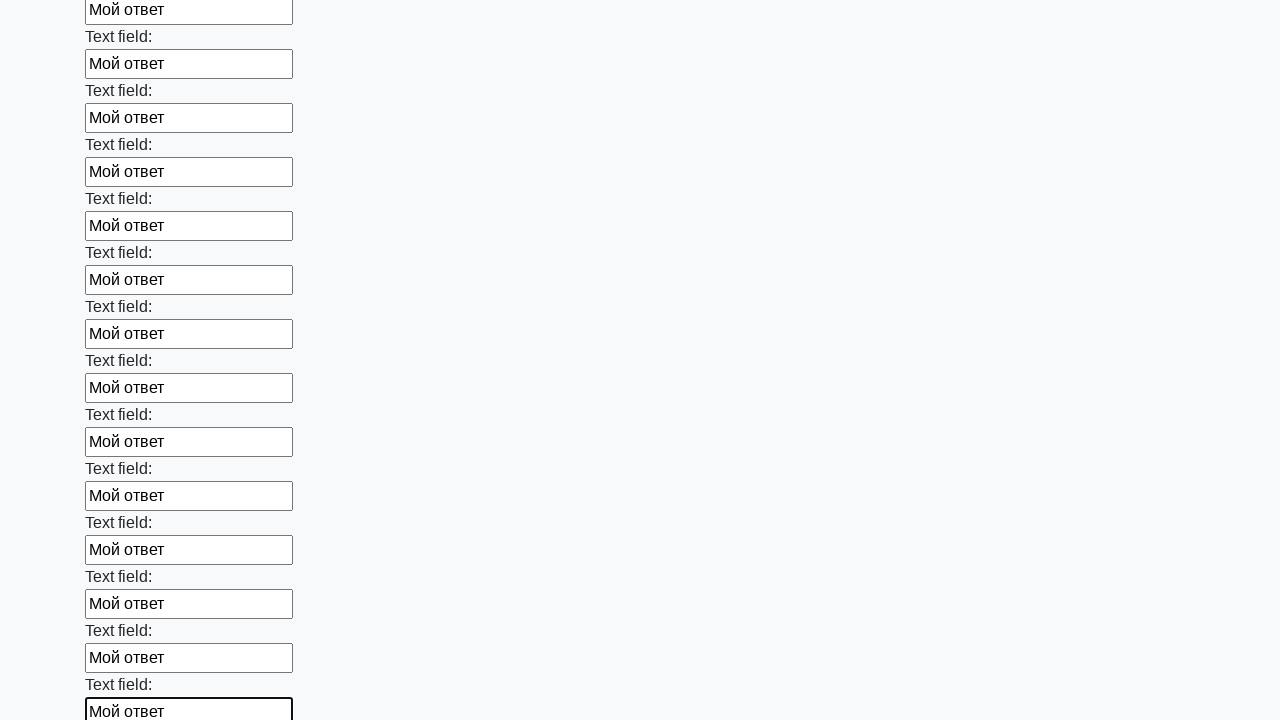

Filled input field with text 'Мой ответ' on input >> nth=76
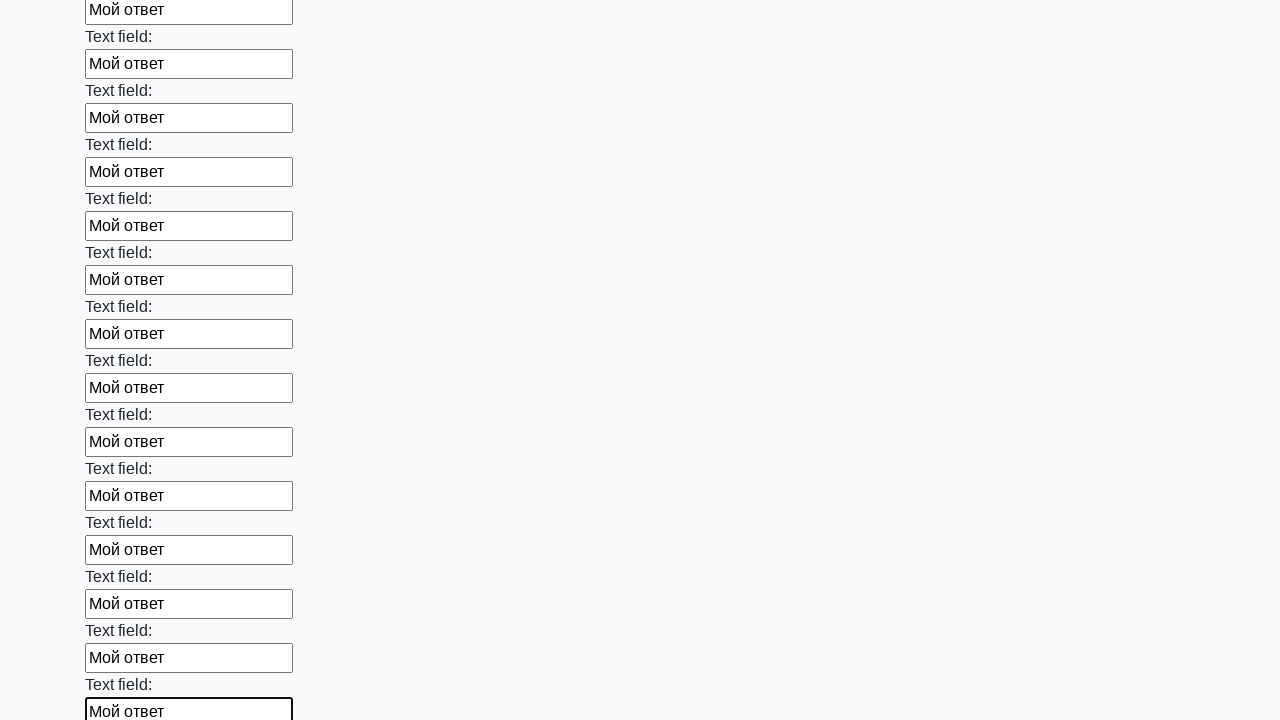

Filled input field with text 'Мой ответ' on input >> nth=77
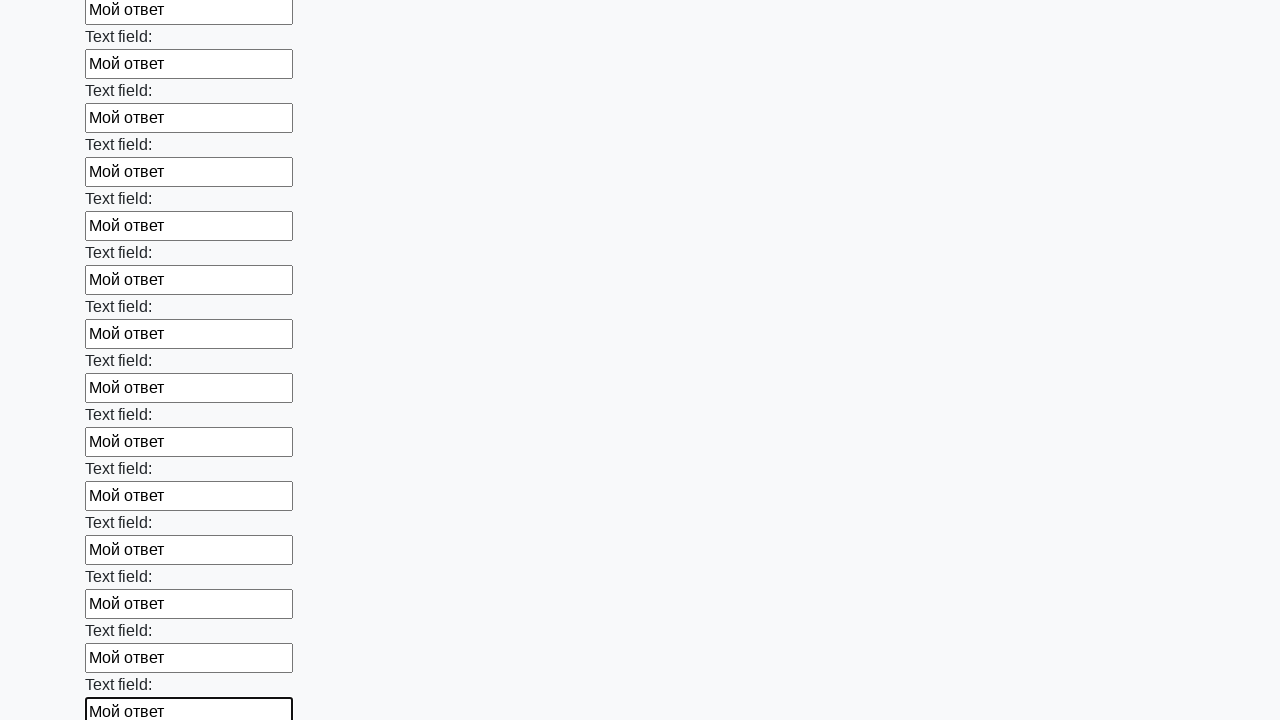

Filled input field with text 'Мой ответ' on input >> nth=78
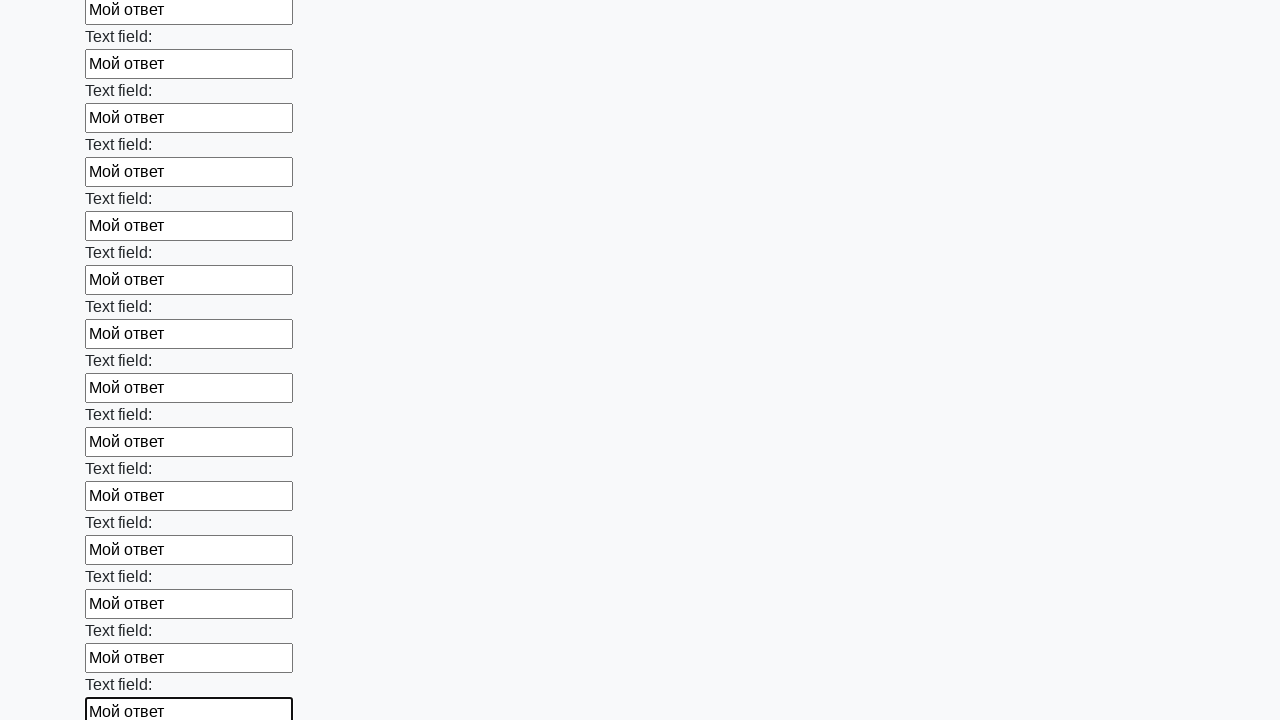

Filled input field with text 'Мой ответ' on input >> nth=79
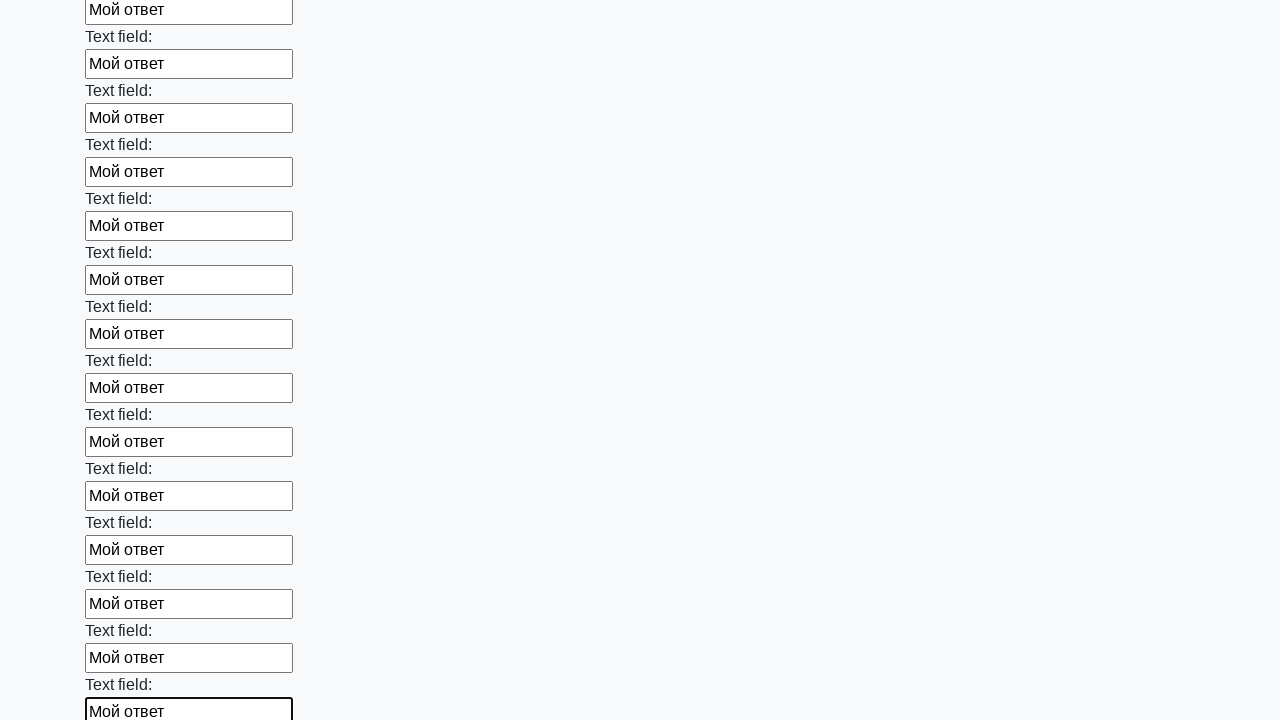

Filled input field with text 'Мой ответ' on input >> nth=80
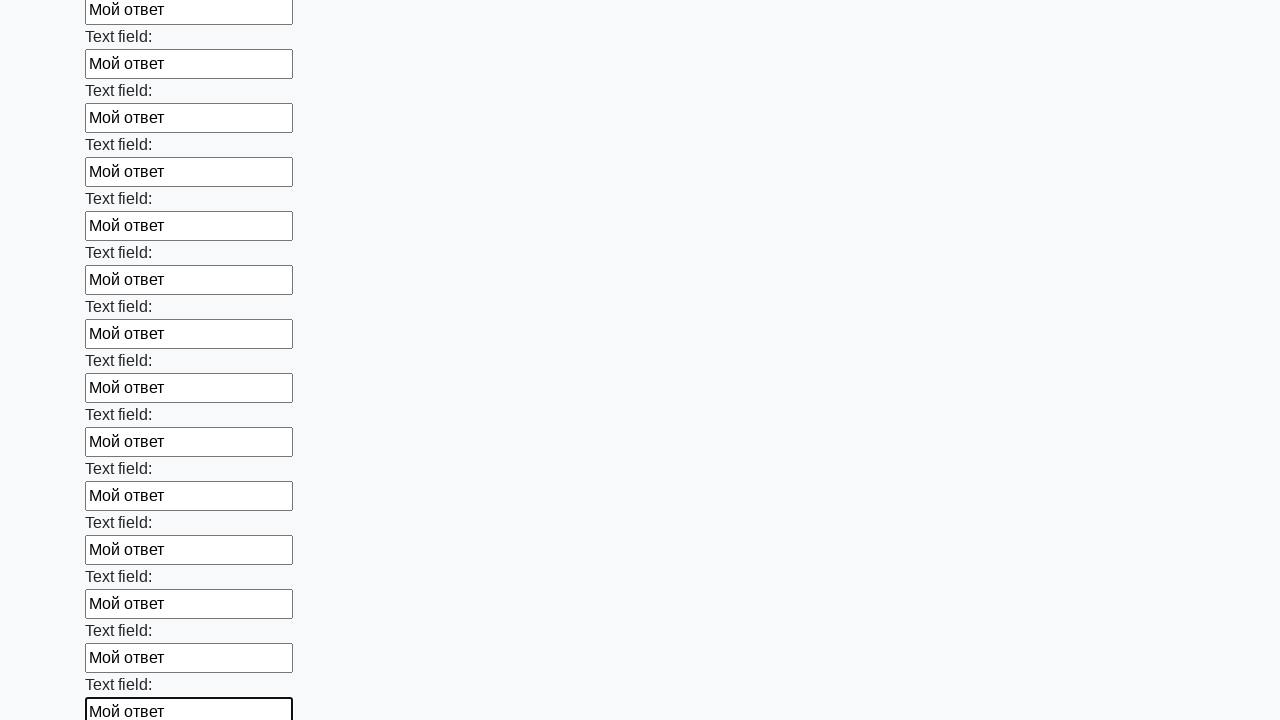

Filled input field with text 'Мой ответ' on input >> nth=81
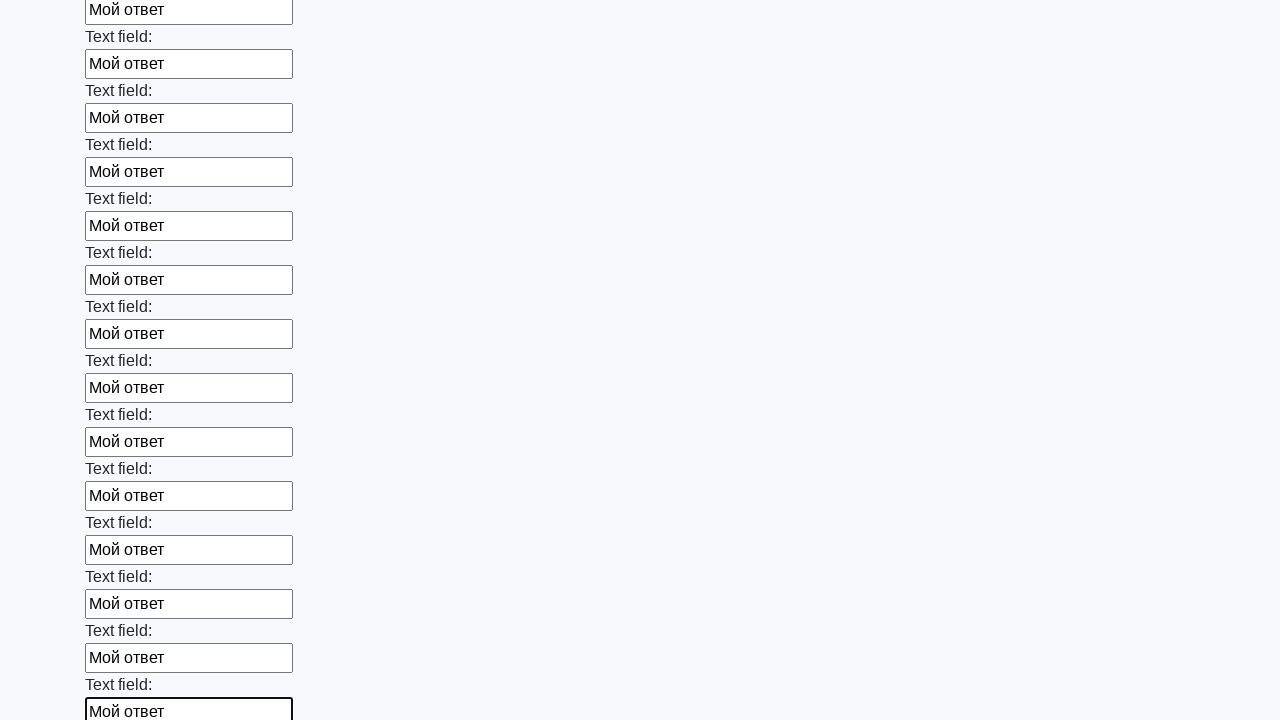

Filled input field with text 'Мой ответ' on input >> nth=82
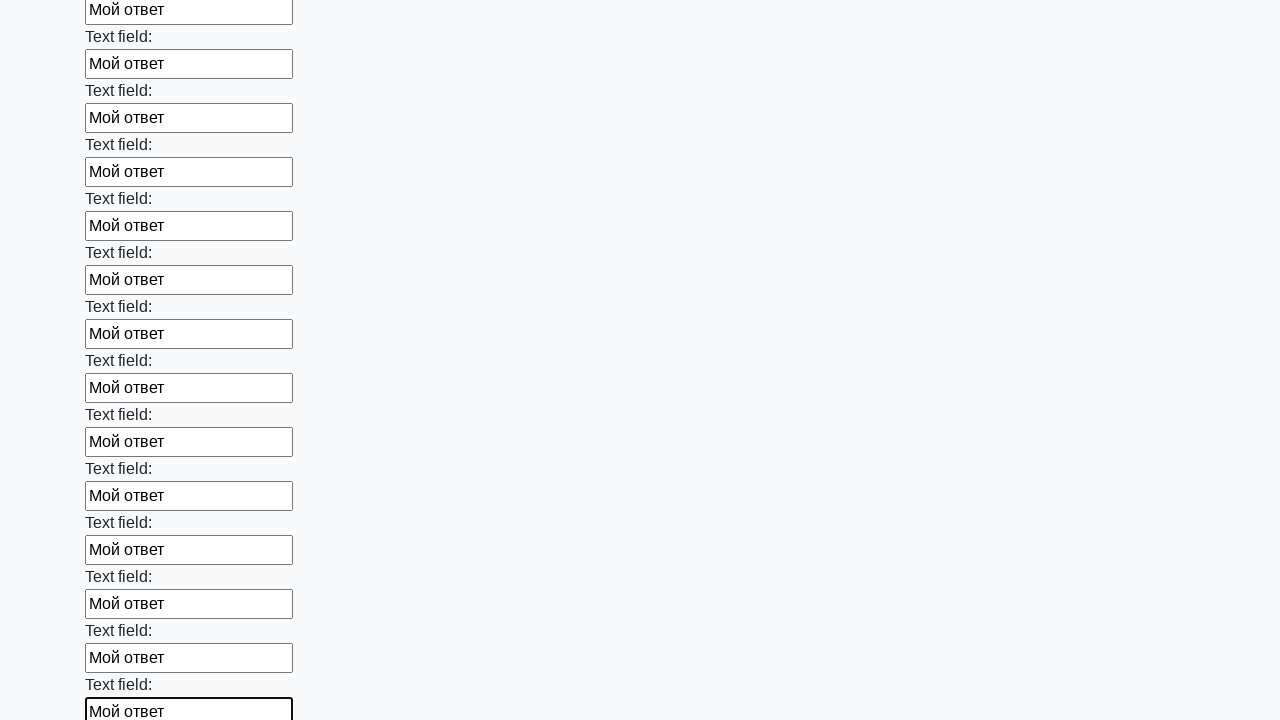

Filled input field with text 'Мой ответ' on input >> nth=83
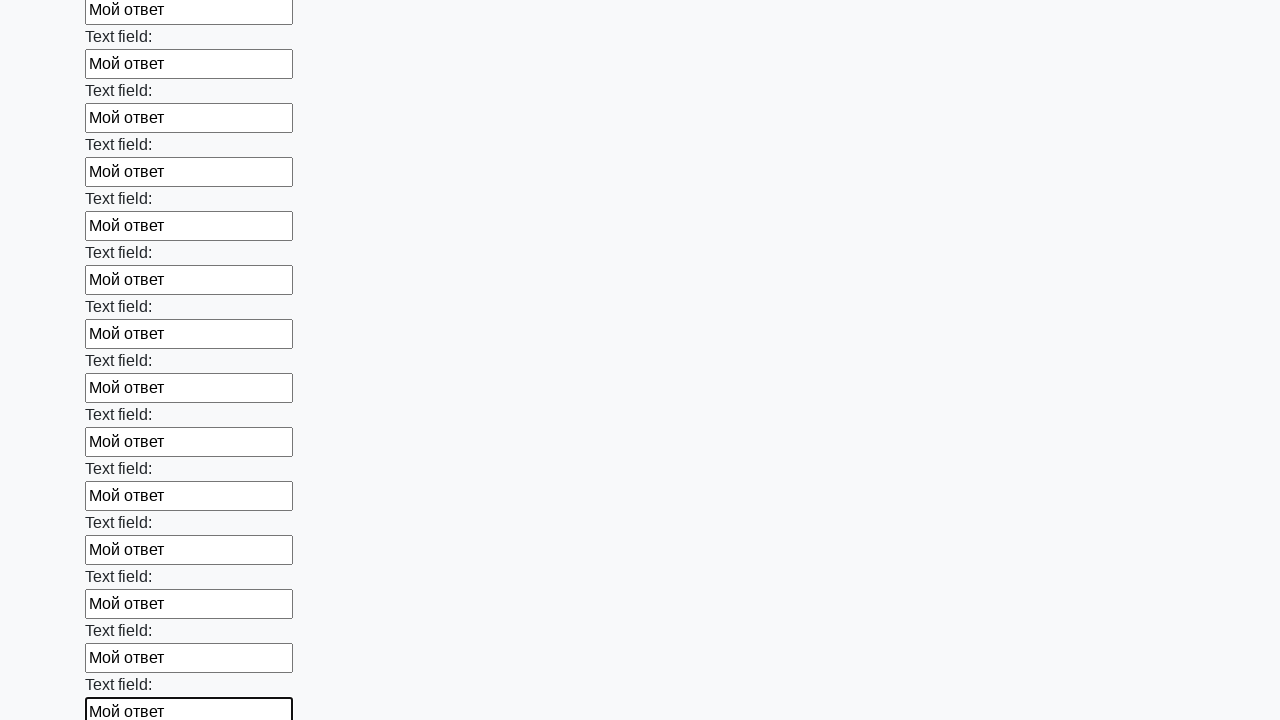

Filled input field with text 'Мой ответ' on input >> nth=84
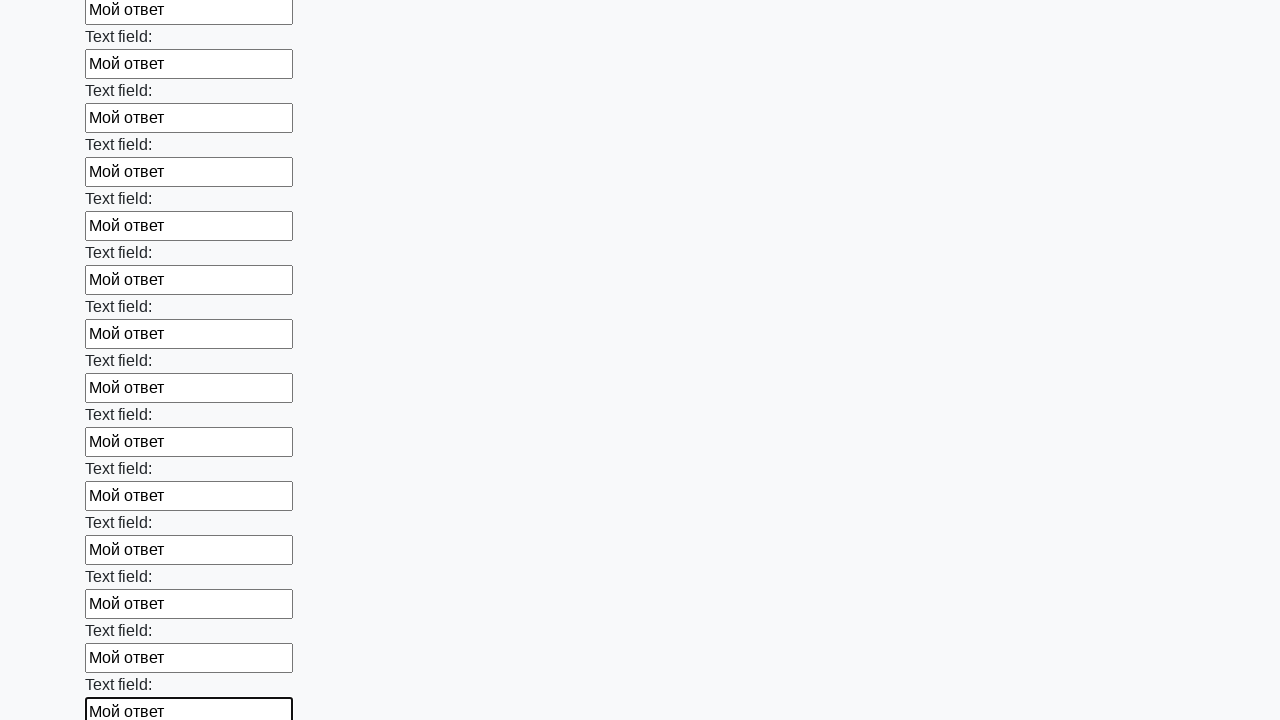

Filled input field with text 'Мой ответ' on input >> nth=85
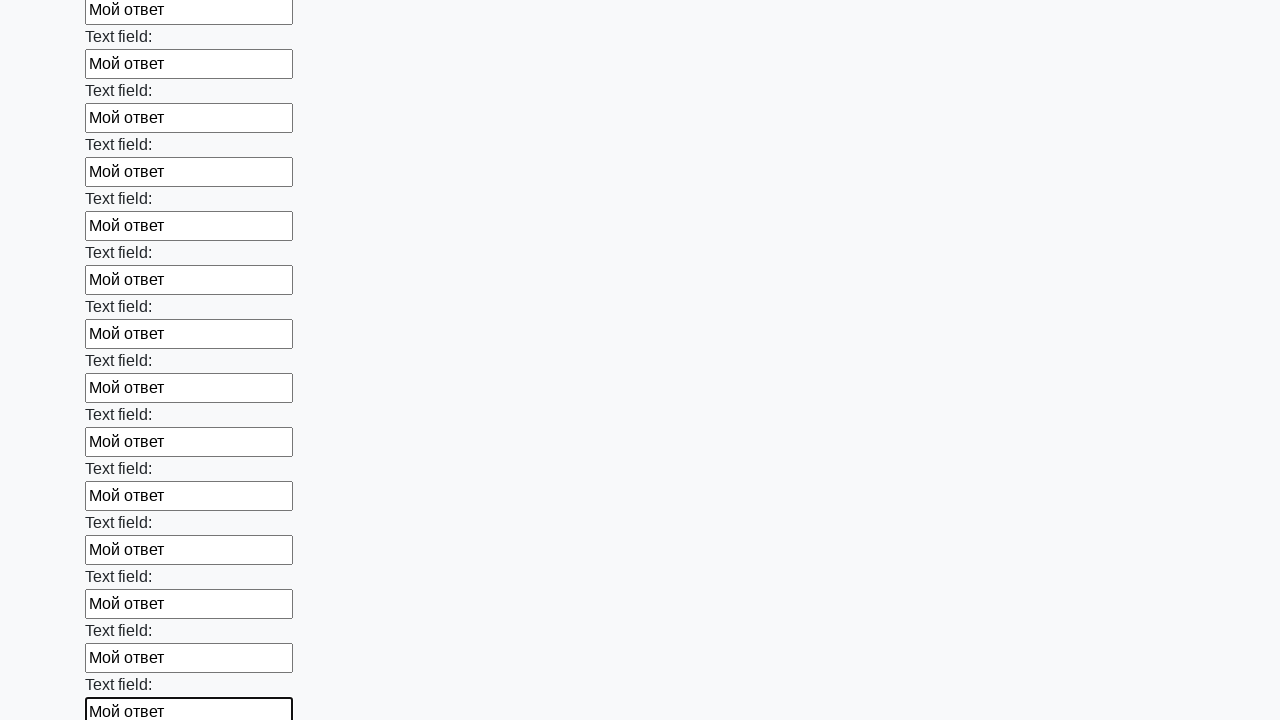

Filled input field with text 'Мой ответ' on input >> nth=86
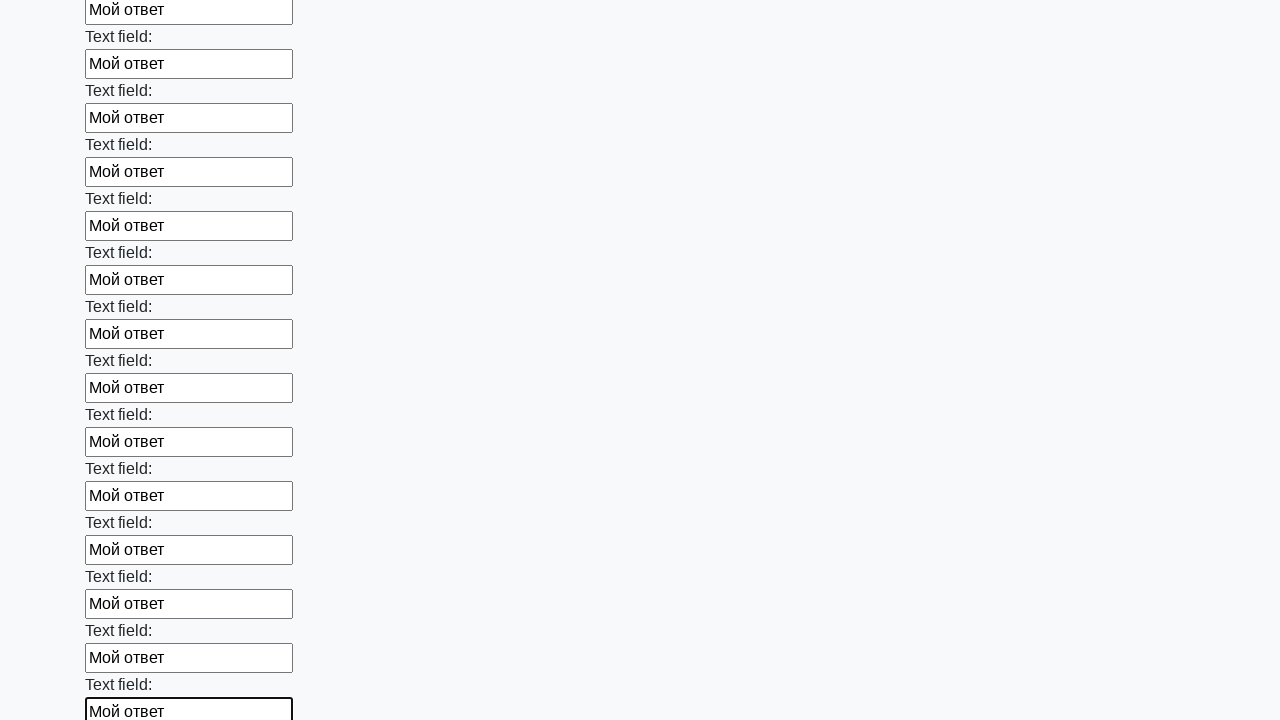

Filled input field with text 'Мой ответ' on input >> nth=87
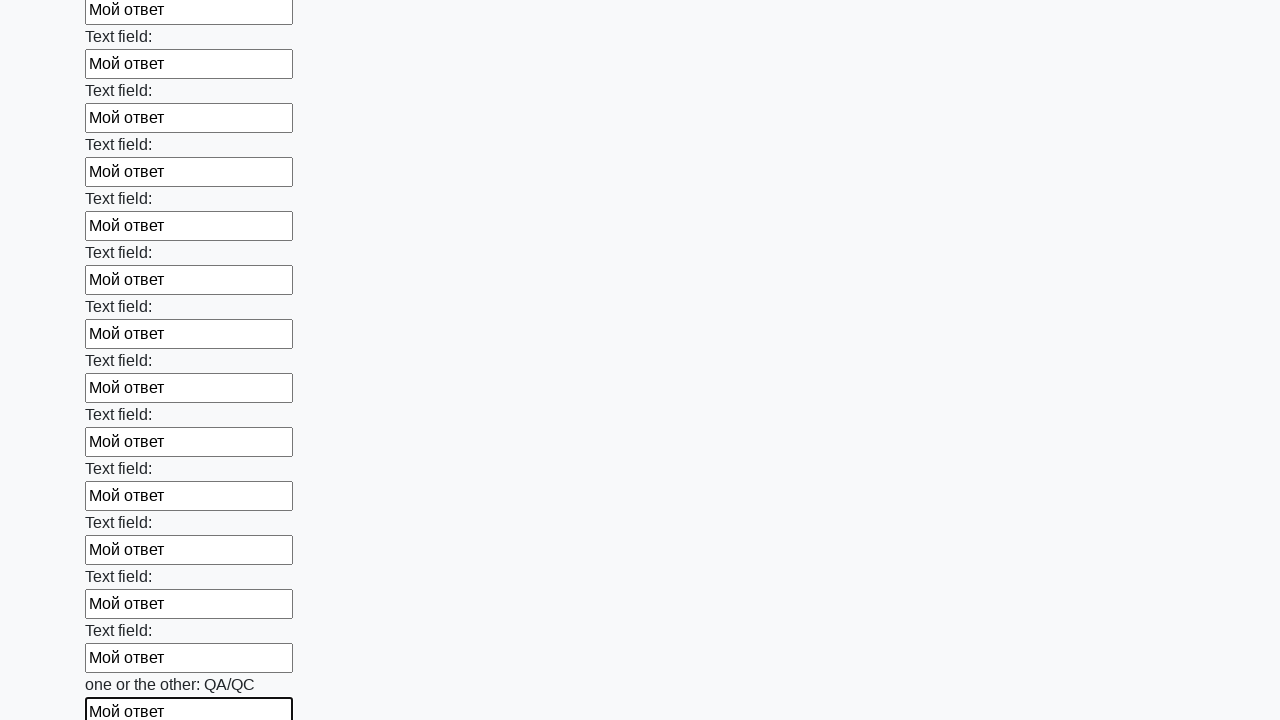

Filled input field with text 'Мой ответ' on input >> nth=88
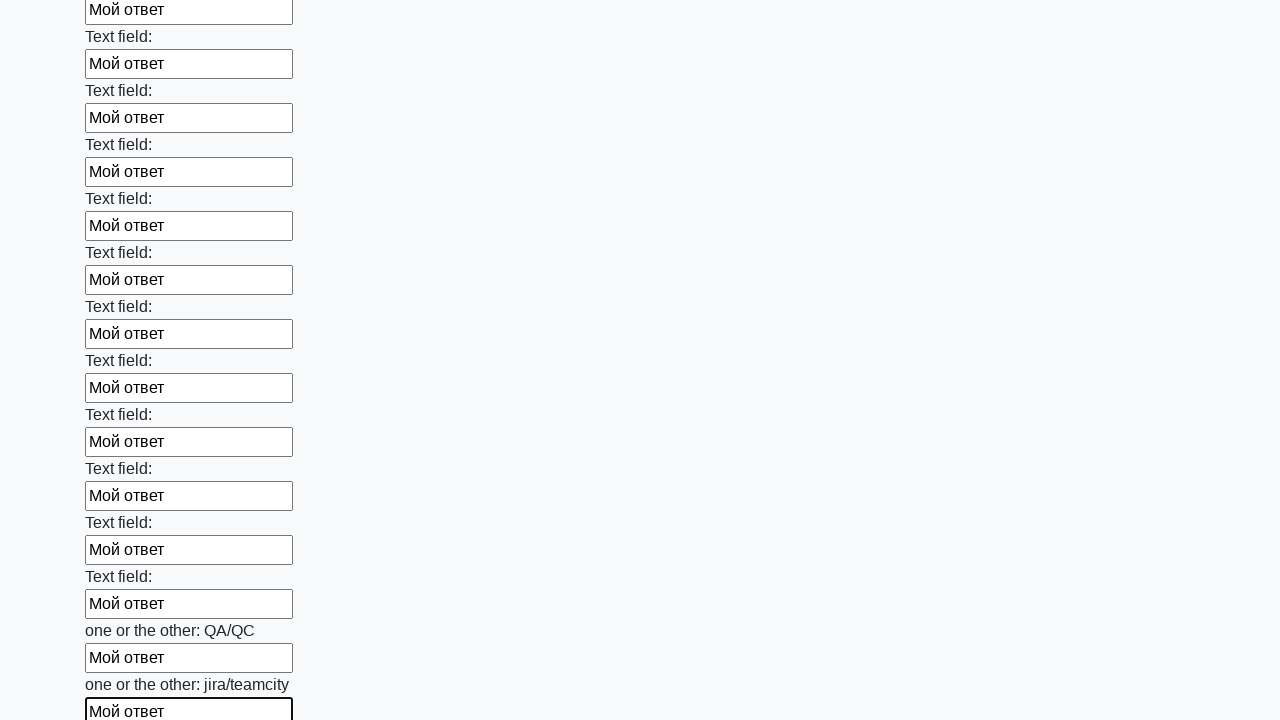

Filled input field with text 'Мой ответ' on input >> nth=89
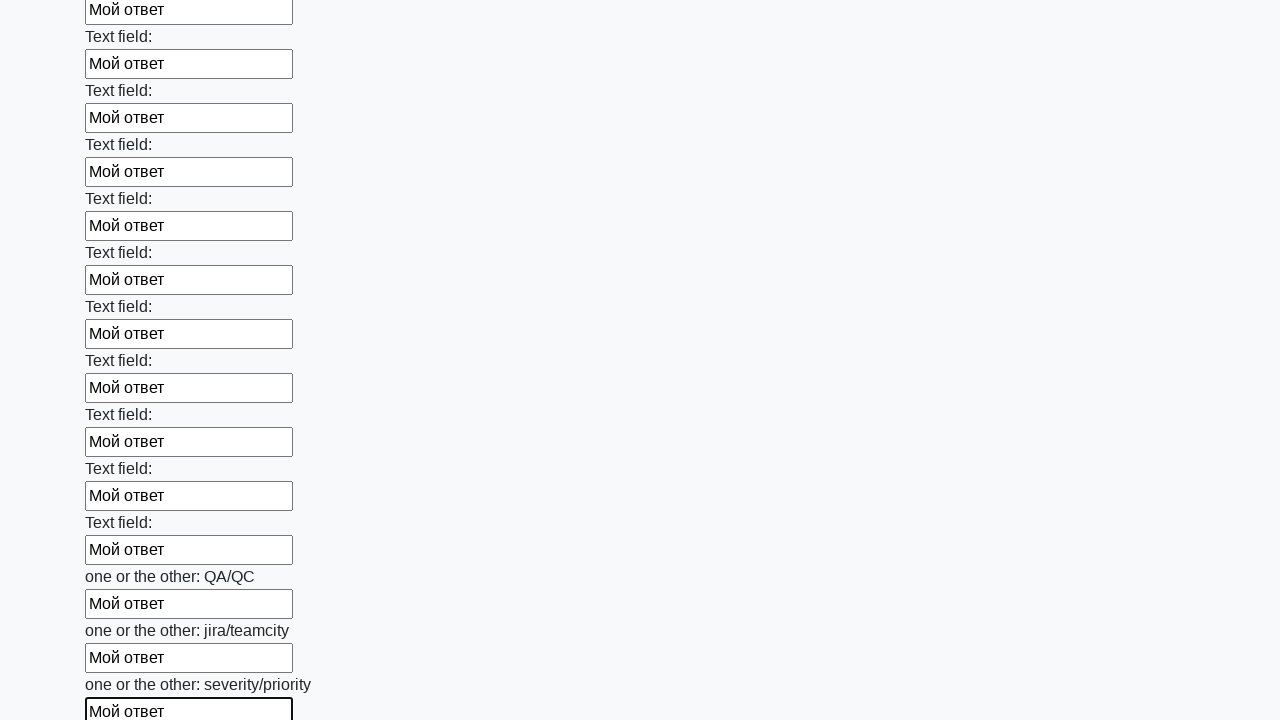

Filled input field with text 'Мой ответ' on input >> nth=90
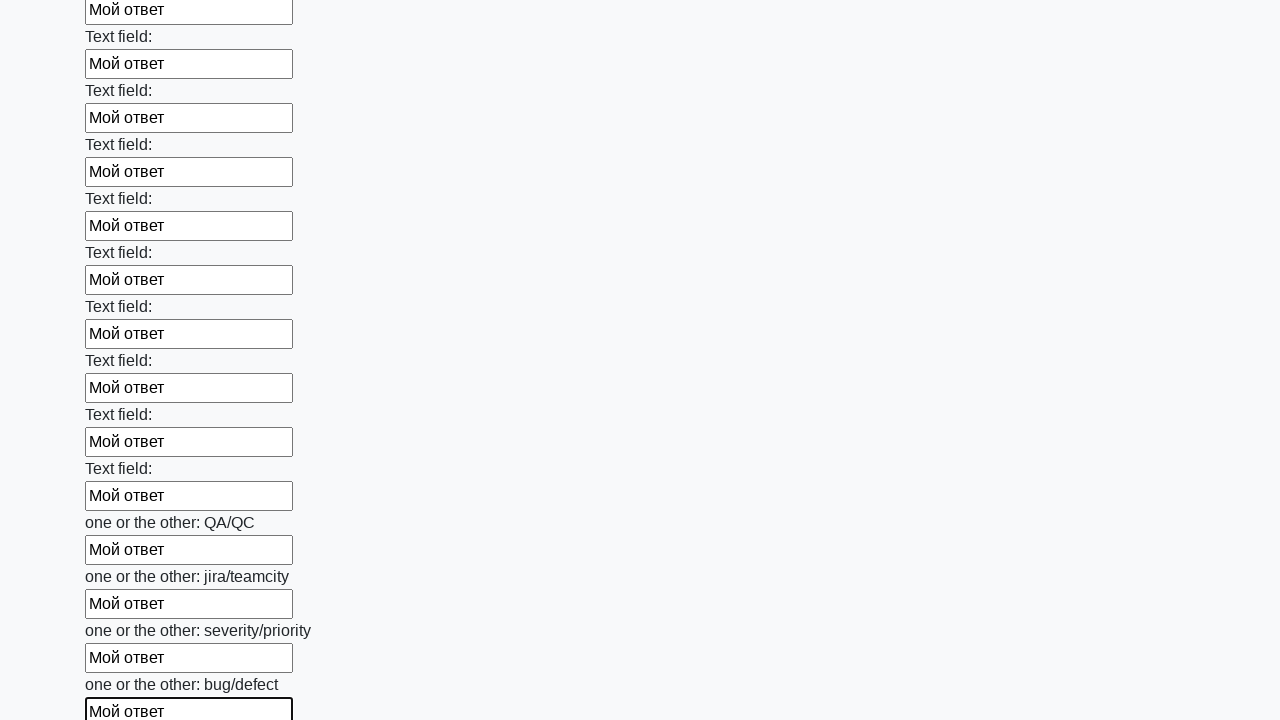

Filled input field with text 'Мой ответ' on input >> nth=91
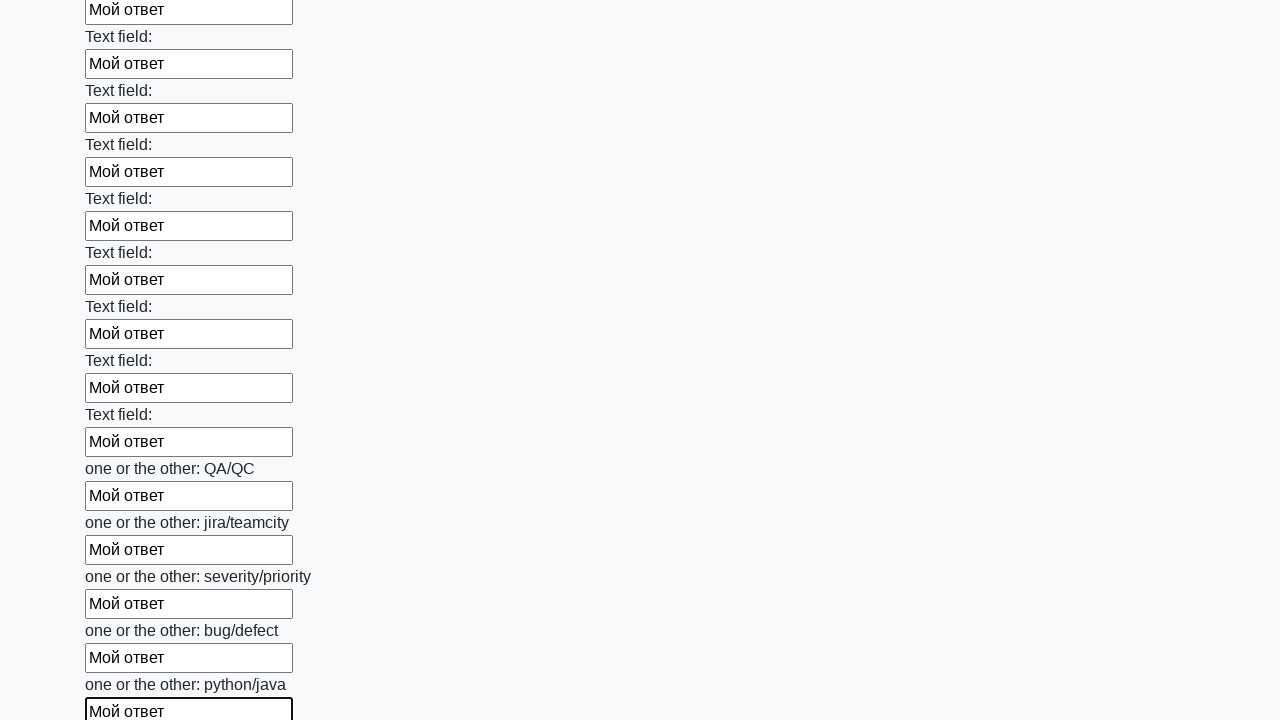

Filled input field with text 'Мой ответ' on input >> nth=92
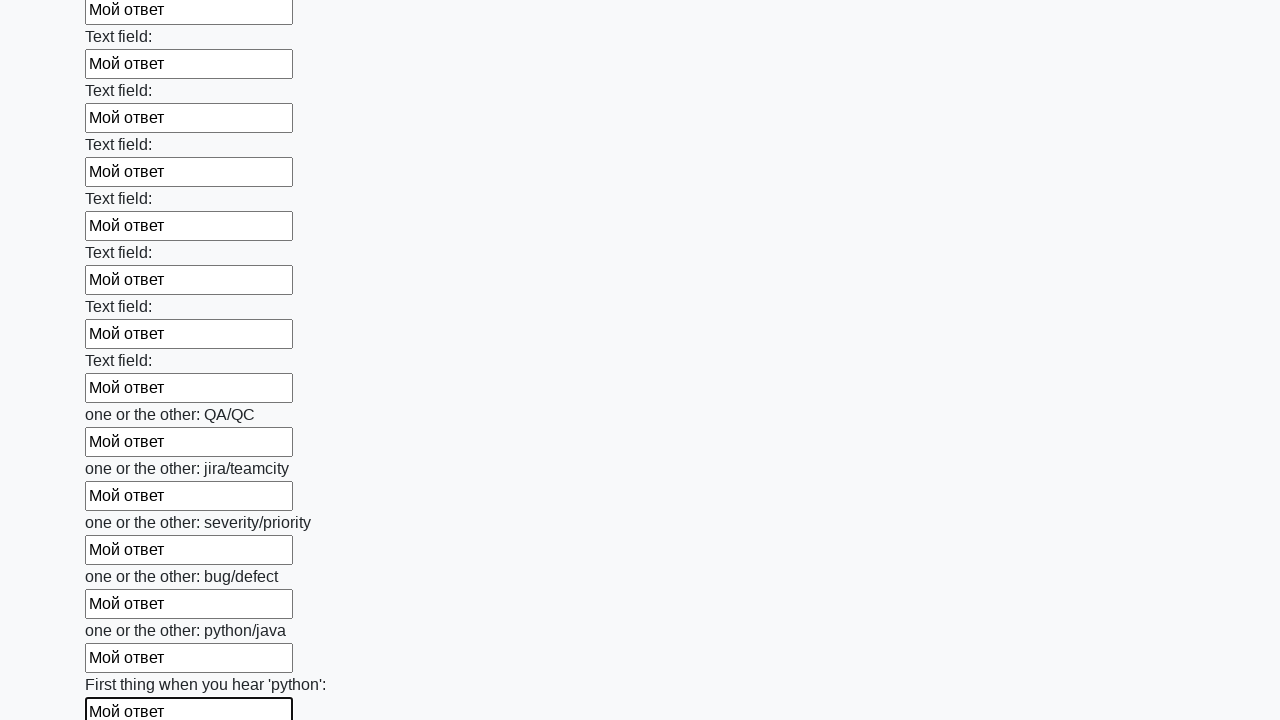

Filled input field with text 'Мой ответ' on input >> nth=93
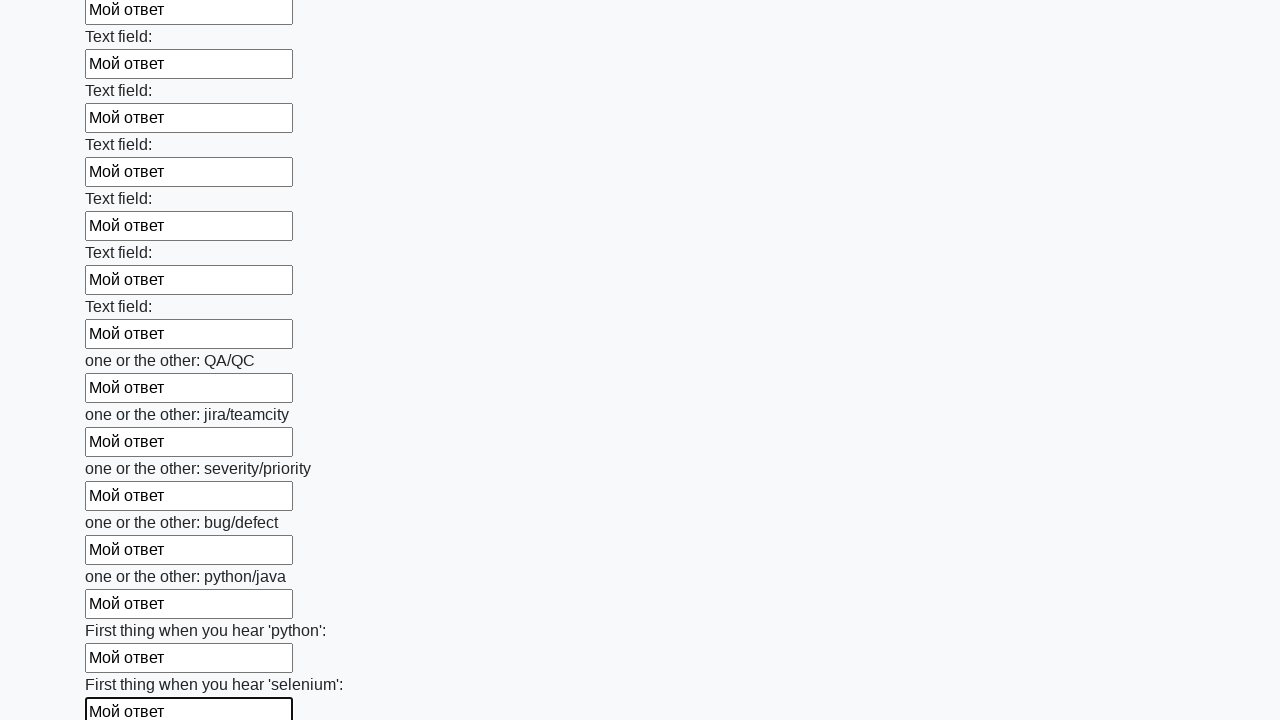

Filled input field with text 'Мой ответ' on input >> nth=94
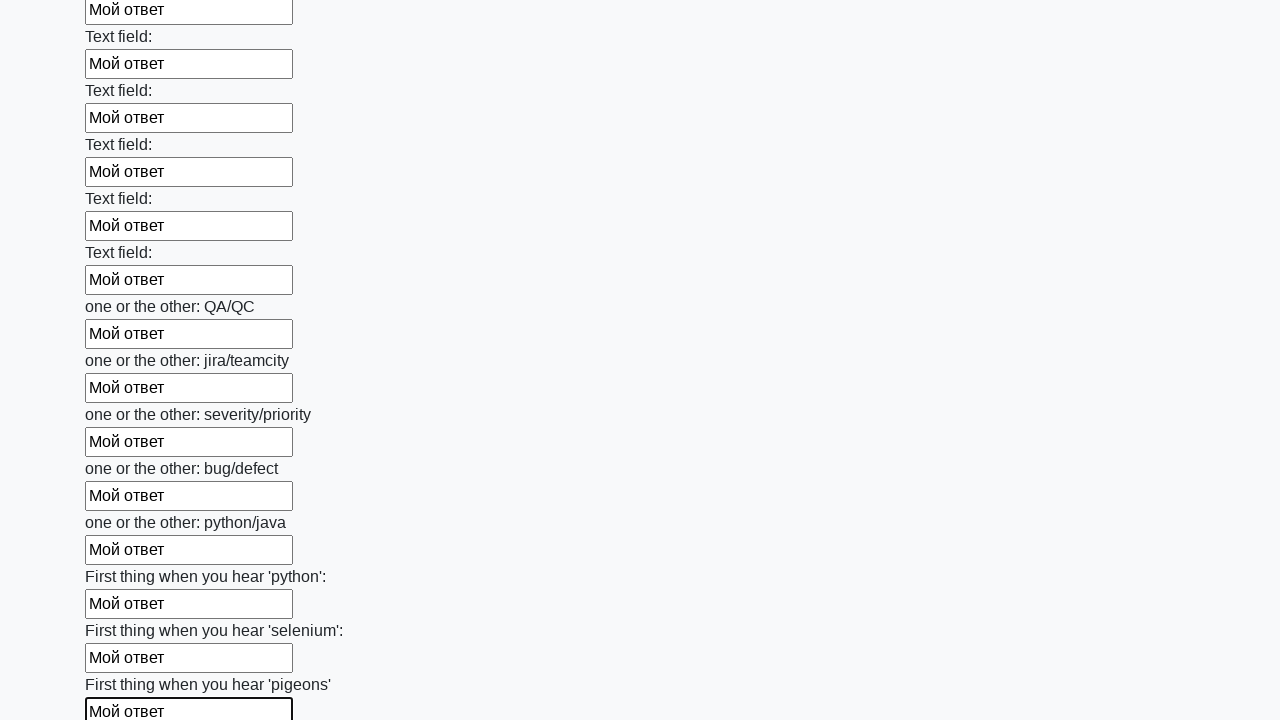

Filled input field with text 'Мой ответ' on input >> nth=95
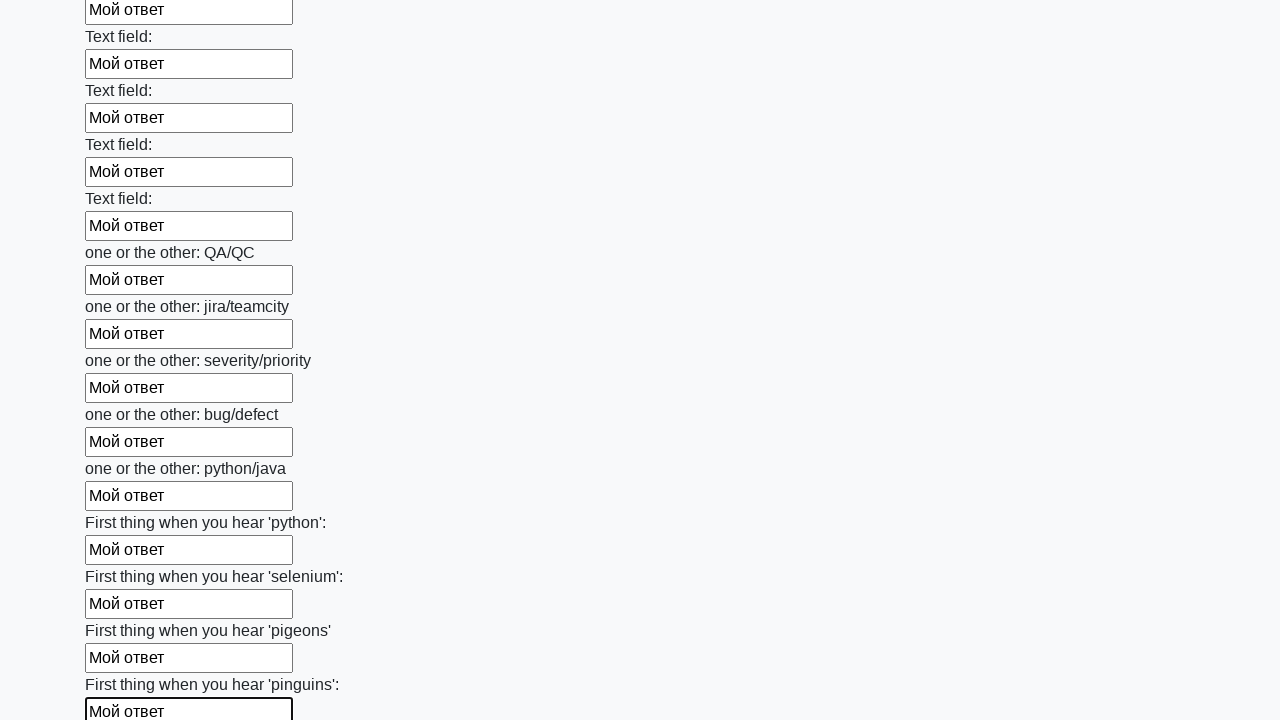

Filled input field with text 'Мой ответ' on input >> nth=96
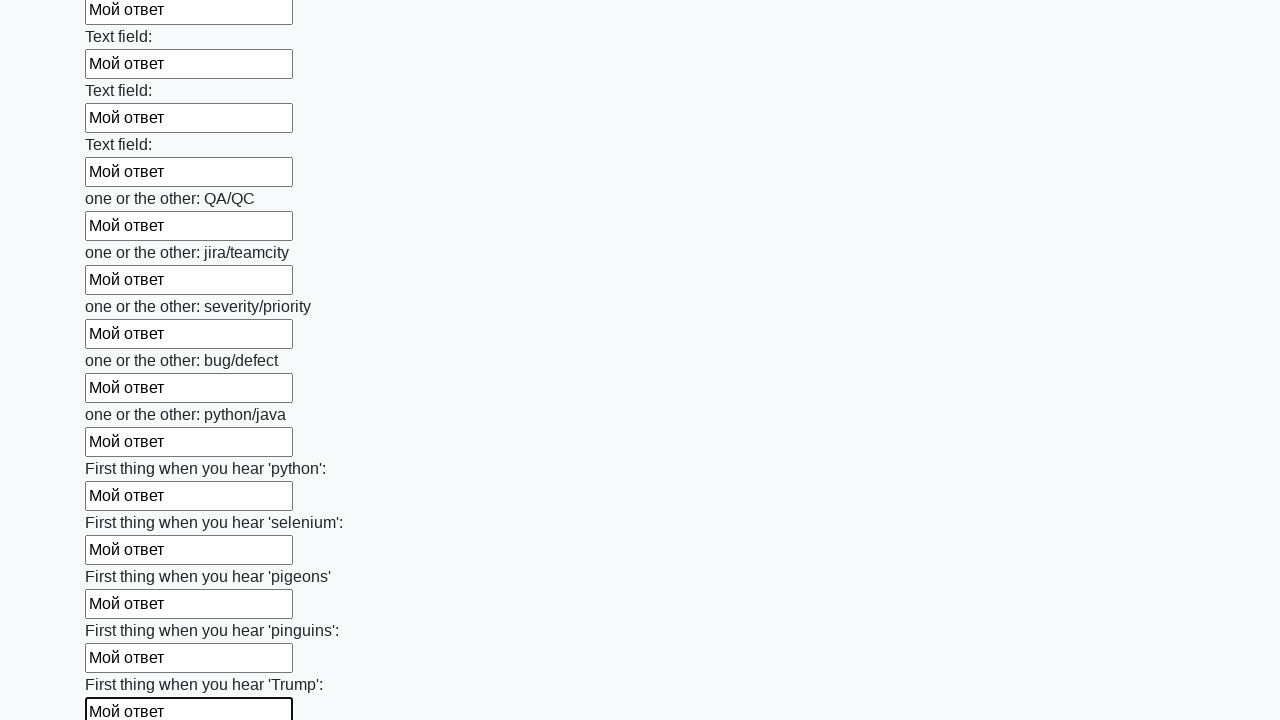

Filled input field with text 'Мой ответ' on input >> nth=97
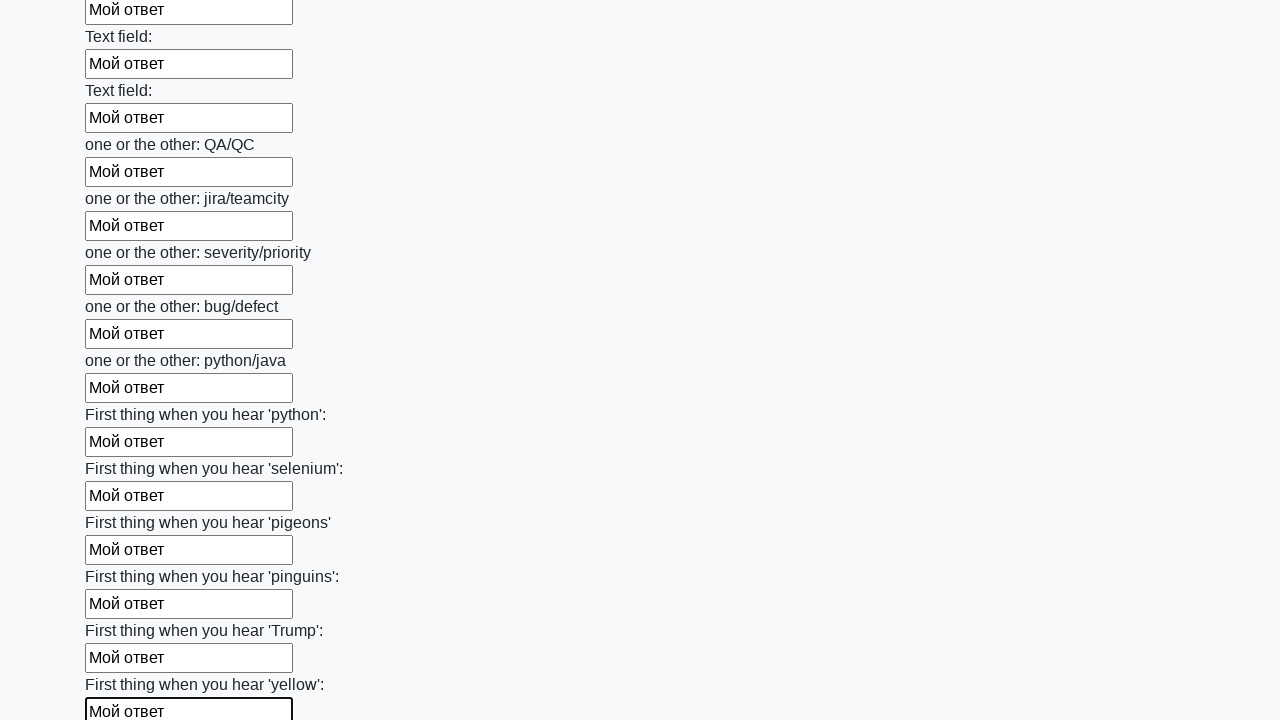

Filled input field with text 'Мой ответ' on input >> nth=98
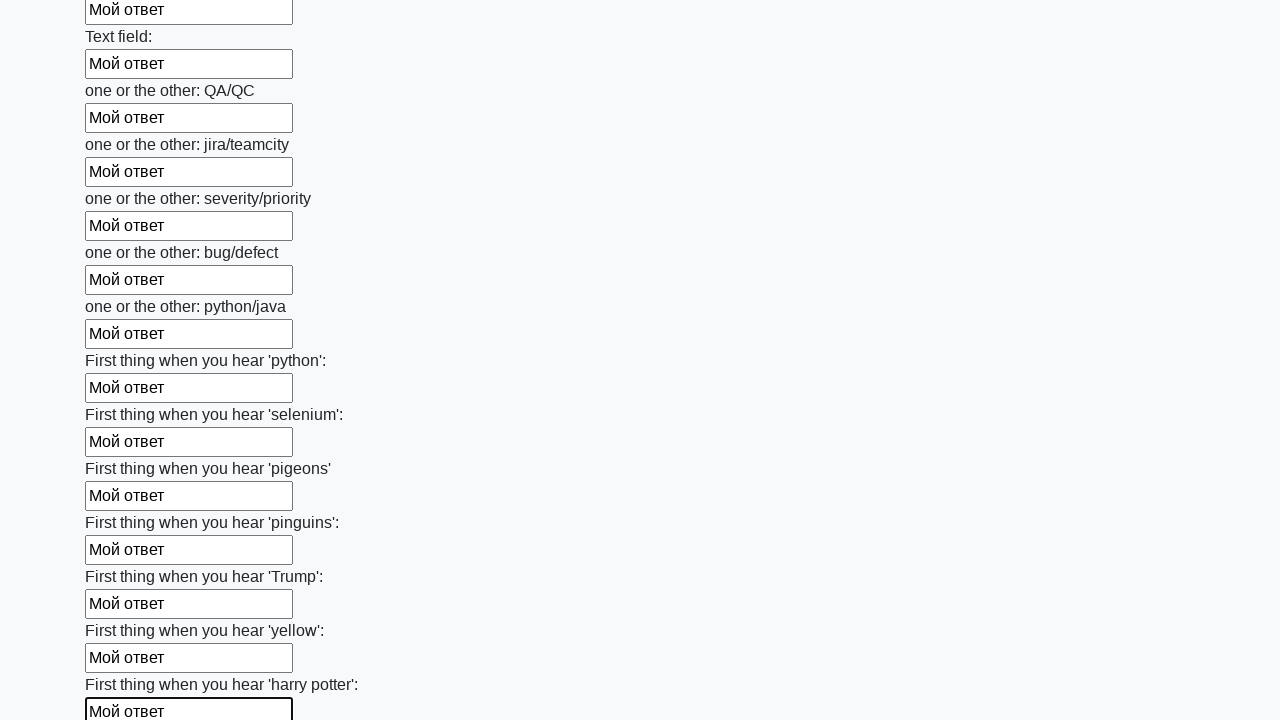

Filled input field with text 'Мой ответ' on input >> nth=99
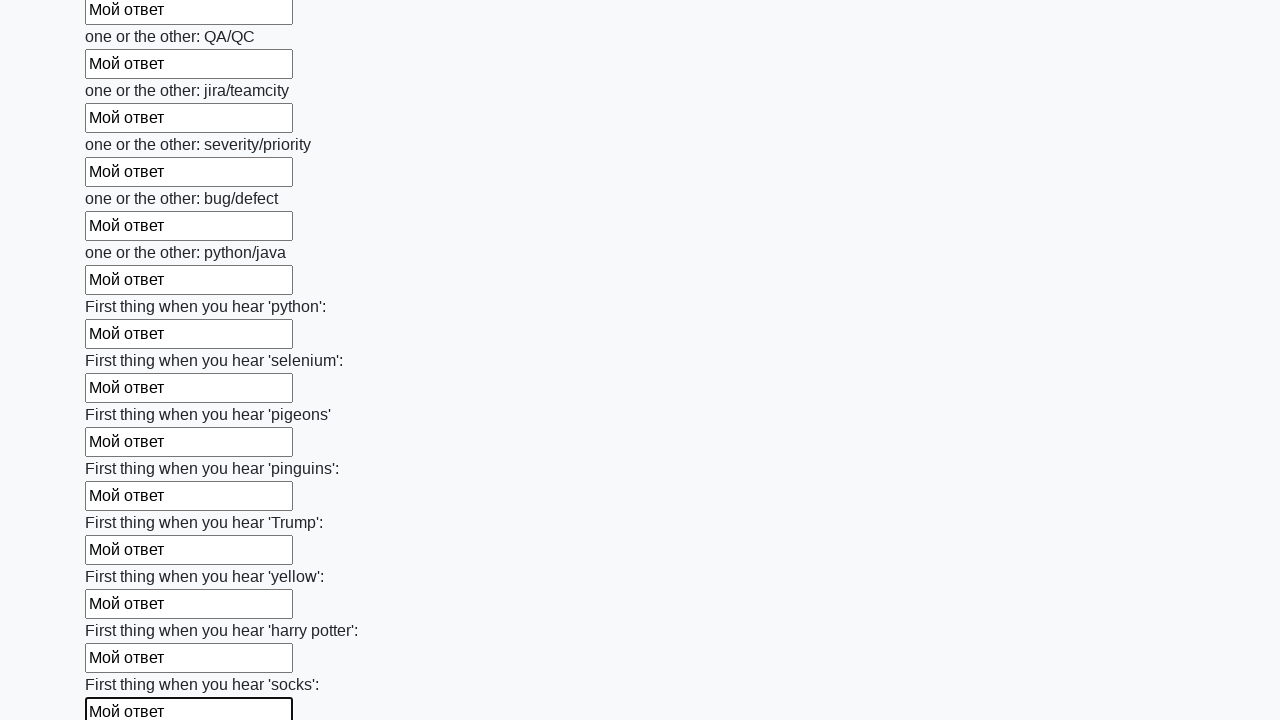

Clicked the submit button at (123, 611) on button.btn
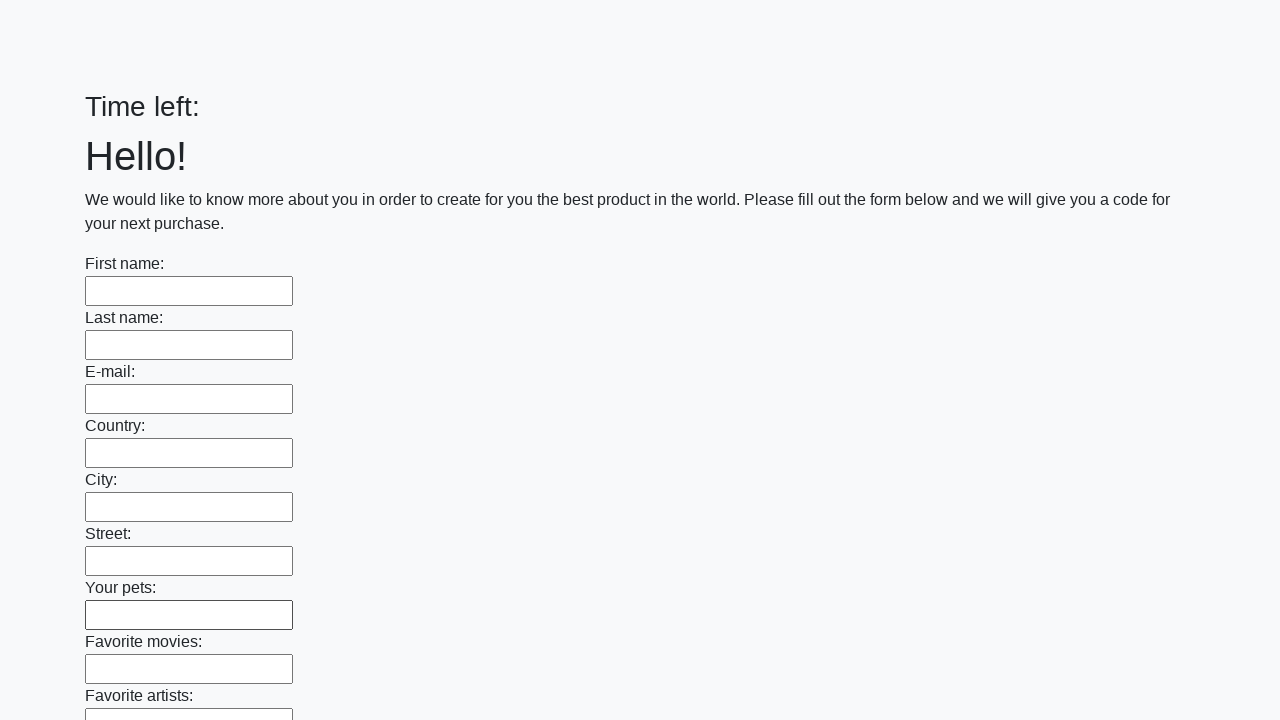

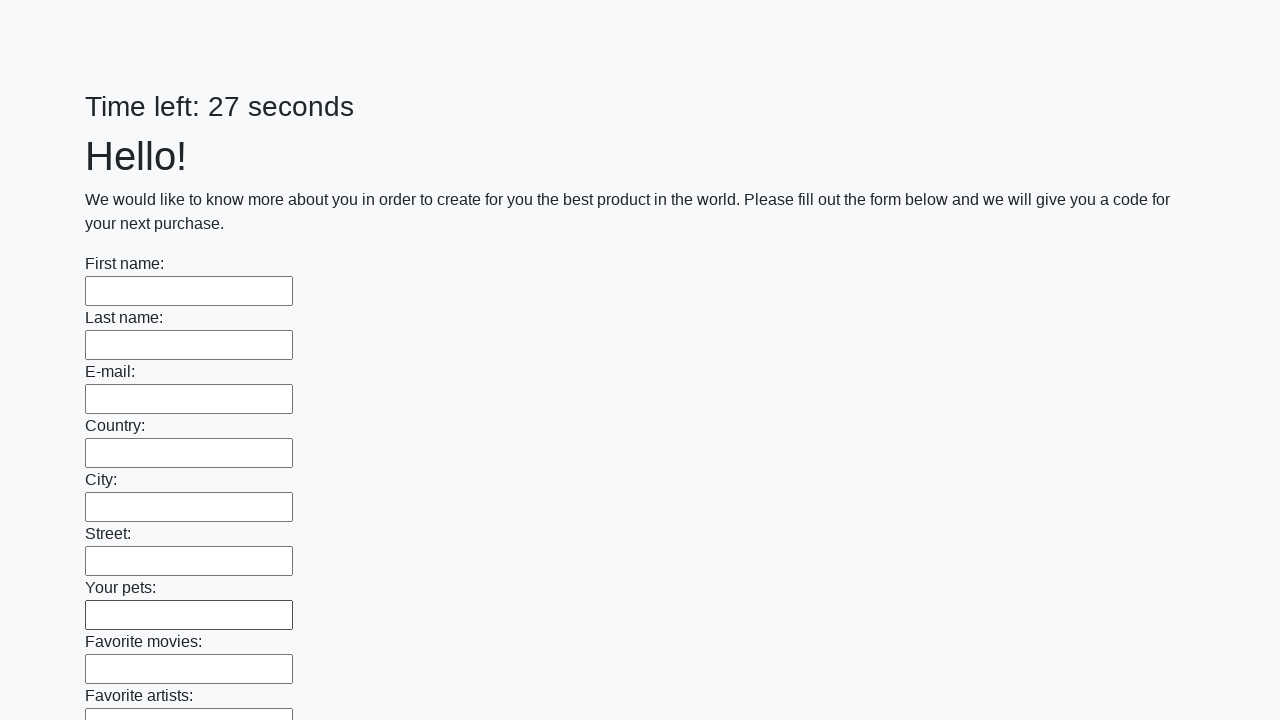